Tests selecting and deselecting all checkboxes in a group, then selecting a specific checkbox by value

Starting URL: https://automationfc.github.io/multiple-fields/

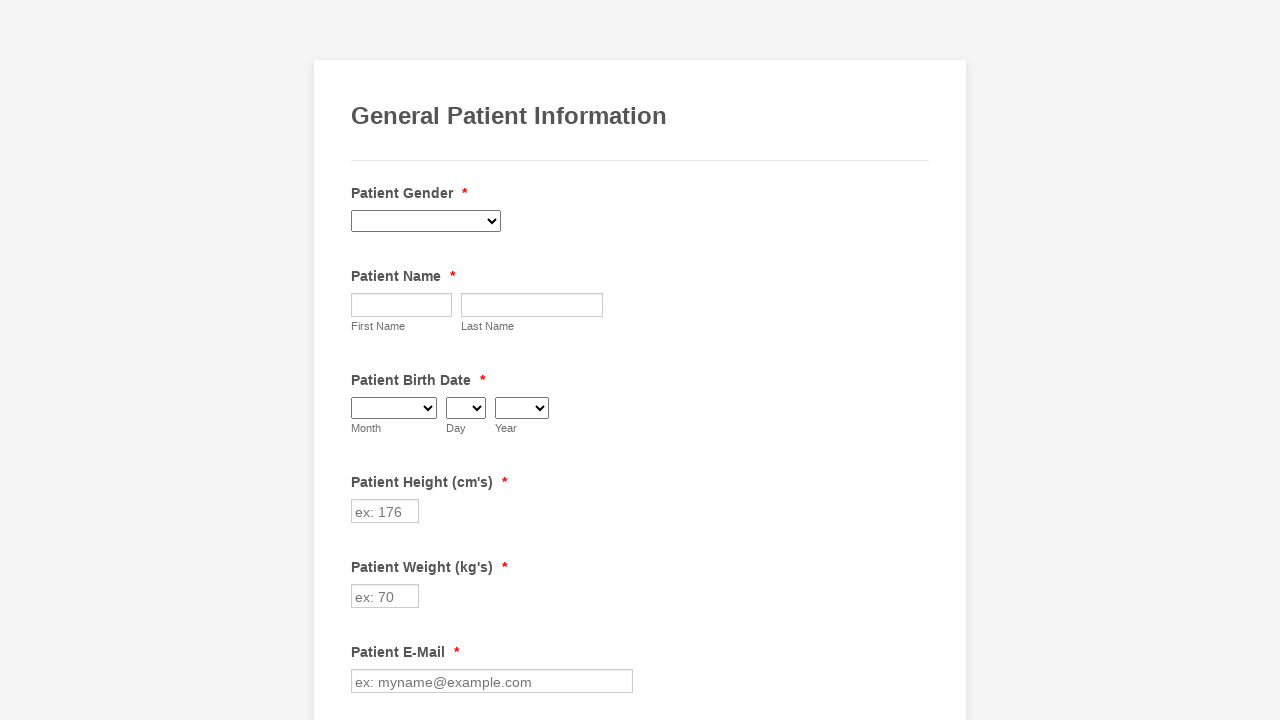

Navigated to multiple fields test page
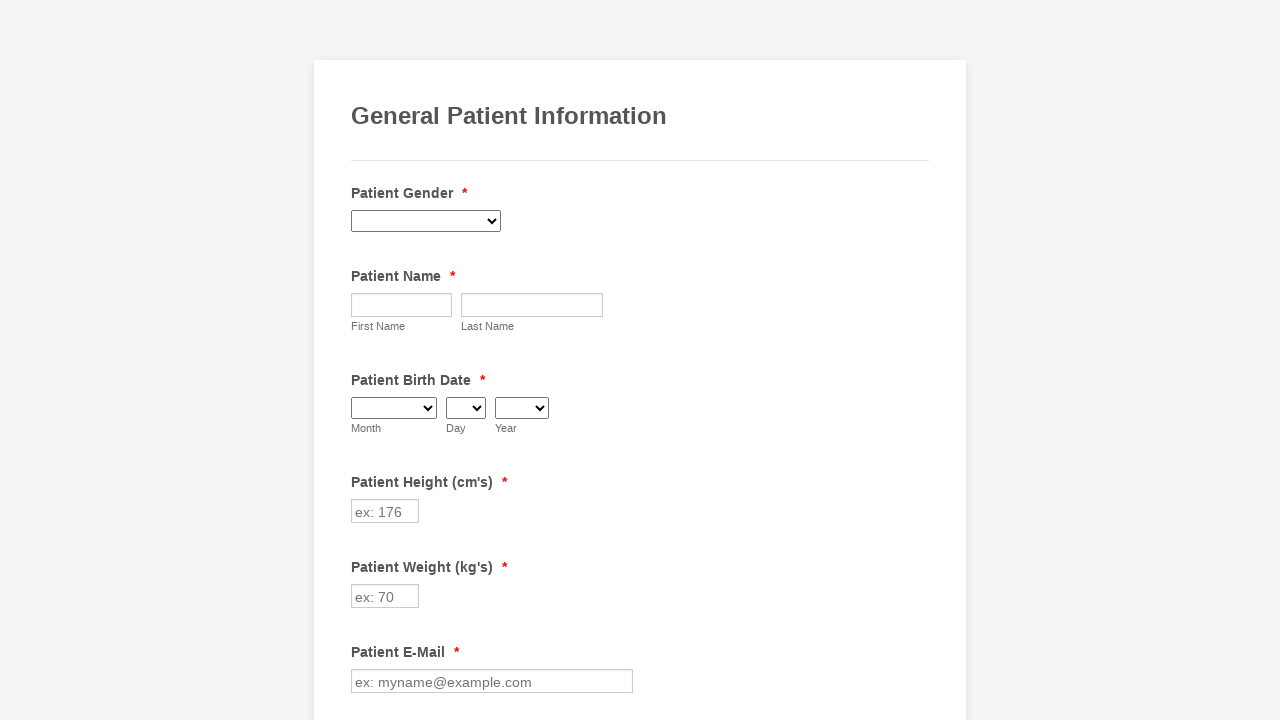

Located all checkboxes in 'Have you ever had' section
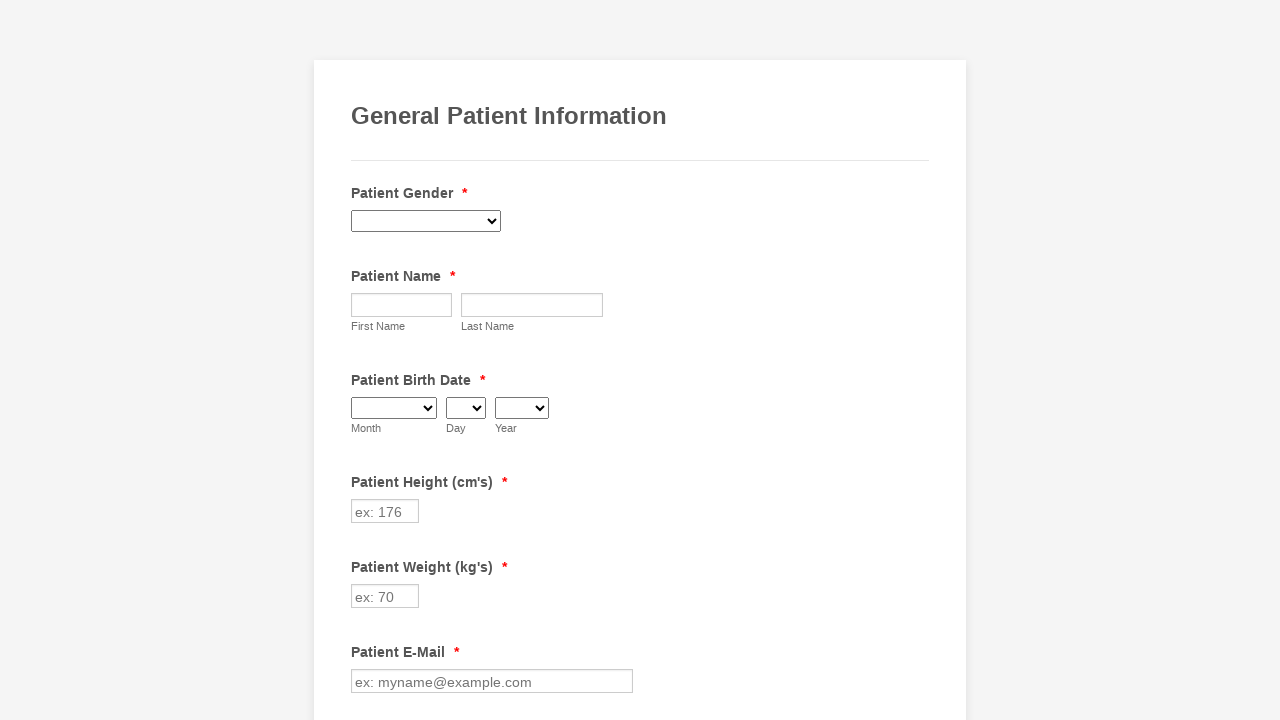

Found 29 checkboxes to select
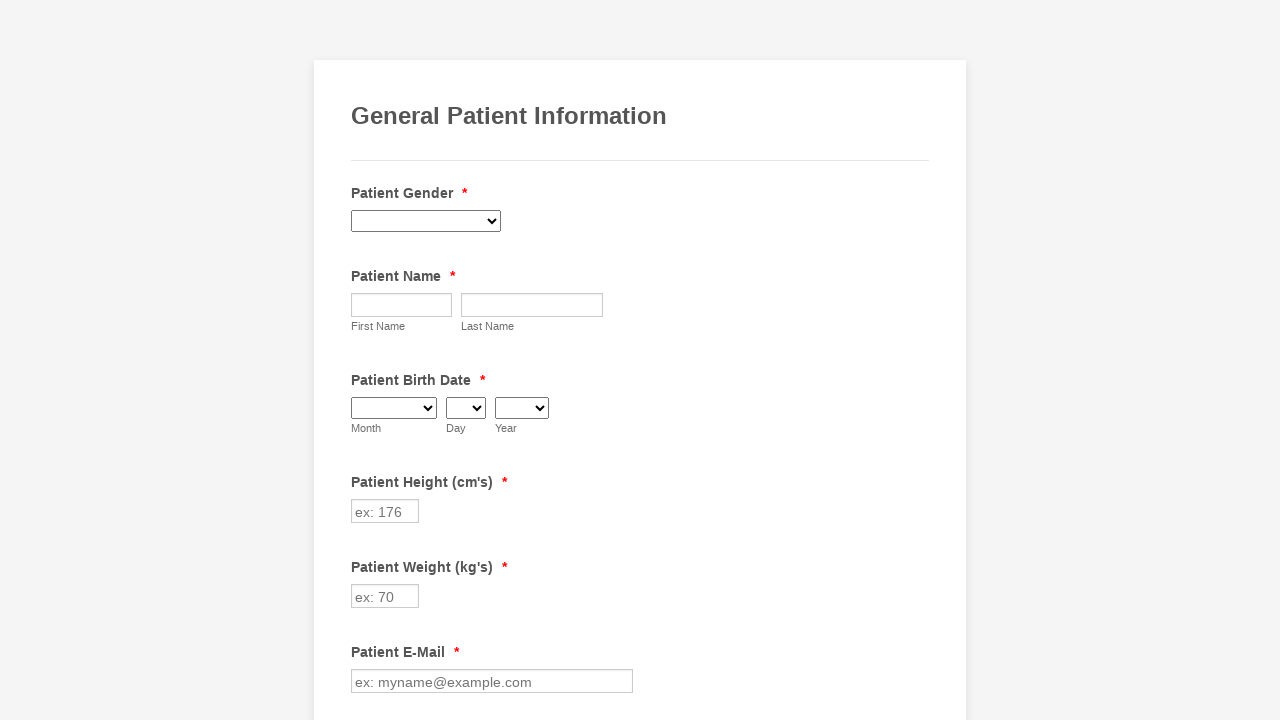

Clicked checkbox 1 to select it at (362, 360) on xpath=//label[contains(text(),'Have you ever had')]/following-sibling::div//inpu
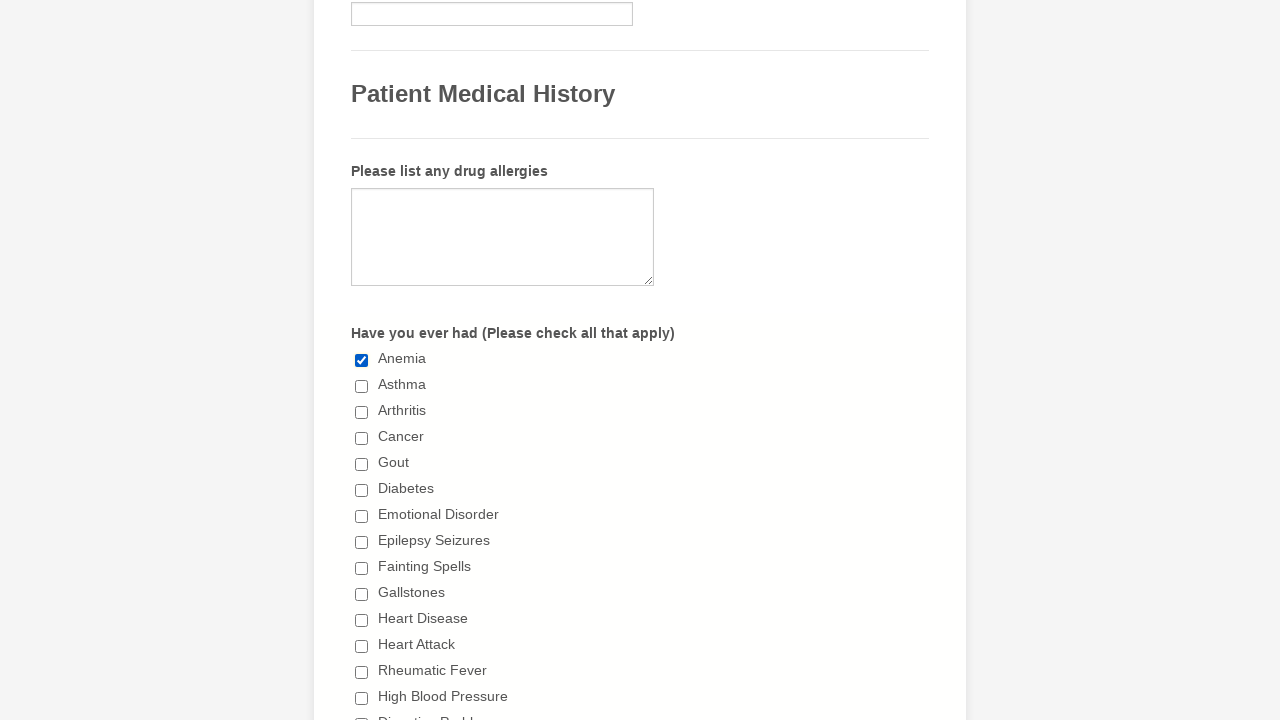

Verified checkbox 1 is checked
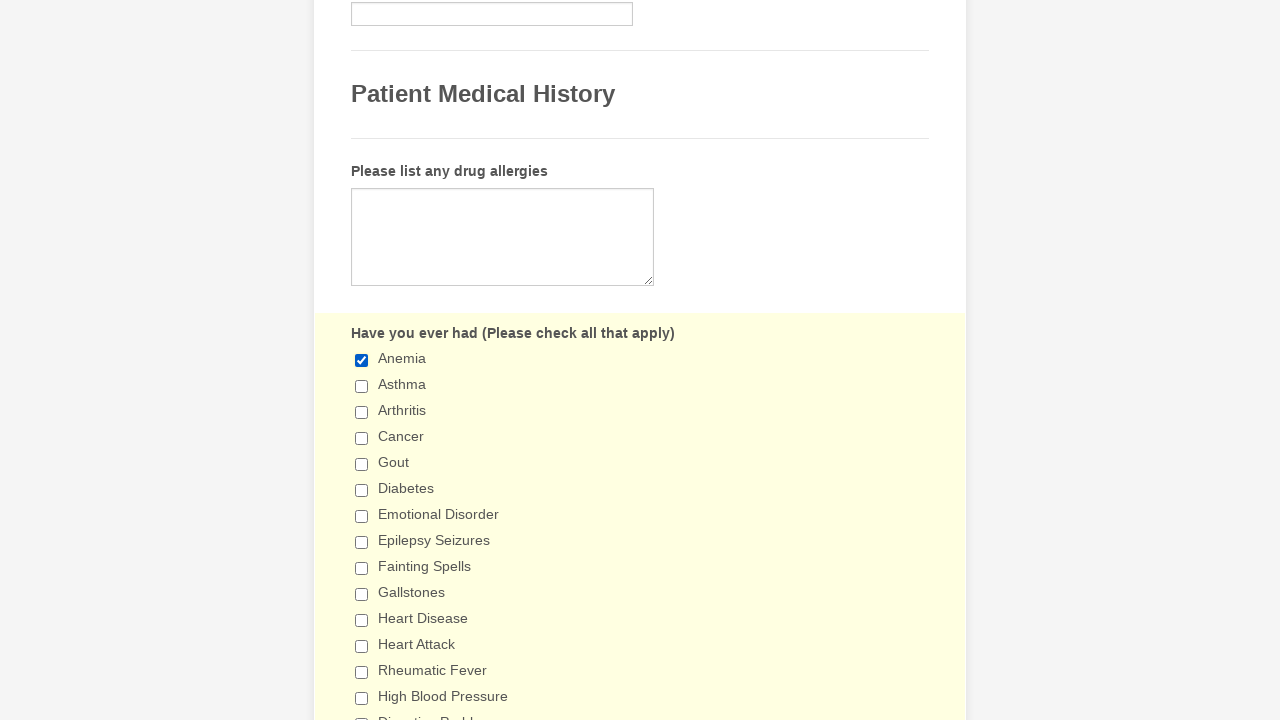

Clicked checkbox 2 to select it at (362, 386) on xpath=//label[contains(text(),'Have you ever had')]/following-sibling::div//inpu
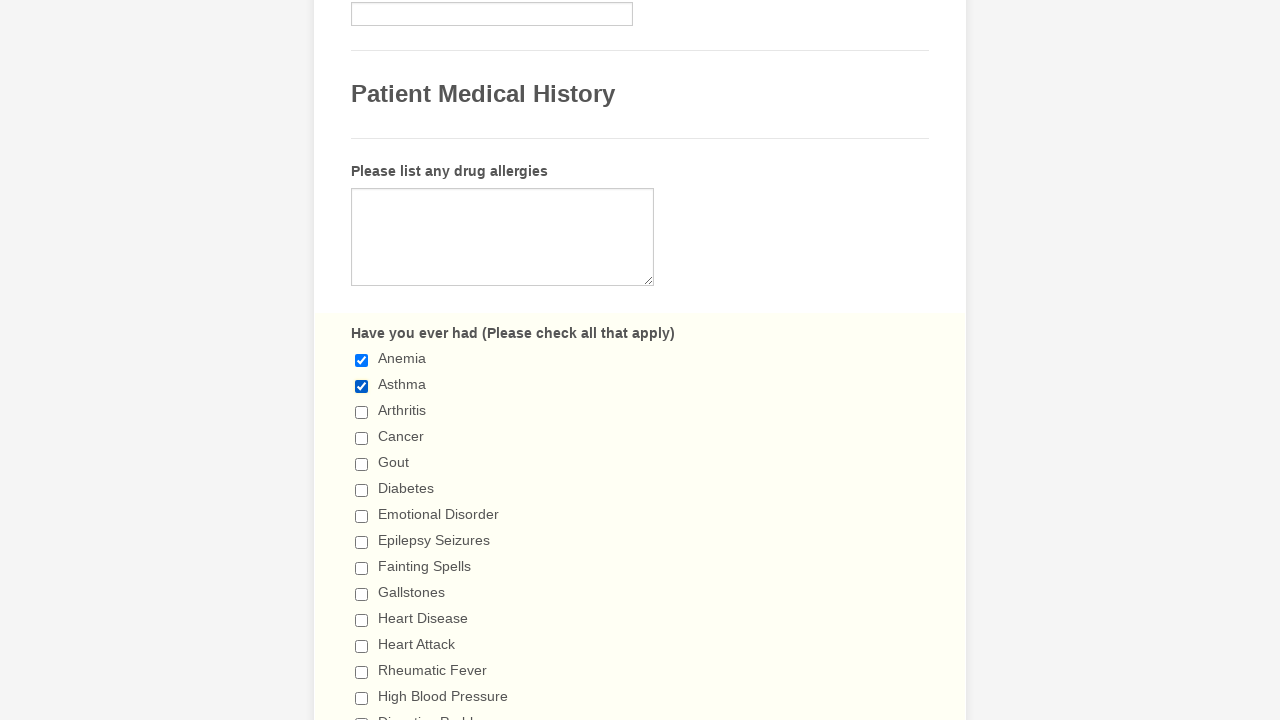

Verified checkbox 2 is checked
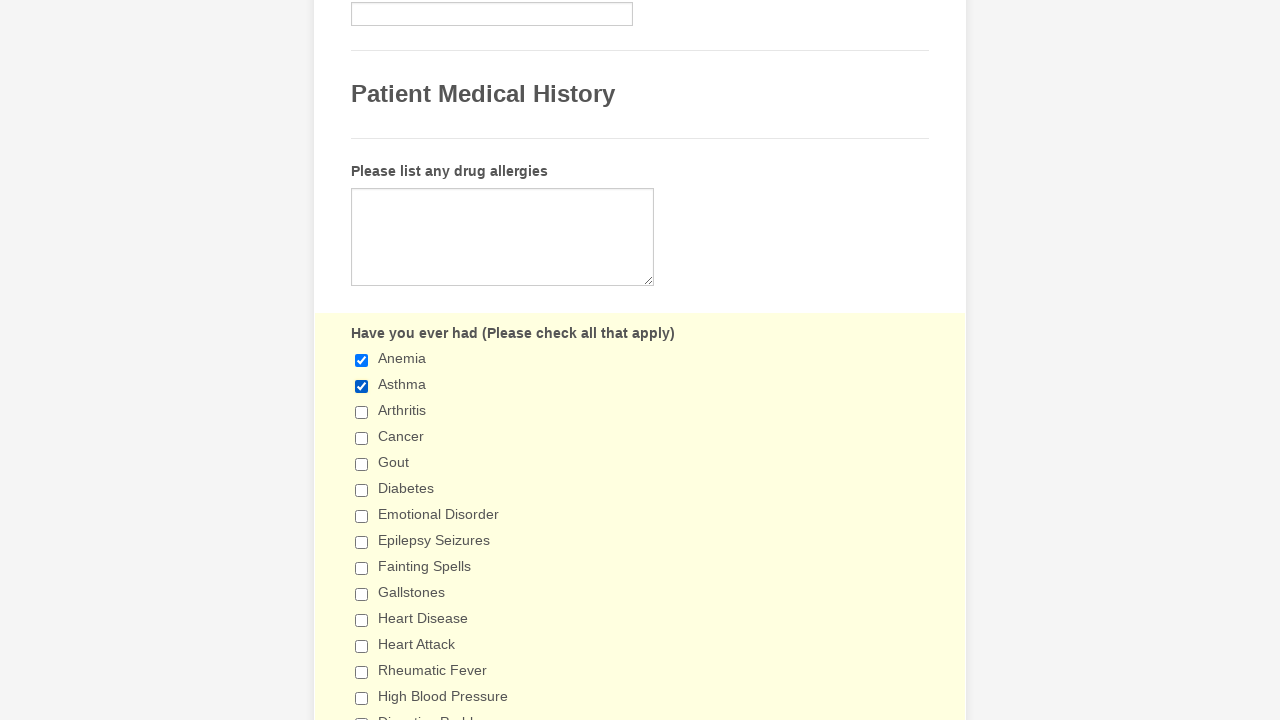

Clicked checkbox 3 to select it at (362, 412) on xpath=//label[contains(text(),'Have you ever had')]/following-sibling::div//inpu
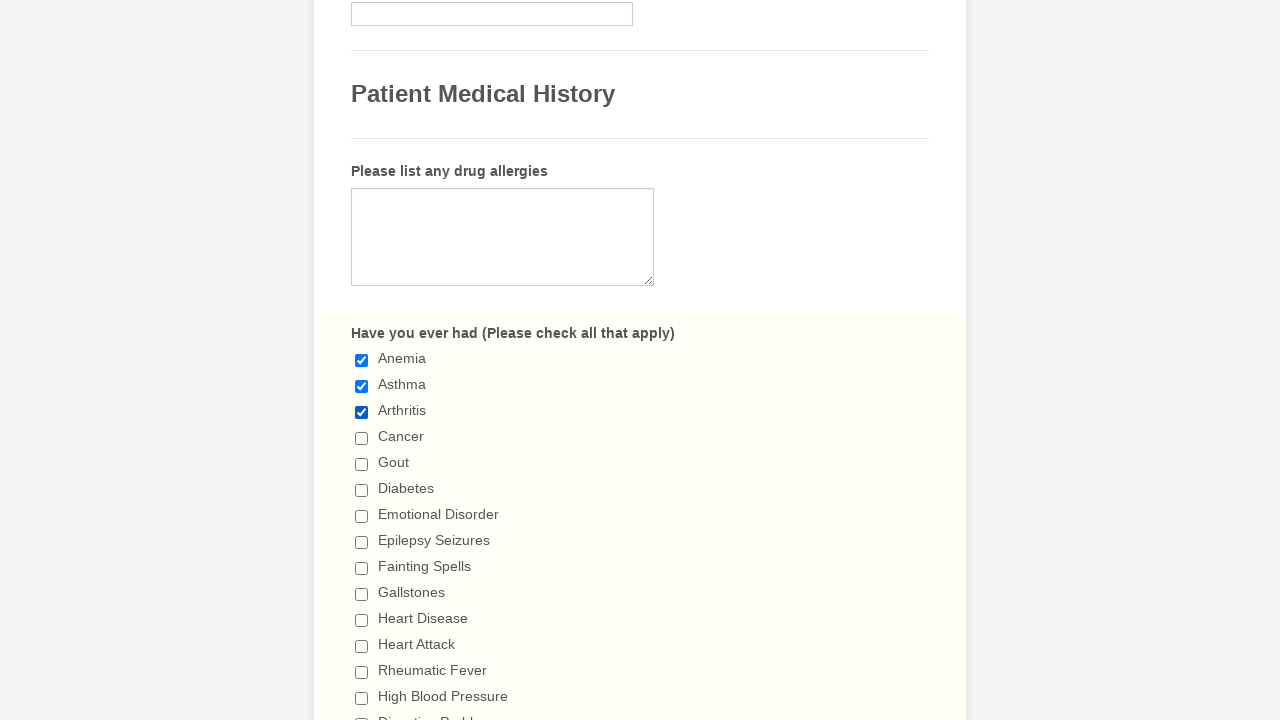

Verified checkbox 3 is checked
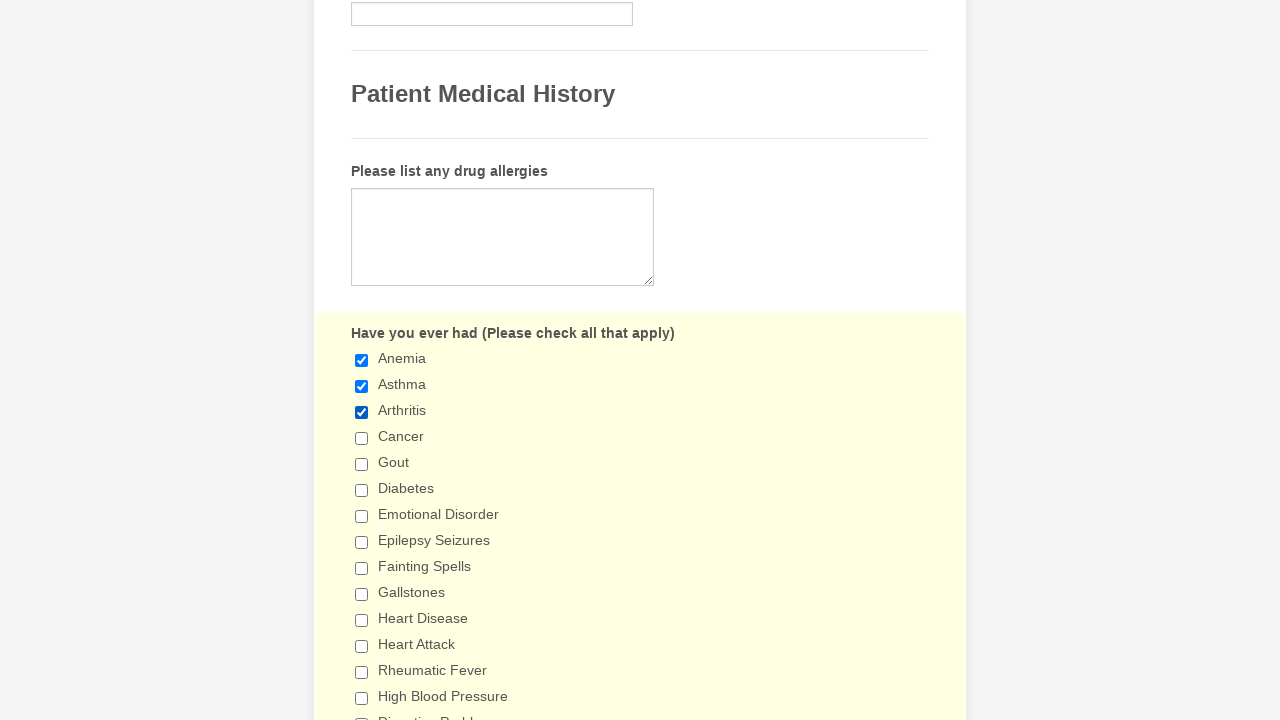

Clicked checkbox 4 to select it at (362, 438) on xpath=//label[contains(text(),'Have you ever had')]/following-sibling::div//inpu
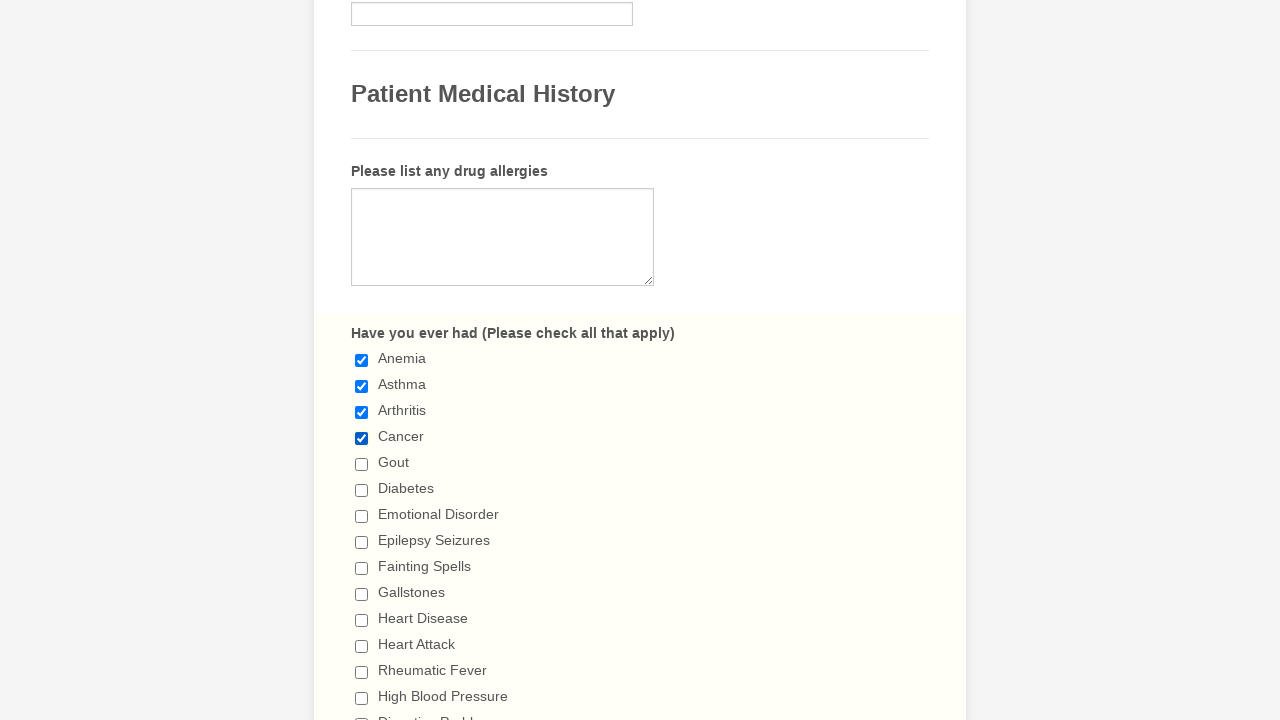

Verified checkbox 4 is checked
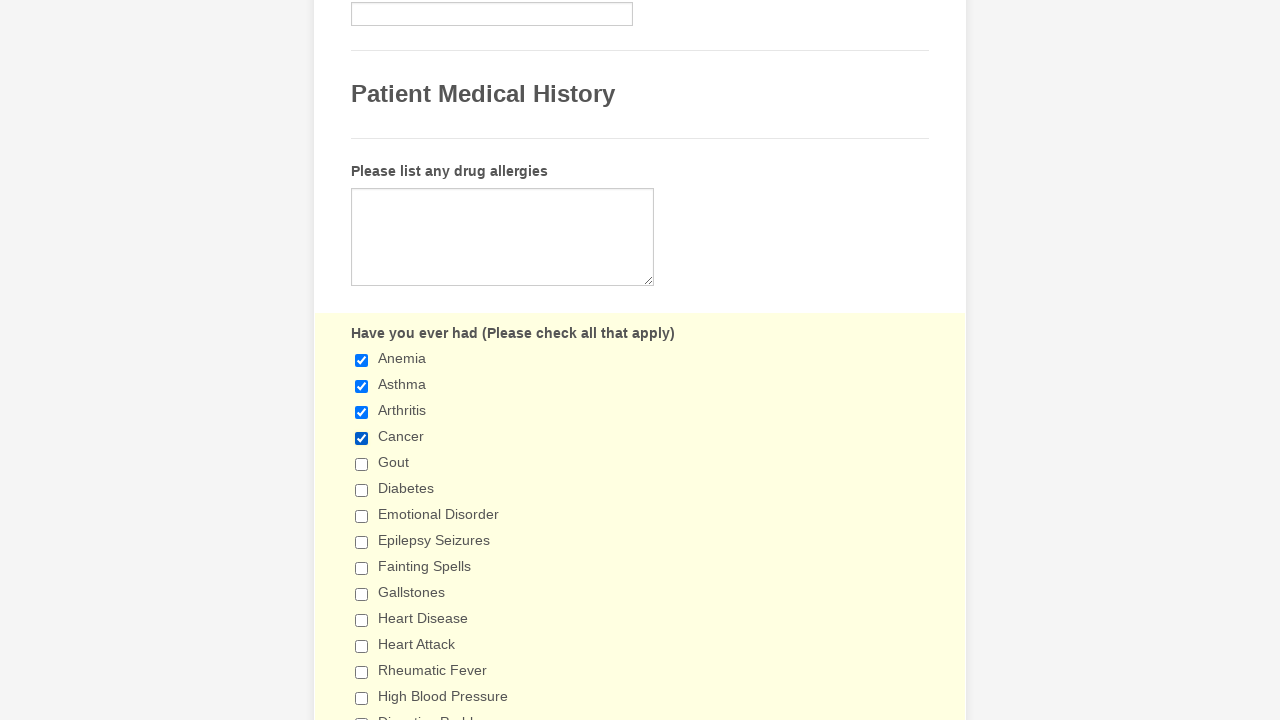

Clicked checkbox 5 to select it at (362, 464) on xpath=//label[contains(text(),'Have you ever had')]/following-sibling::div//inpu
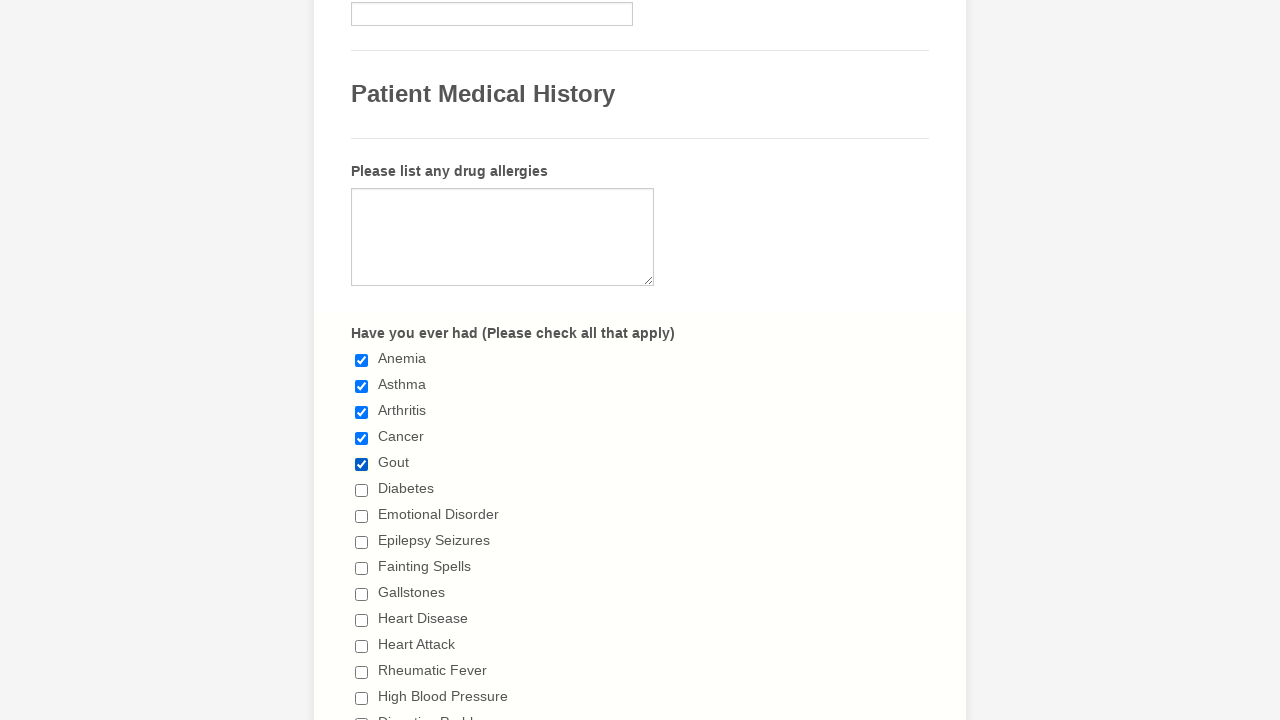

Verified checkbox 5 is checked
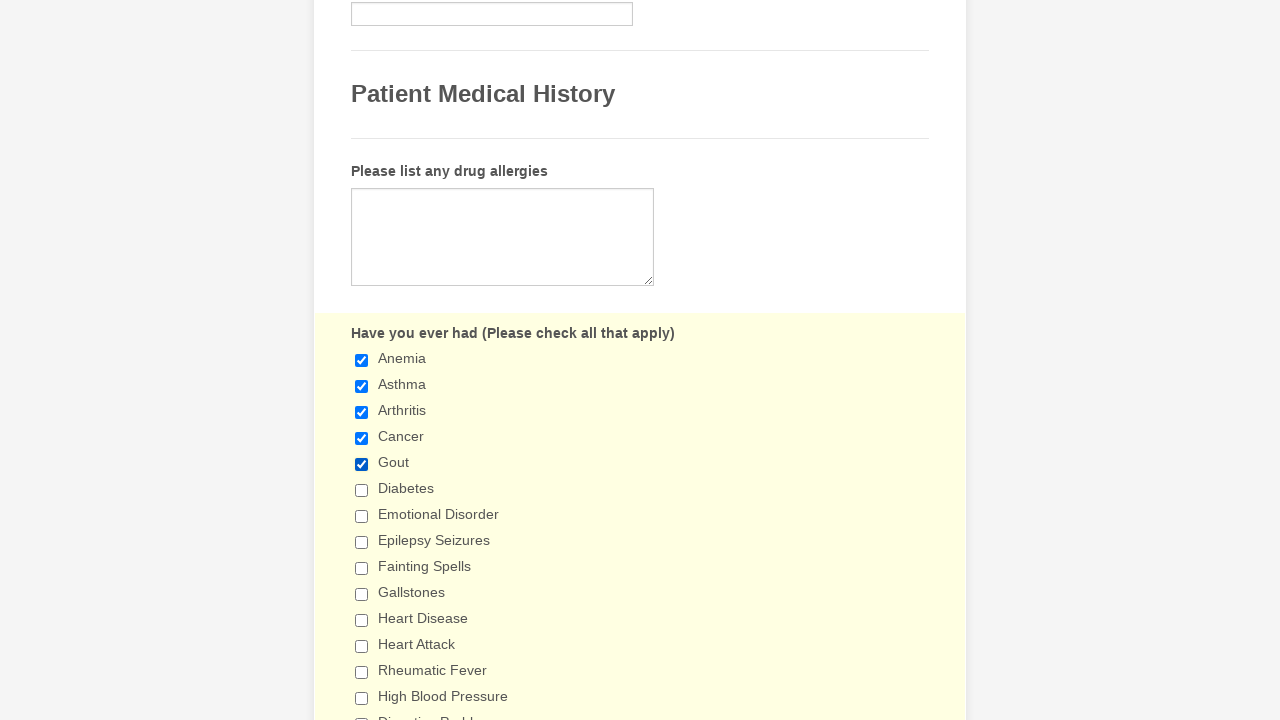

Clicked checkbox 6 to select it at (362, 490) on xpath=//label[contains(text(),'Have you ever had')]/following-sibling::div//inpu
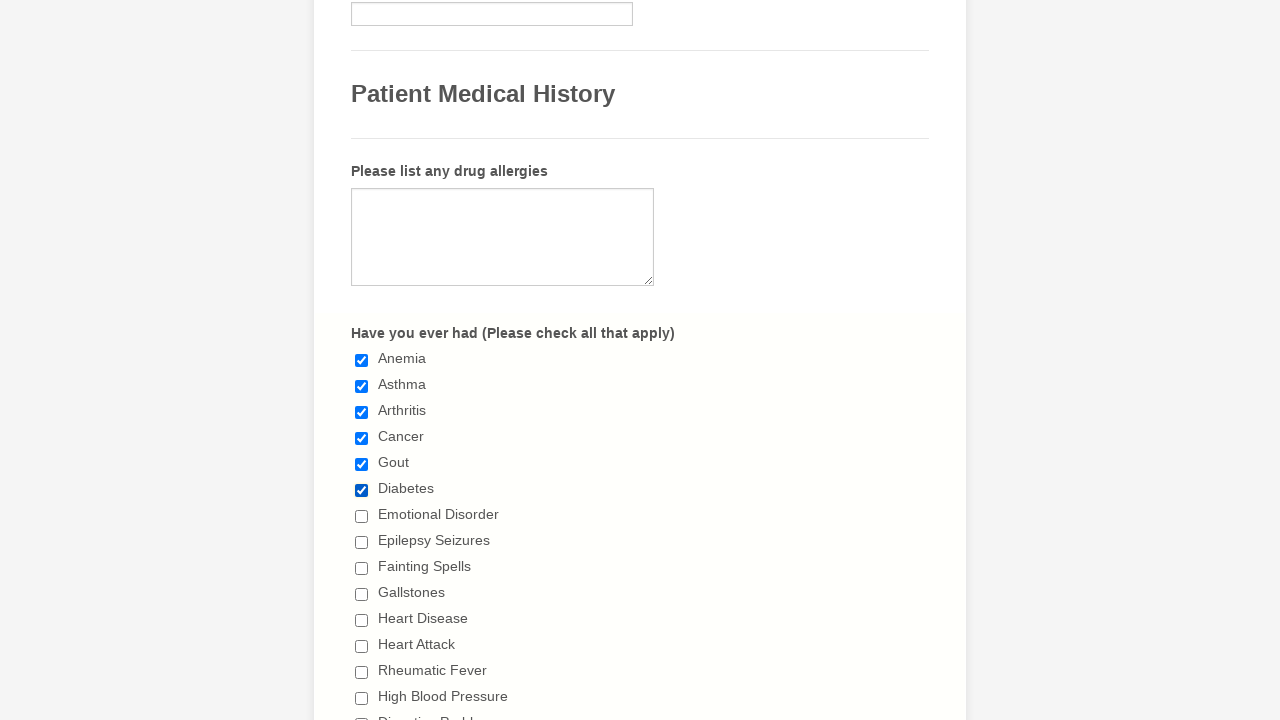

Verified checkbox 6 is checked
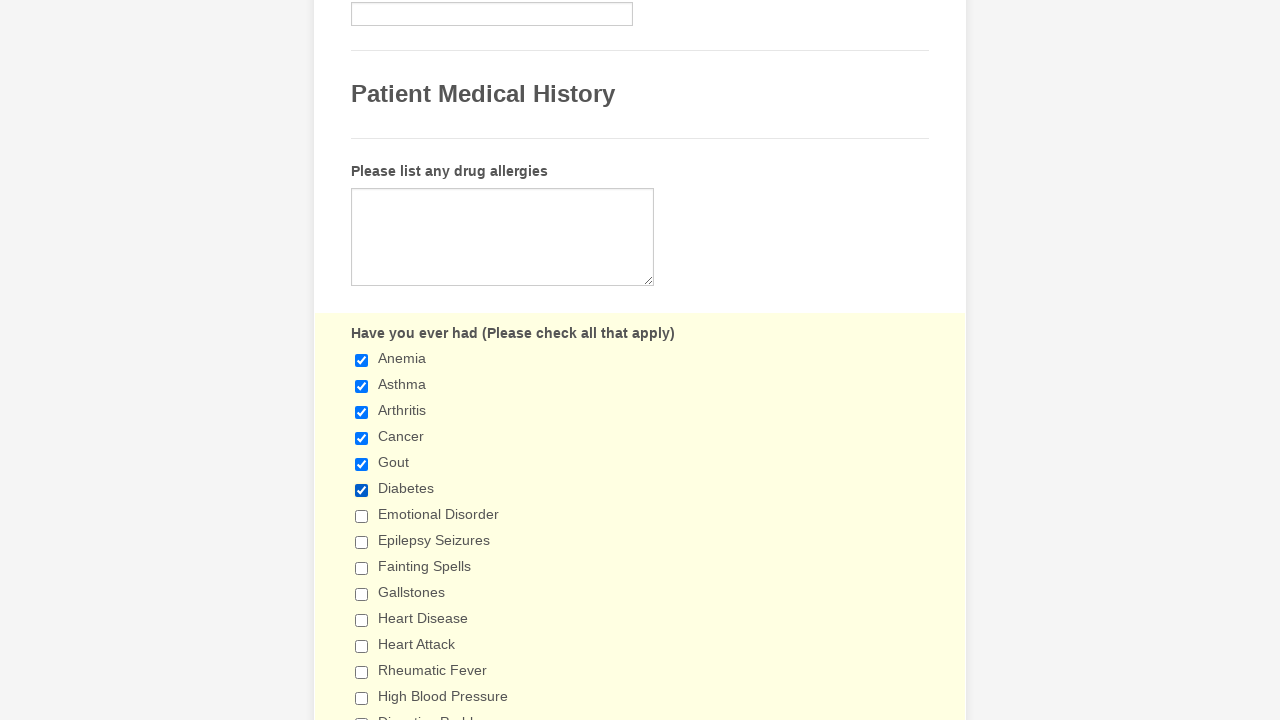

Clicked checkbox 7 to select it at (362, 516) on xpath=//label[contains(text(),'Have you ever had')]/following-sibling::div//inpu
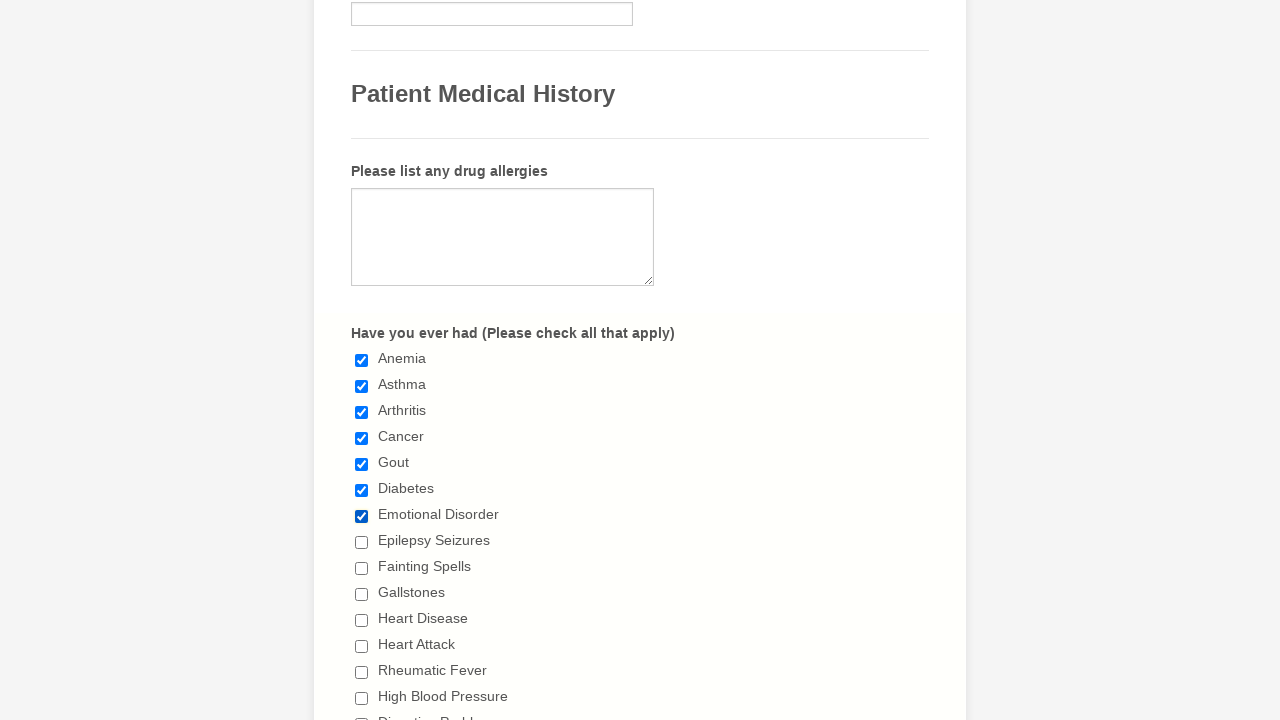

Verified checkbox 7 is checked
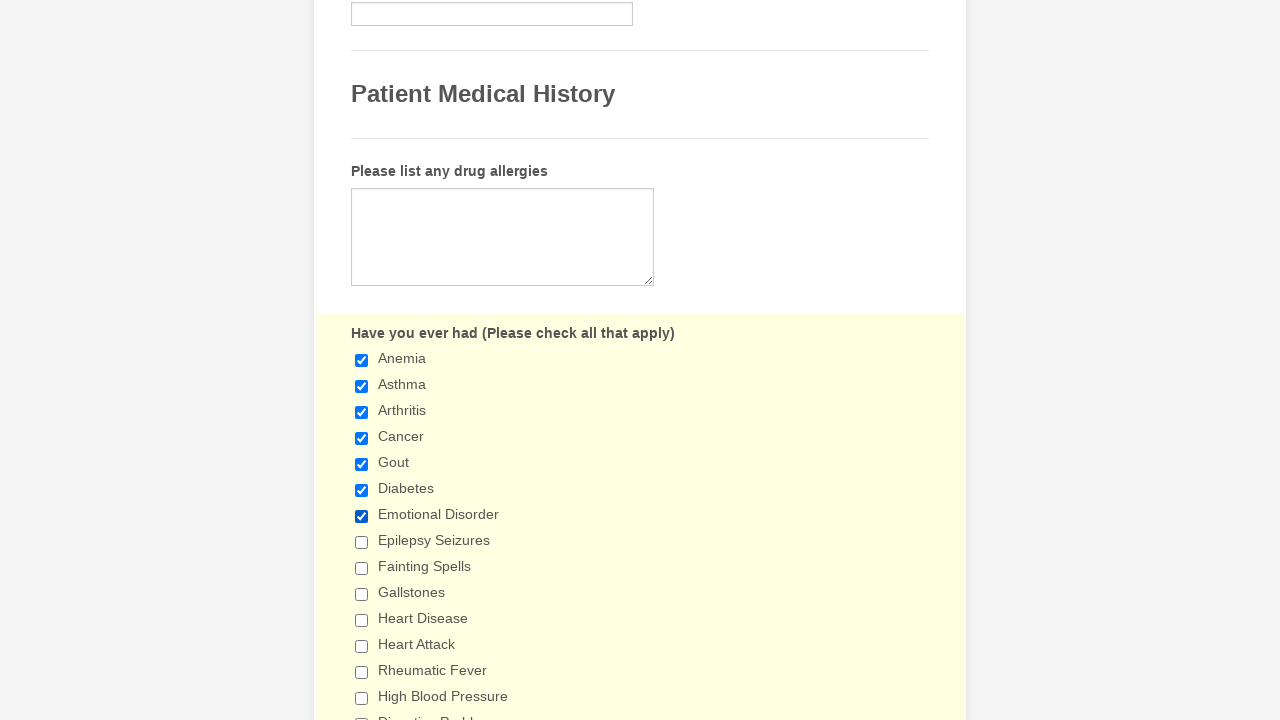

Clicked checkbox 8 to select it at (362, 542) on xpath=//label[contains(text(),'Have you ever had')]/following-sibling::div//inpu
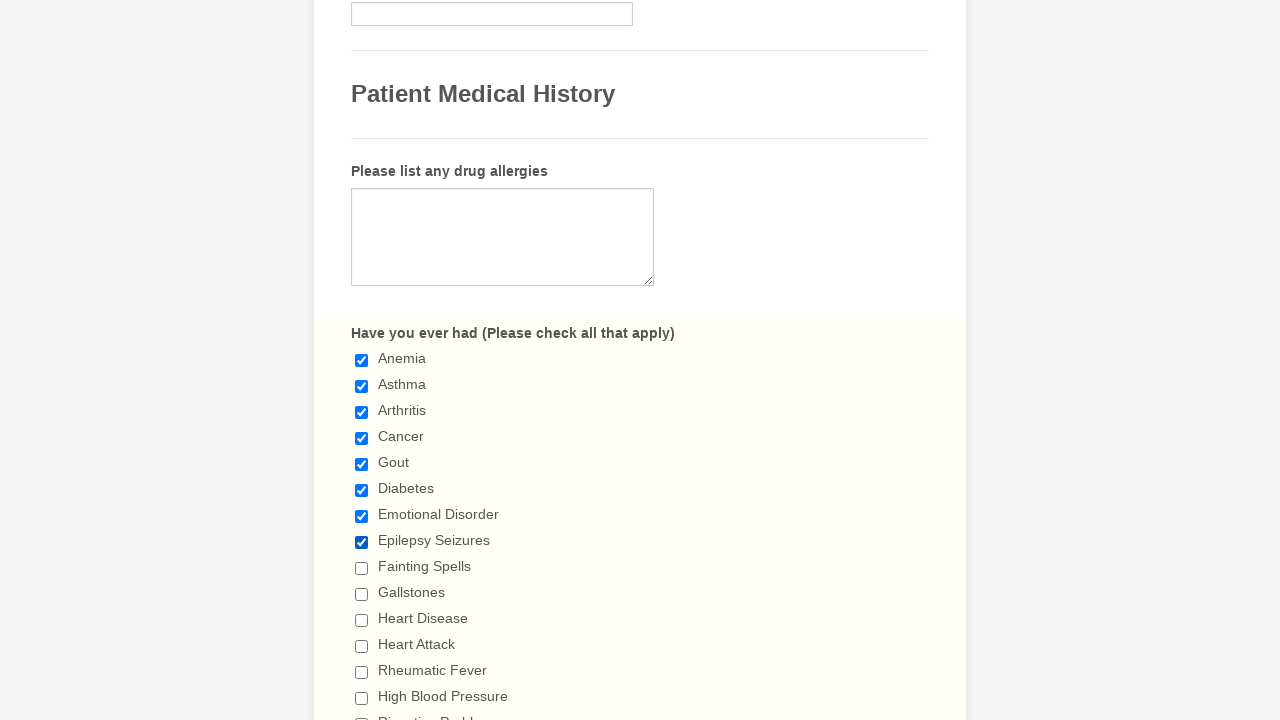

Verified checkbox 8 is checked
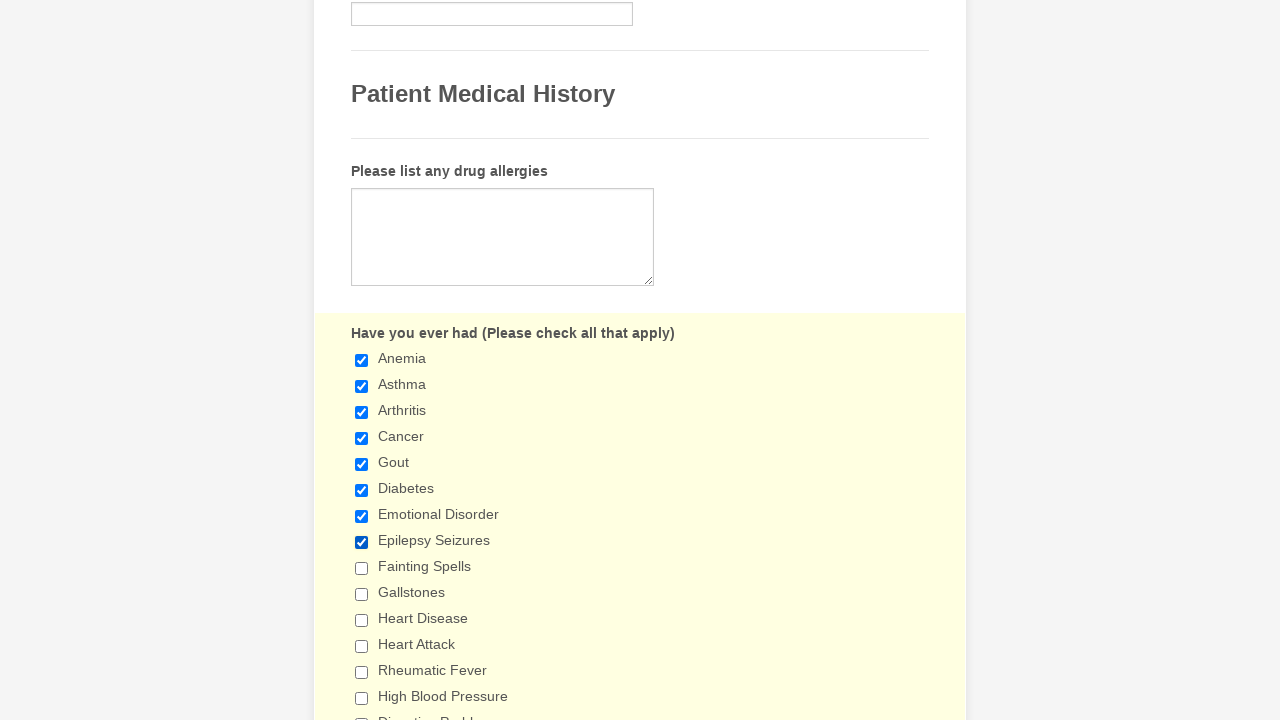

Clicked checkbox 9 to select it at (362, 568) on xpath=//label[contains(text(),'Have you ever had')]/following-sibling::div//inpu
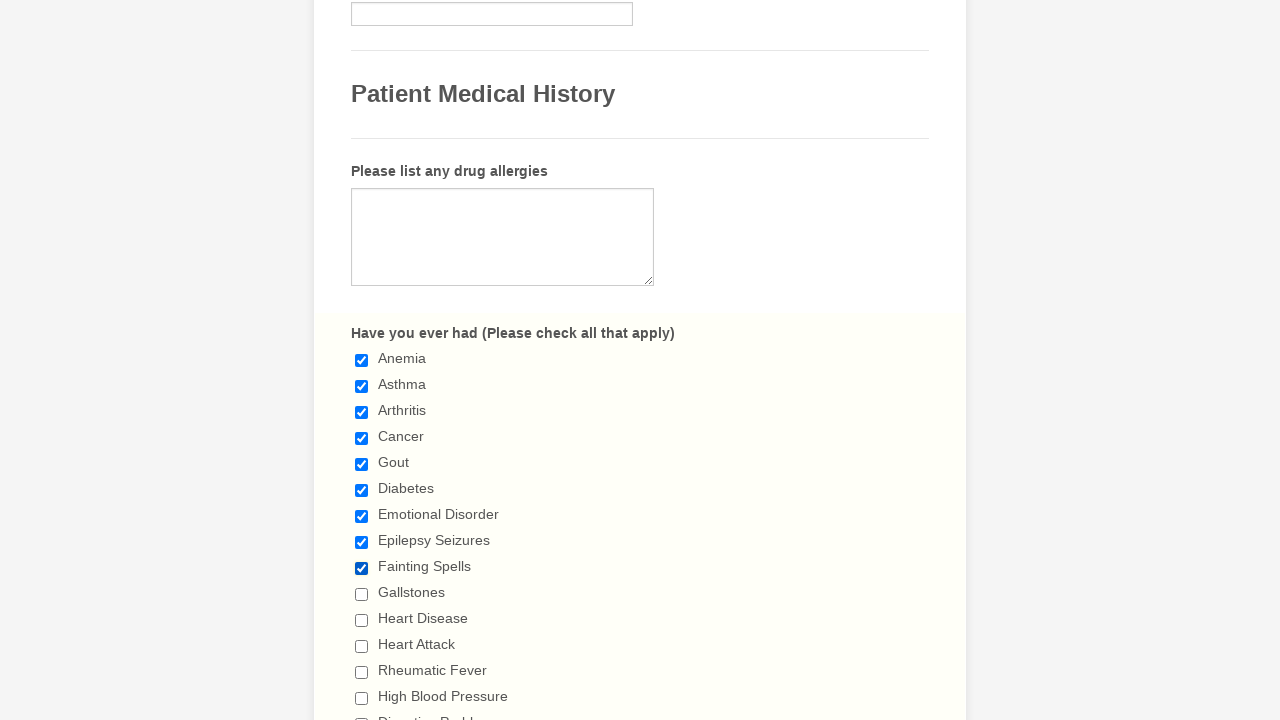

Verified checkbox 9 is checked
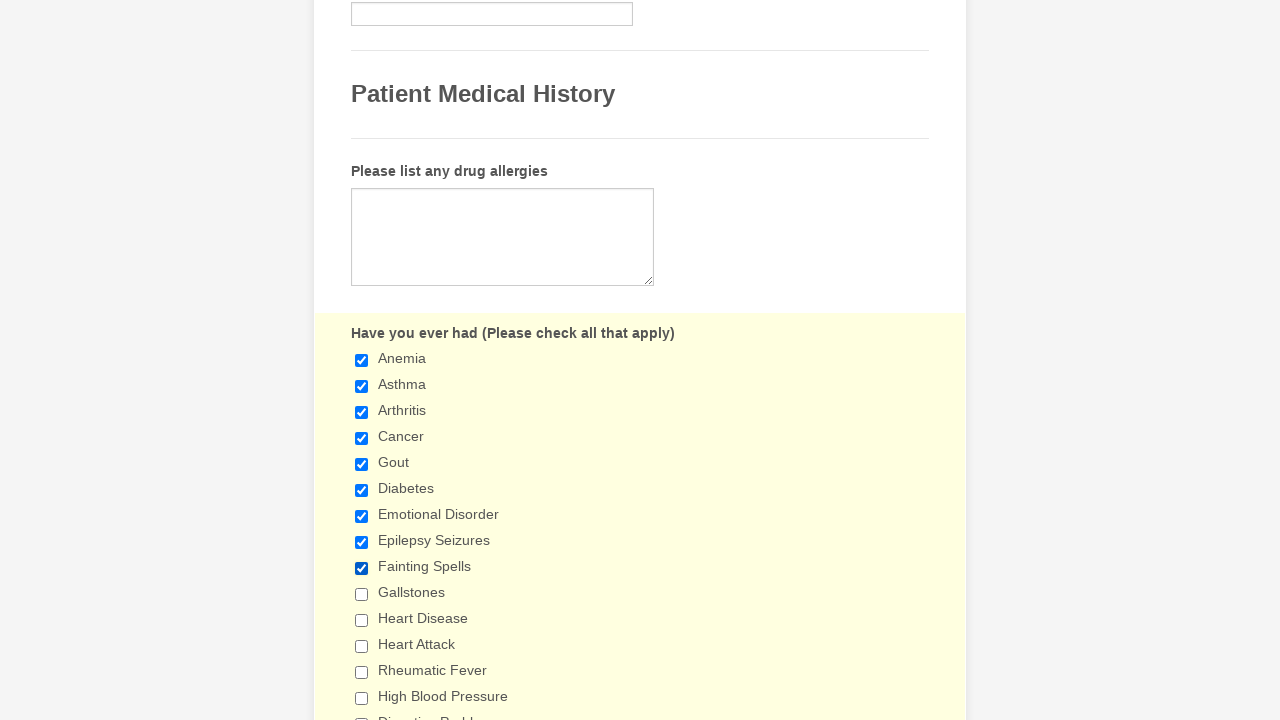

Clicked checkbox 10 to select it at (362, 594) on xpath=//label[contains(text(),'Have you ever had')]/following-sibling::div//inpu
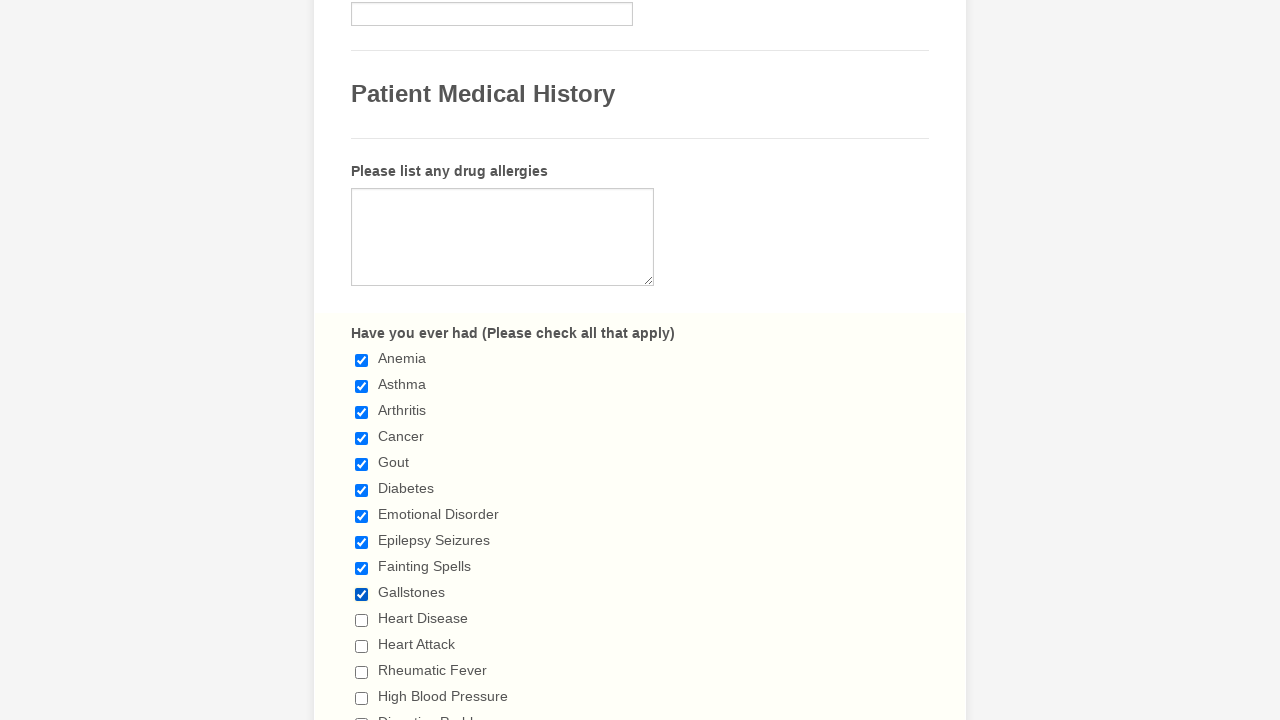

Verified checkbox 10 is checked
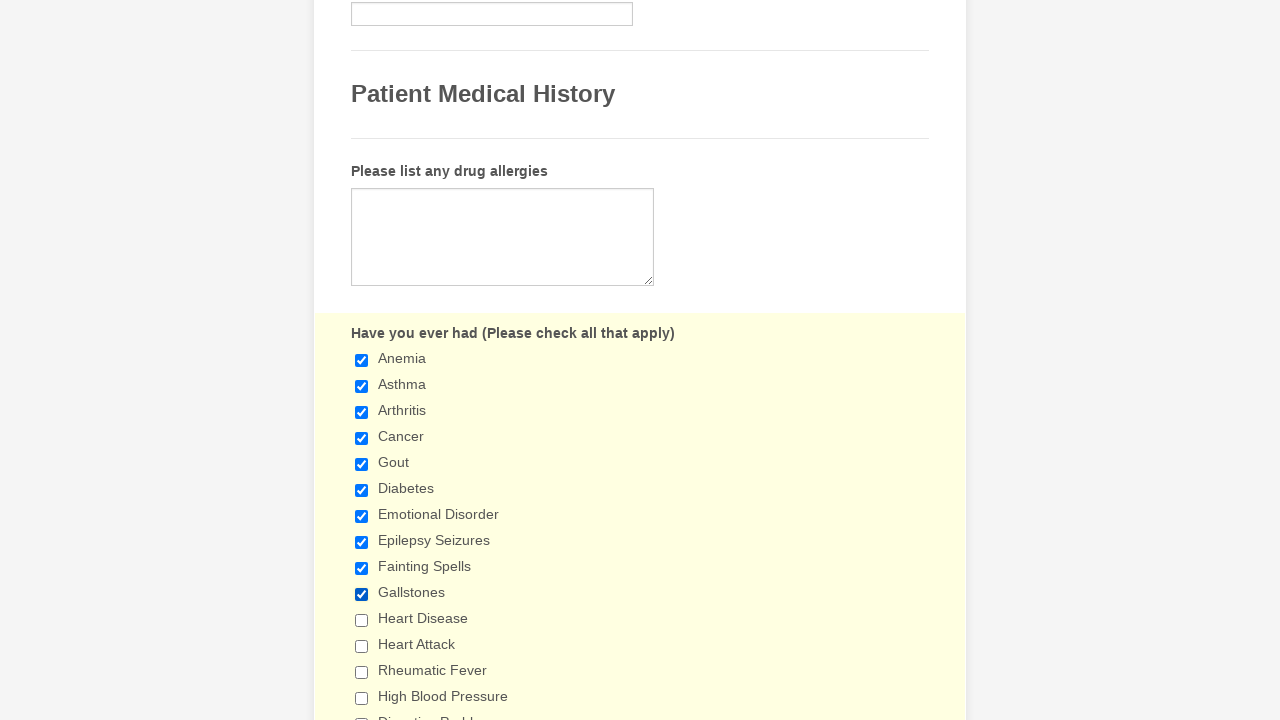

Clicked checkbox 11 to select it at (362, 620) on xpath=//label[contains(text(),'Have you ever had')]/following-sibling::div//inpu
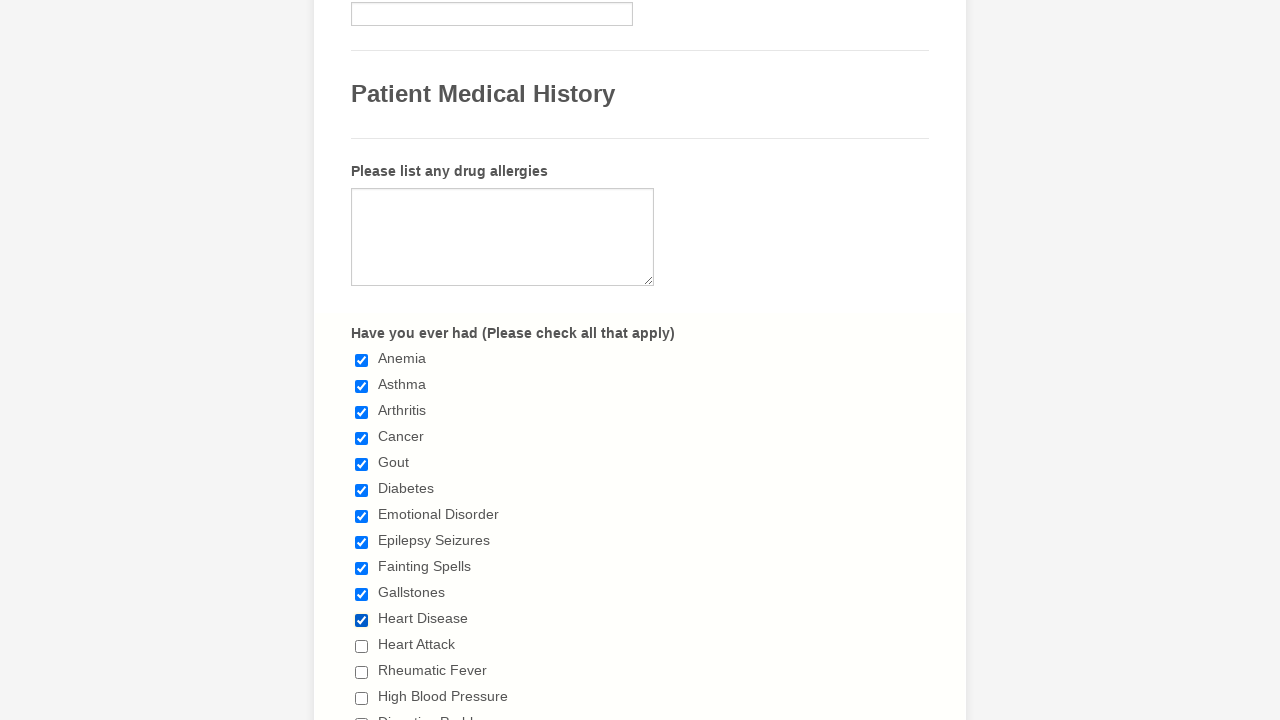

Verified checkbox 11 is checked
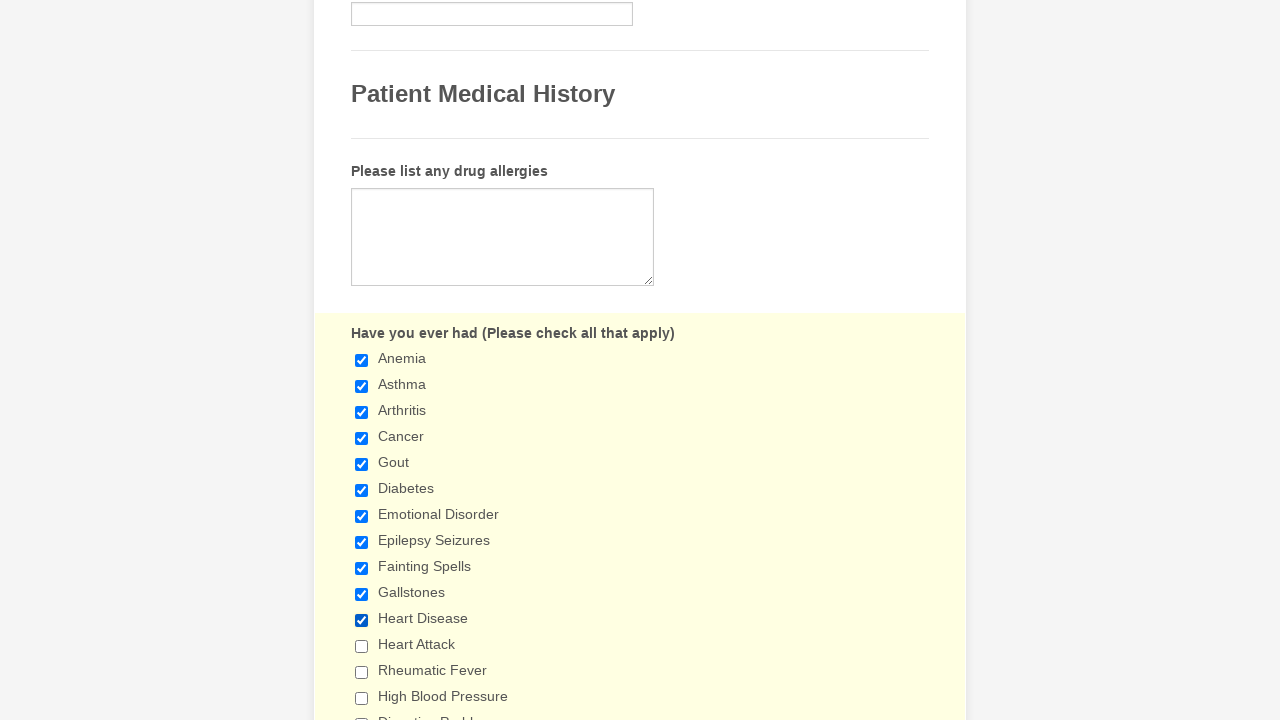

Clicked checkbox 12 to select it at (362, 646) on xpath=//label[contains(text(),'Have you ever had')]/following-sibling::div//inpu
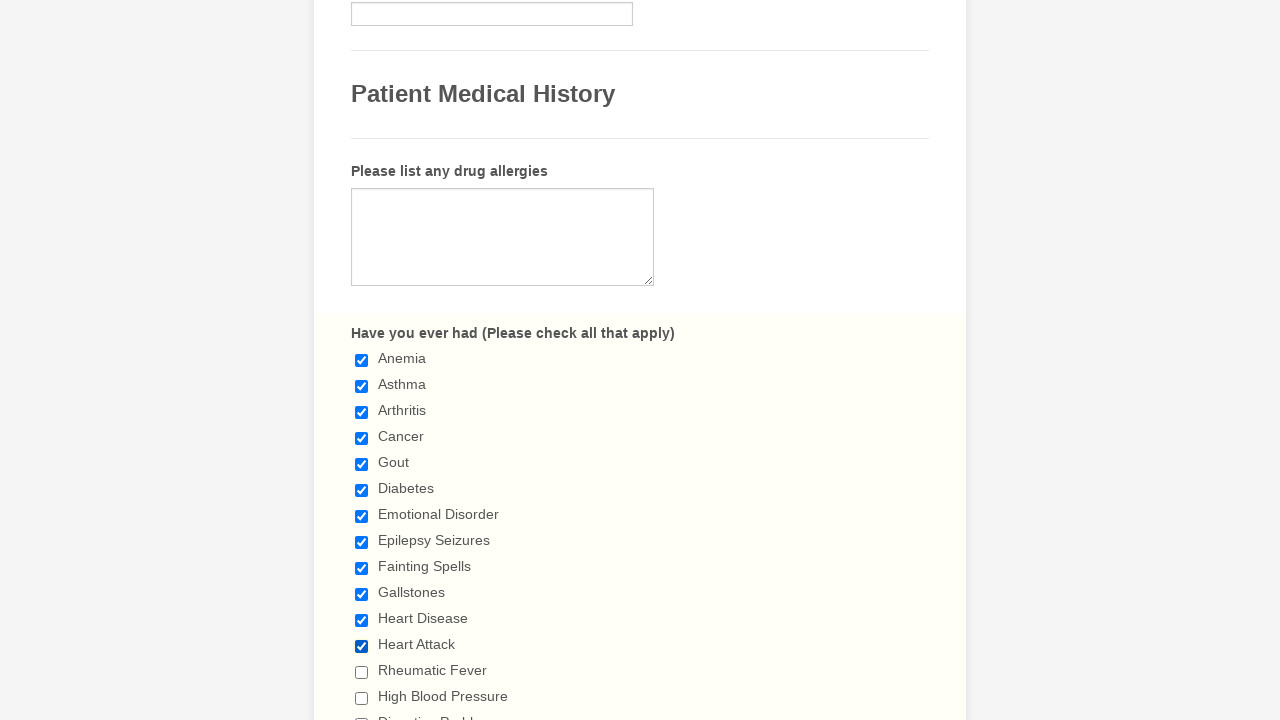

Verified checkbox 12 is checked
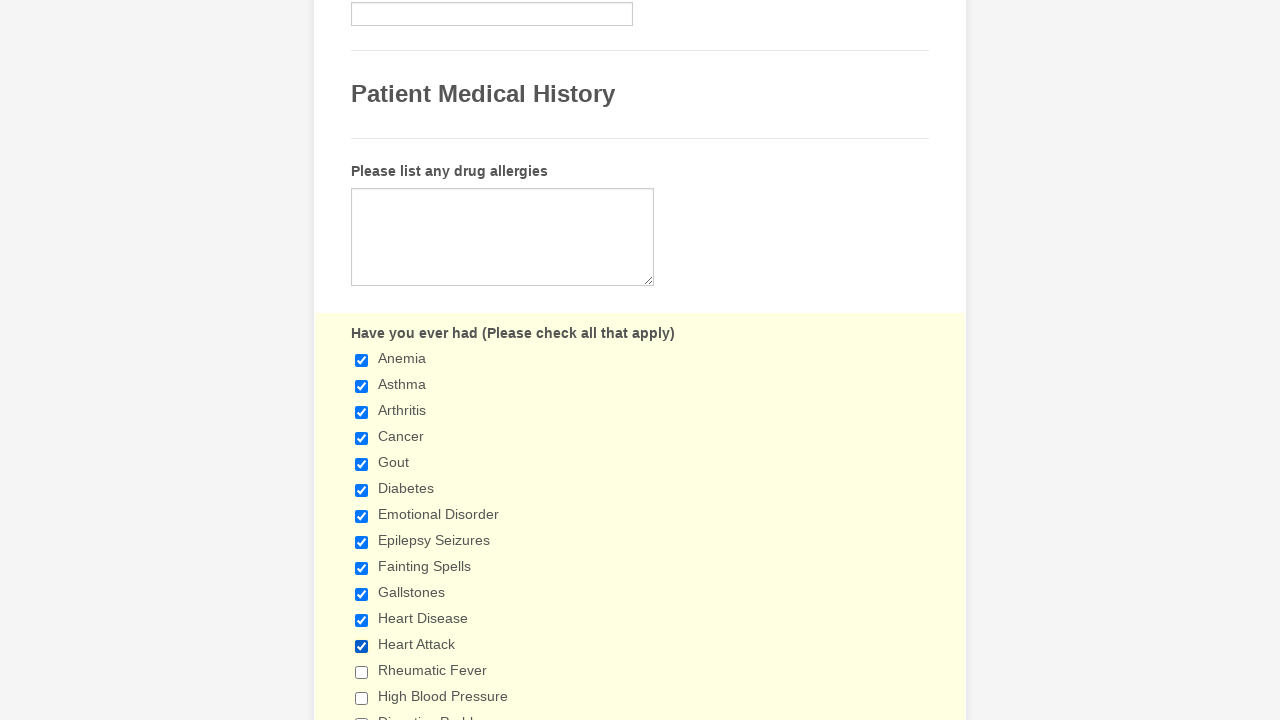

Clicked checkbox 13 to select it at (362, 672) on xpath=//label[contains(text(),'Have you ever had')]/following-sibling::div//inpu
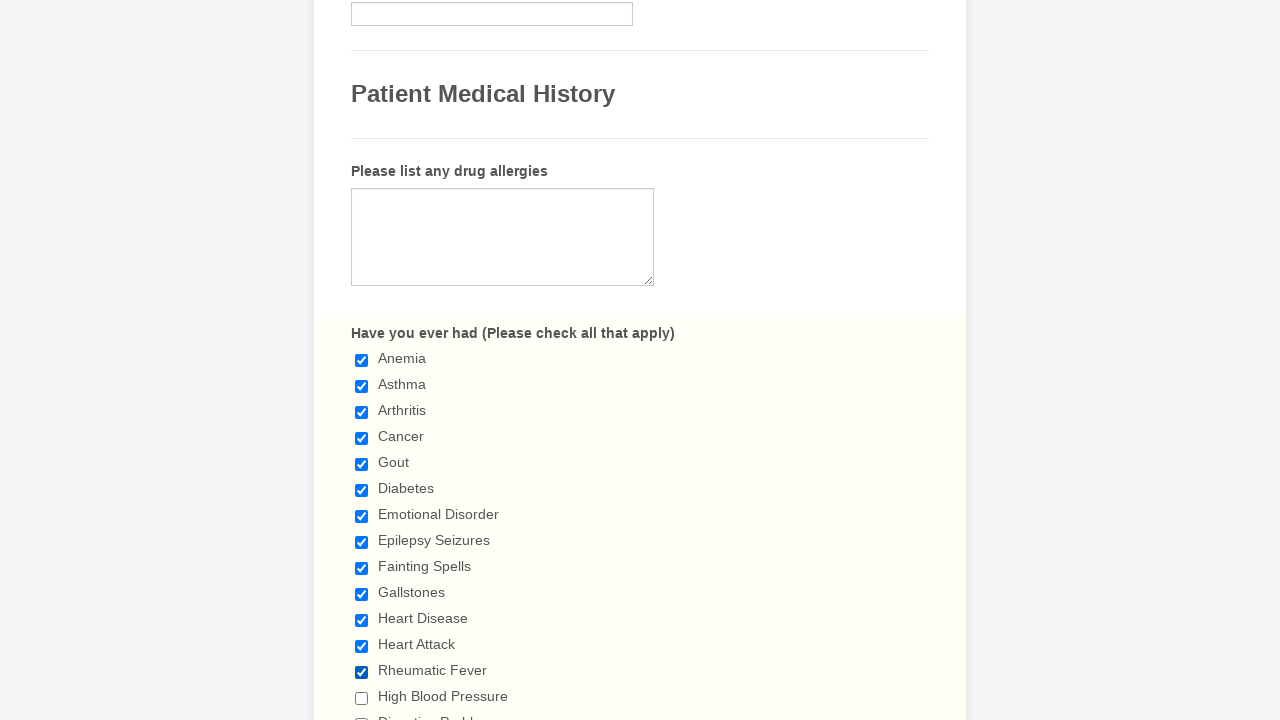

Verified checkbox 13 is checked
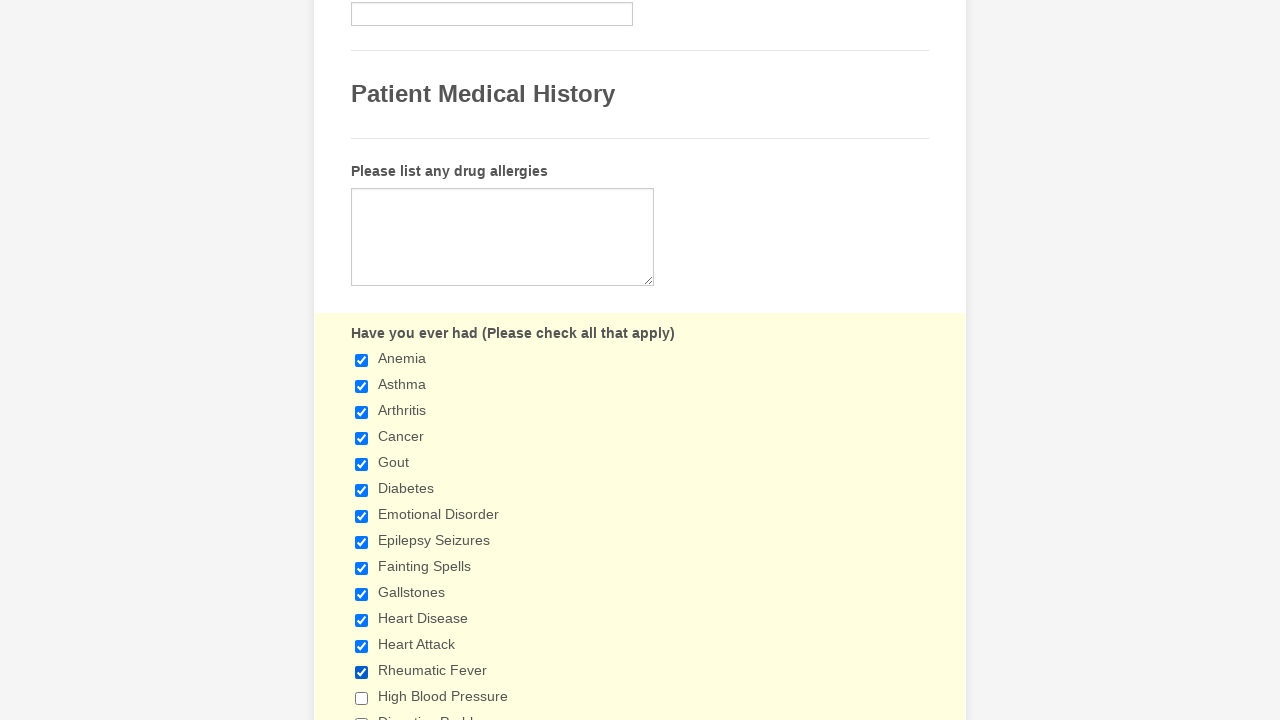

Clicked checkbox 14 to select it at (362, 698) on xpath=//label[contains(text(),'Have you ever had')]/following-sibling::div//inpu
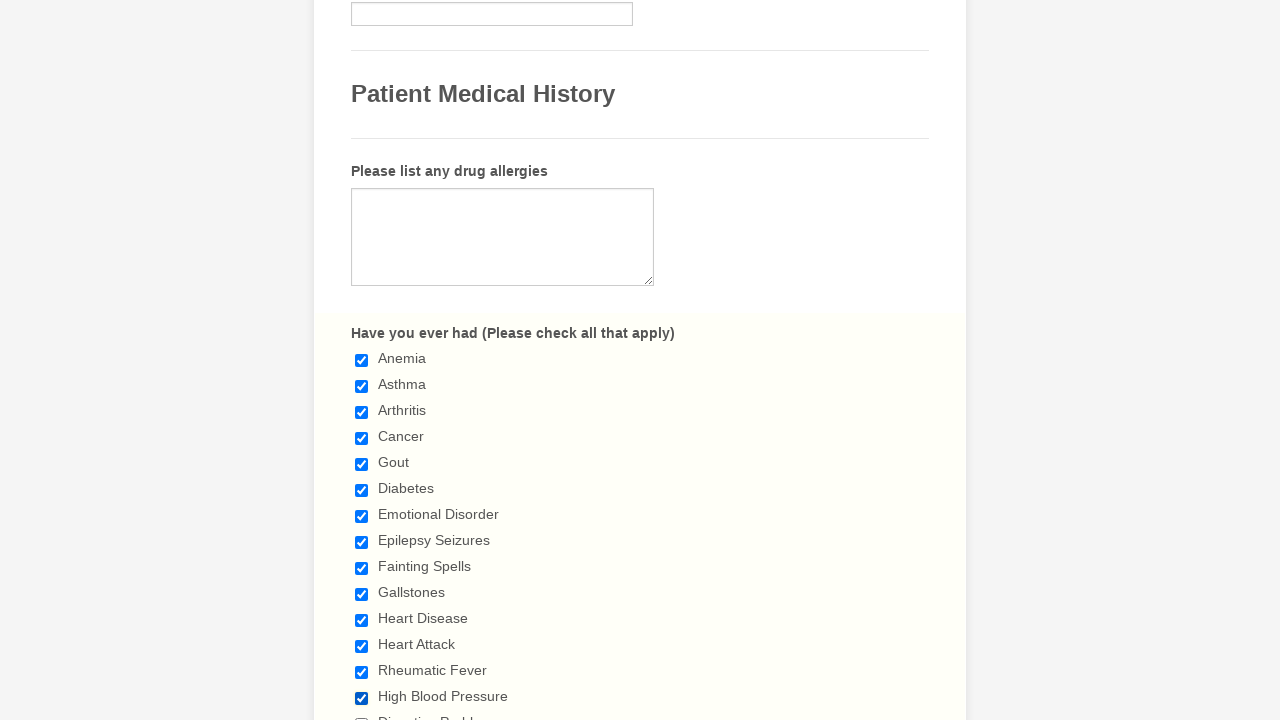

Verified checkbox 14 is checked
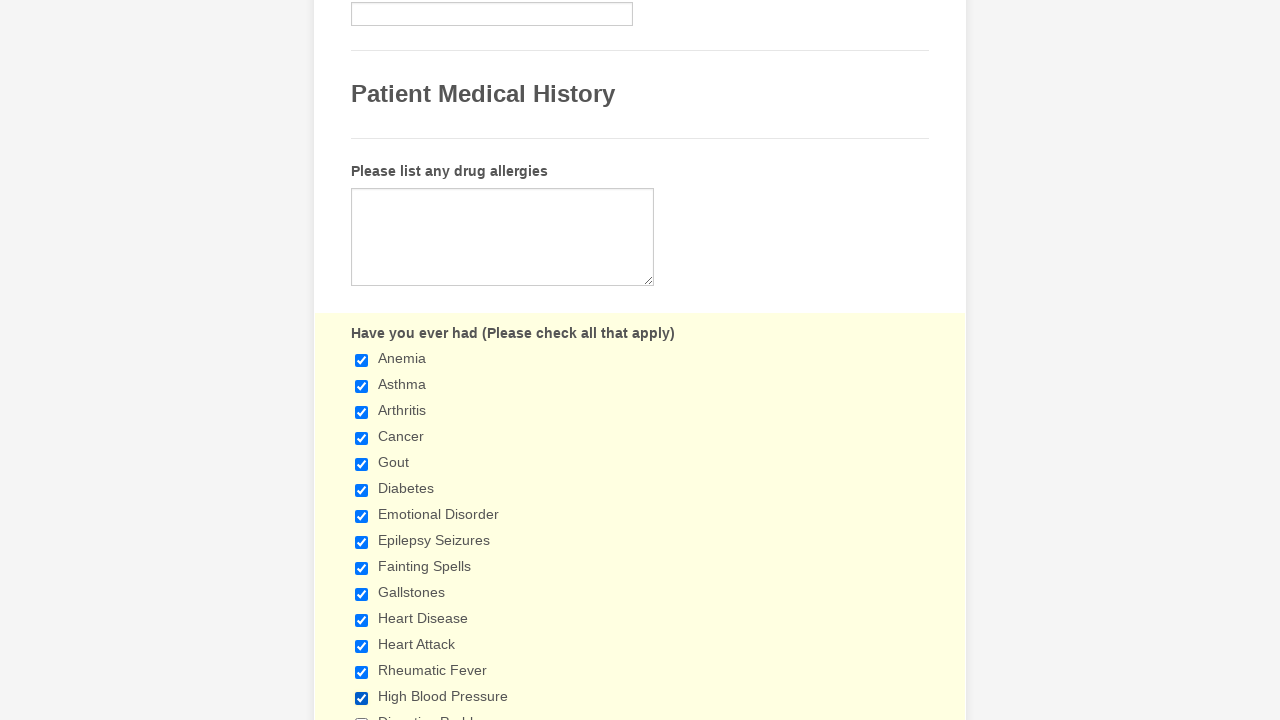

Clicked checkbox 15 to select it at (362, 714) on xpath=//label[contains(text(),'Have you ever had')]/following-sibling::div//inpu
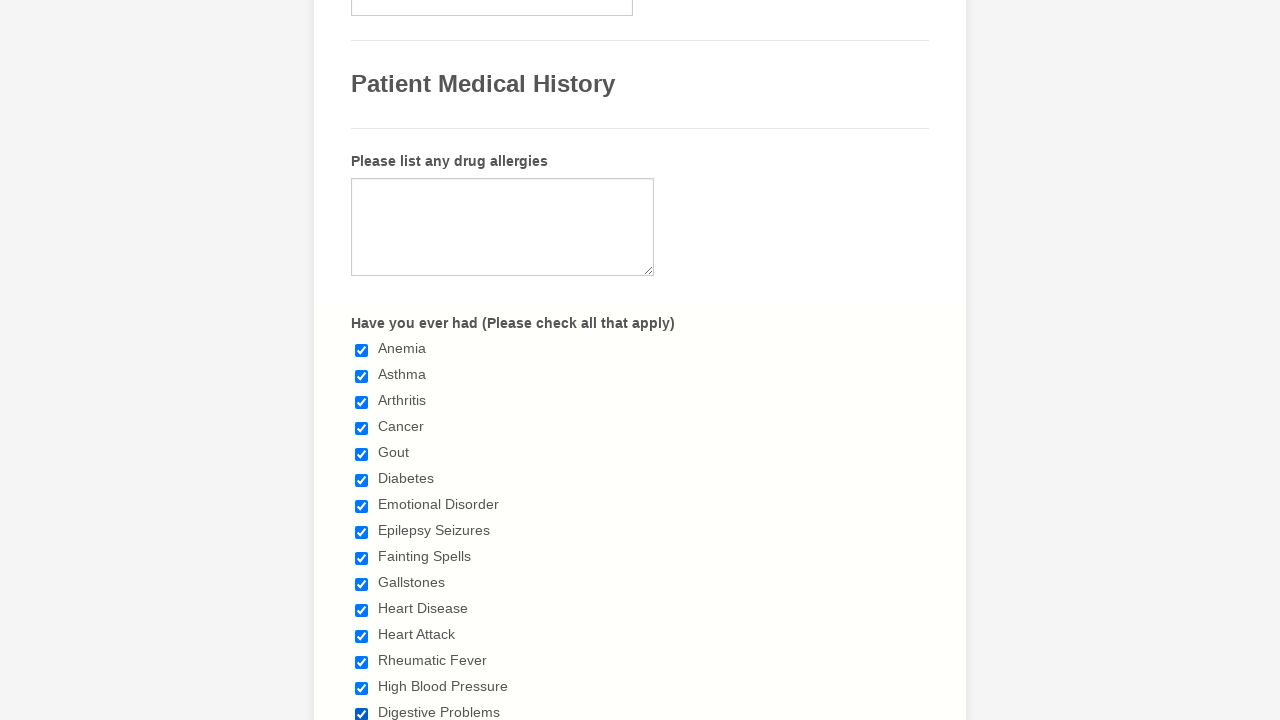

Verified checkbox 15 is checked
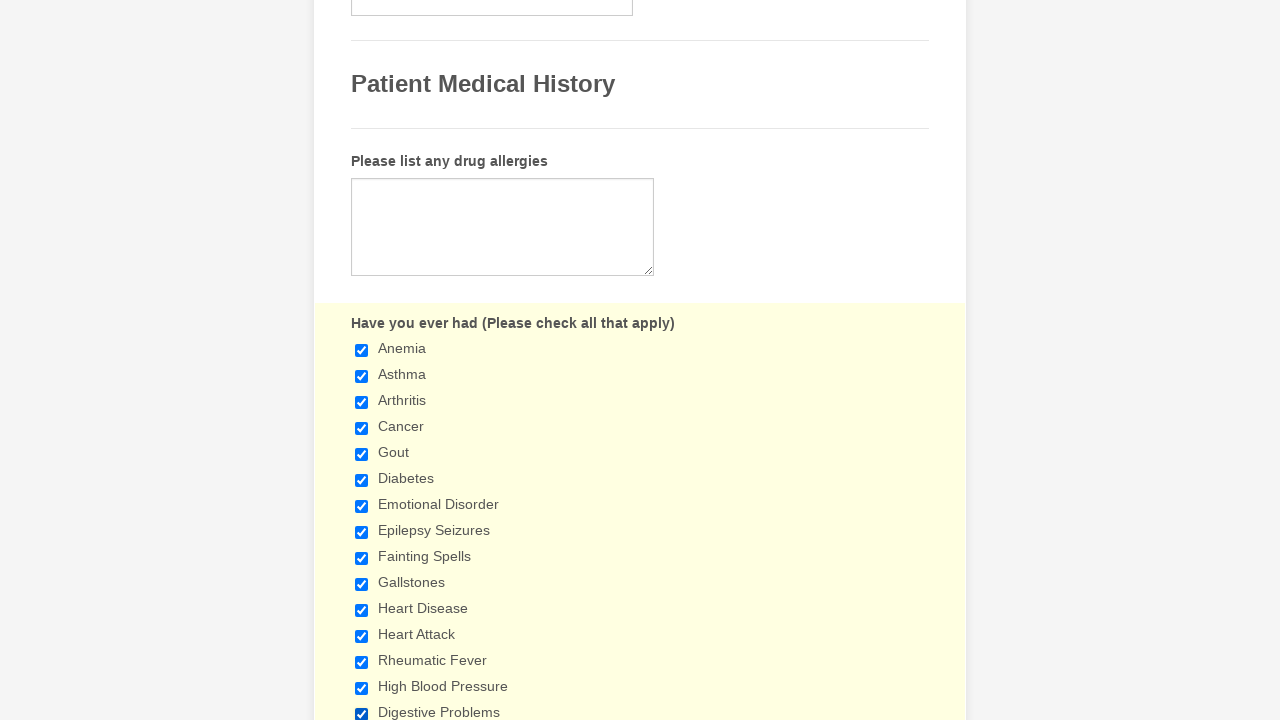

Clicked checkbox 16 to select it at (362, 360) on xpath=//label[contains(text(),'Have you ever had')]/following-sibling::div//inpu
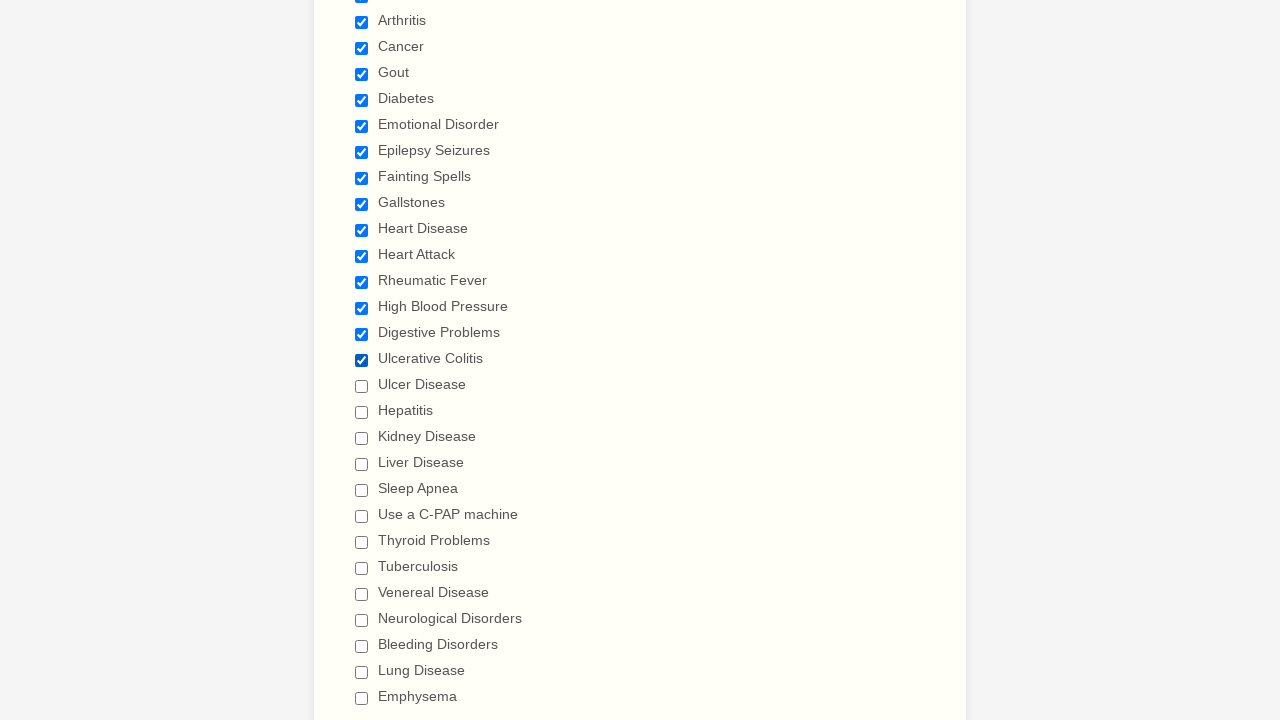

Verified checkbox 16 is checked
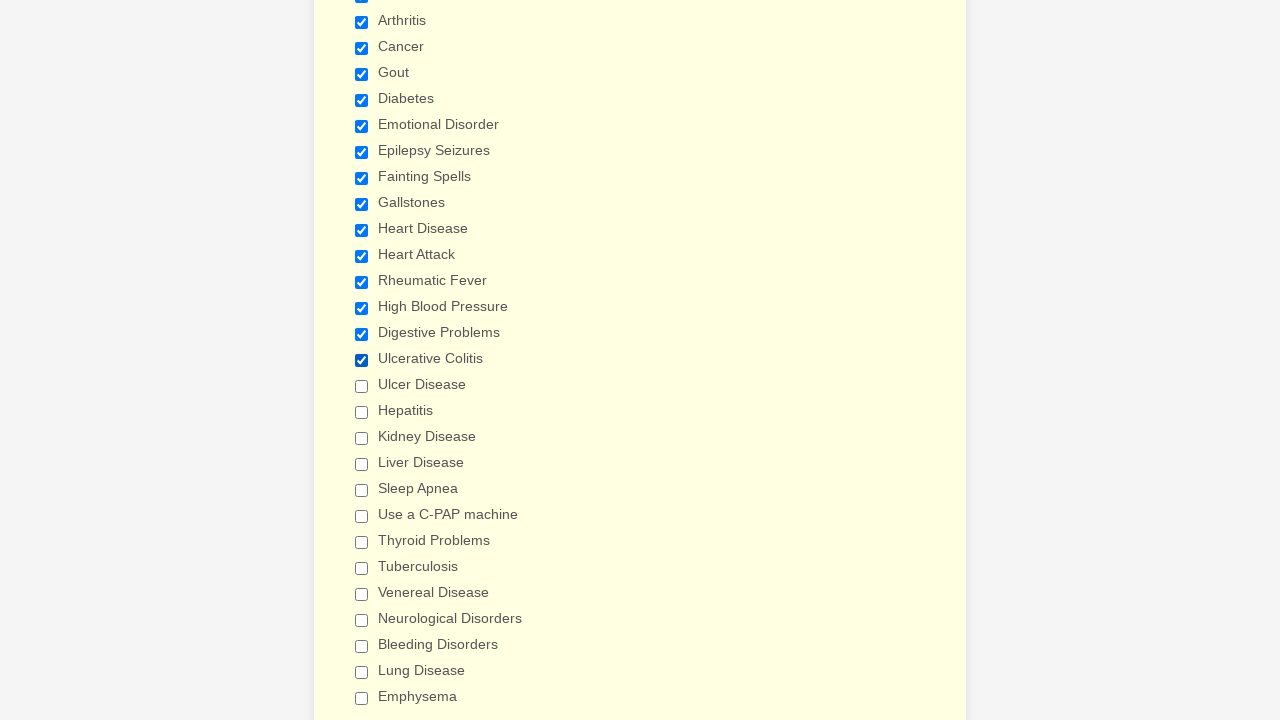

Clicked checkbox 17 to select it at (362, 386) on xpath=//label[contains(text(),'Have you ever had')]/following-sibling::div//inpu
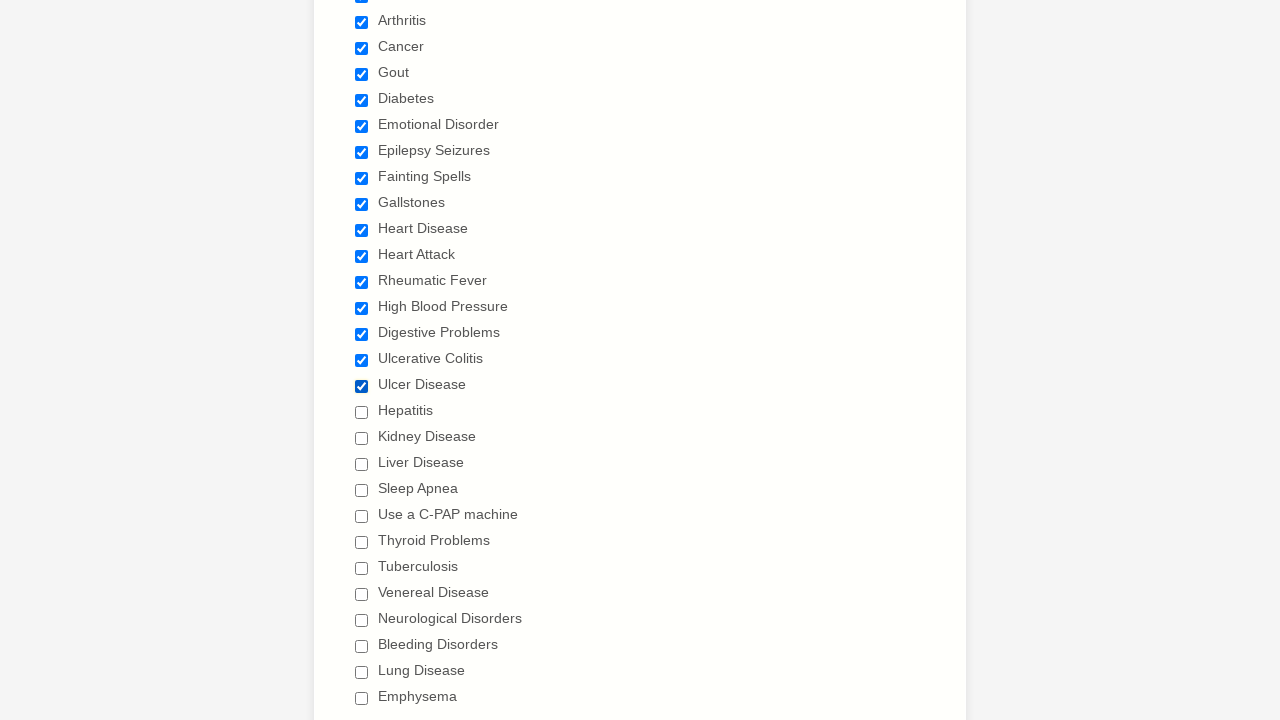

Verified checkbox 17 is checked
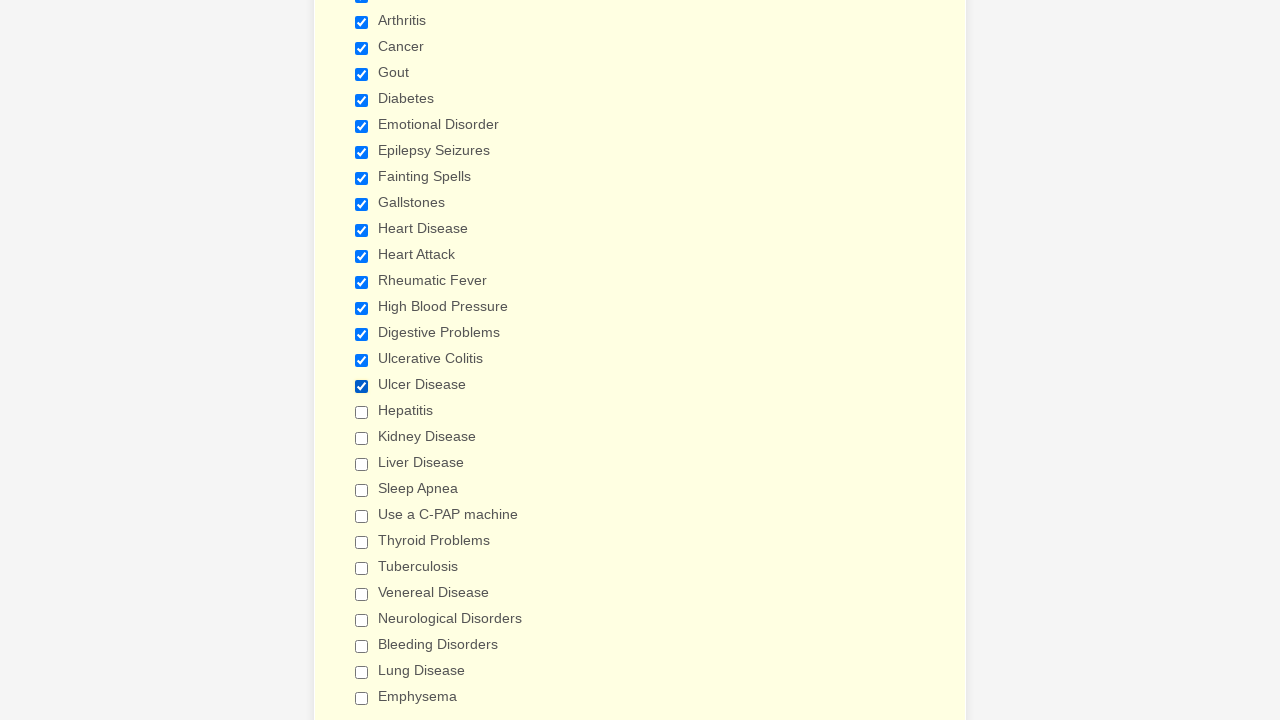

Clicked checkbox 18 to select it at (362, 412) on xpath=//label[contains(text(),'Have you ever had')]/following-sibling::div//inpu
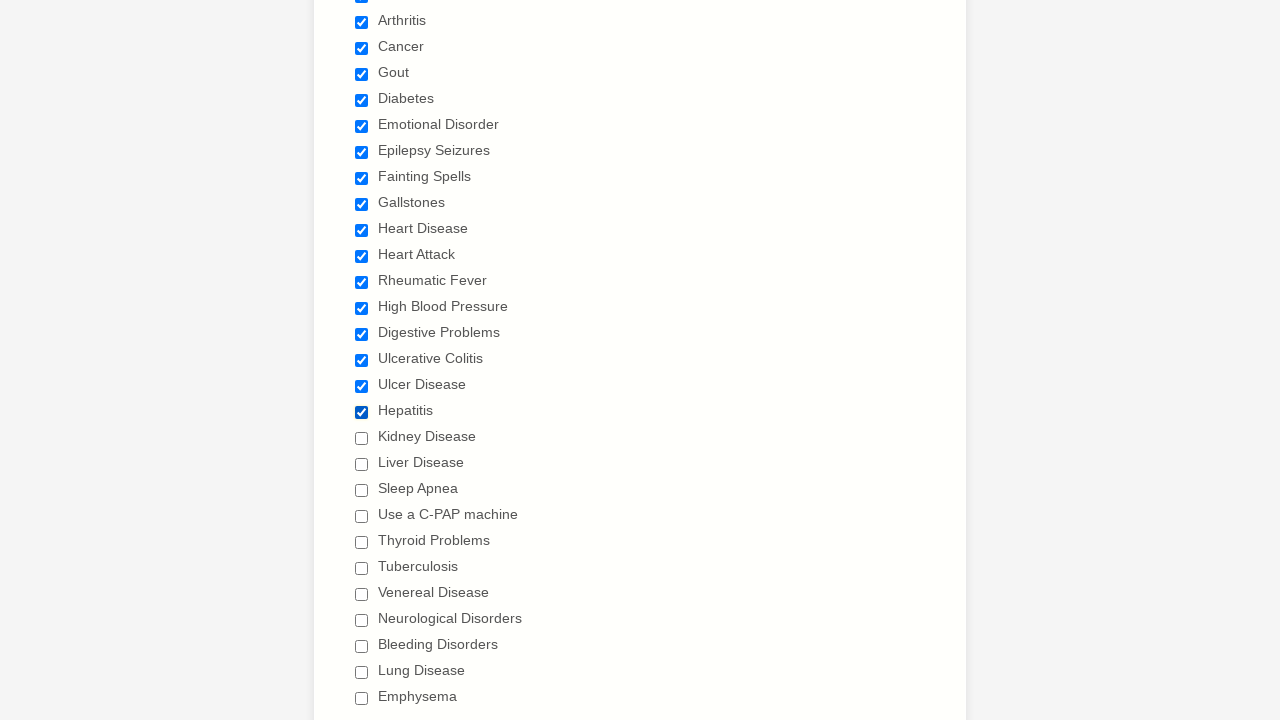

Verified checkbox 18 is checked
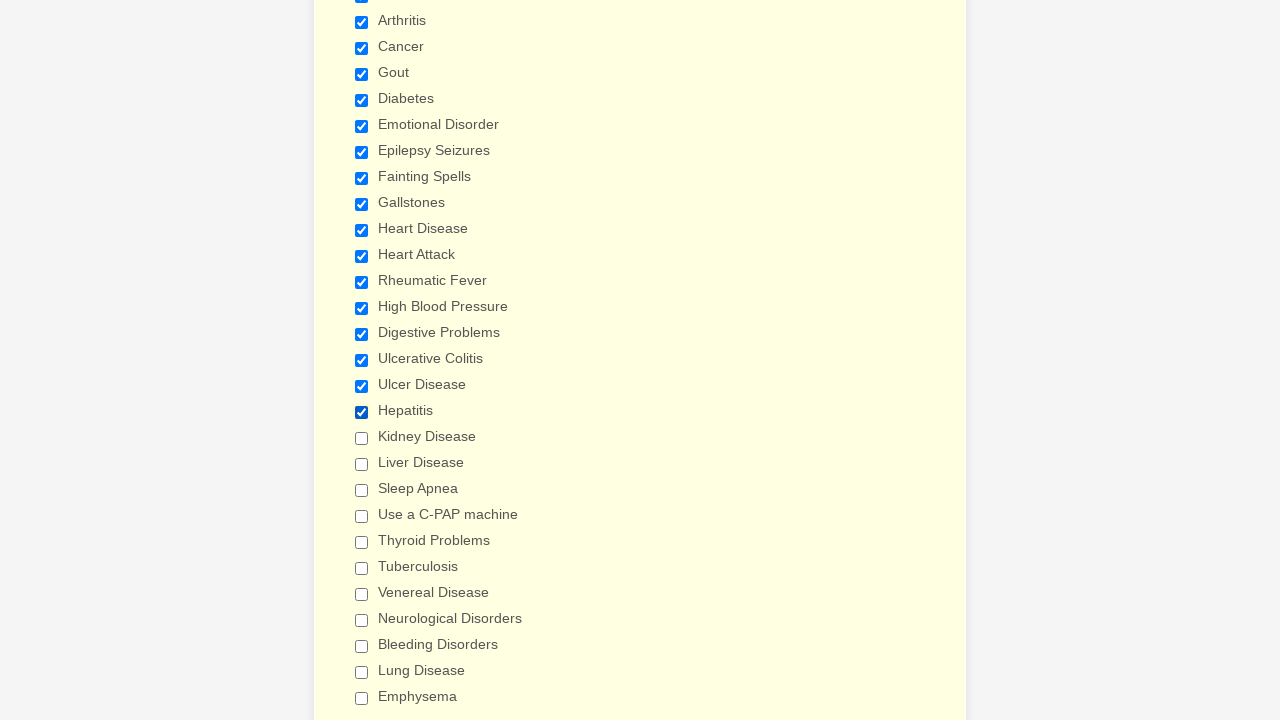

Clicked checkbox 19 to select it at (362, 438) on xpath=//label[contains(text(),'Have you ever had')]/following-sibling::div//inpu
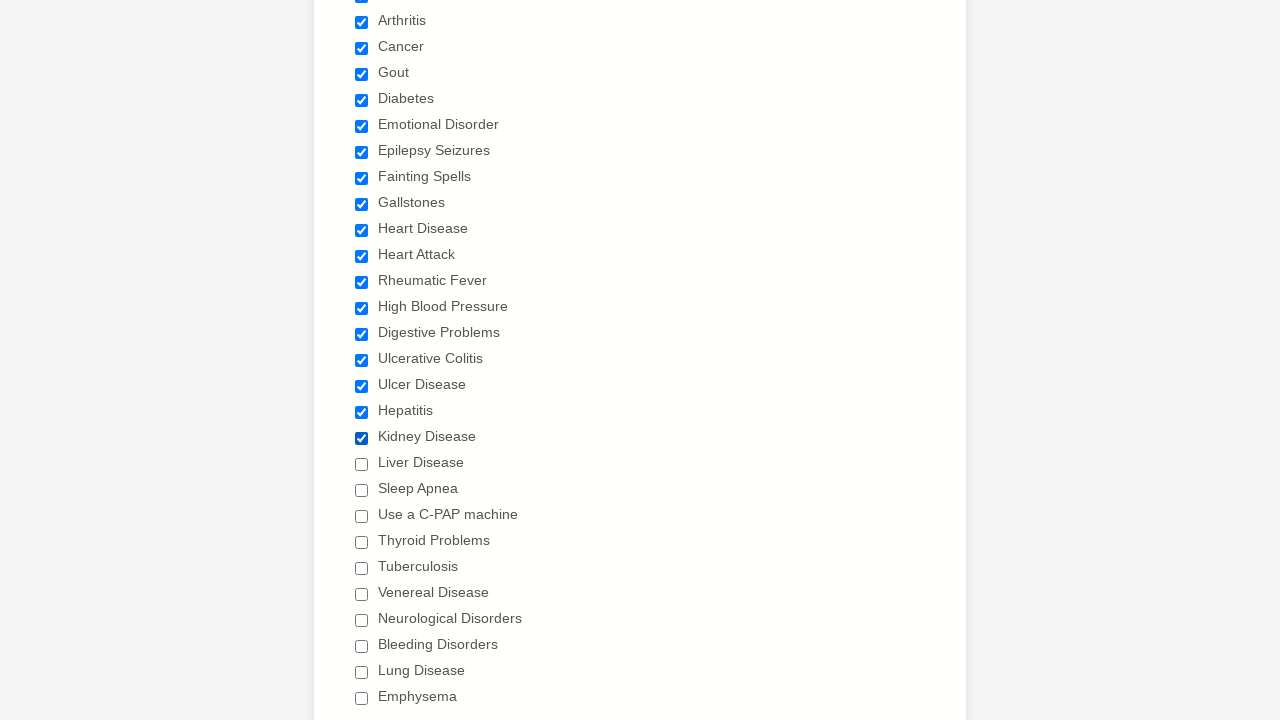

Verified checkbox 19 is checked
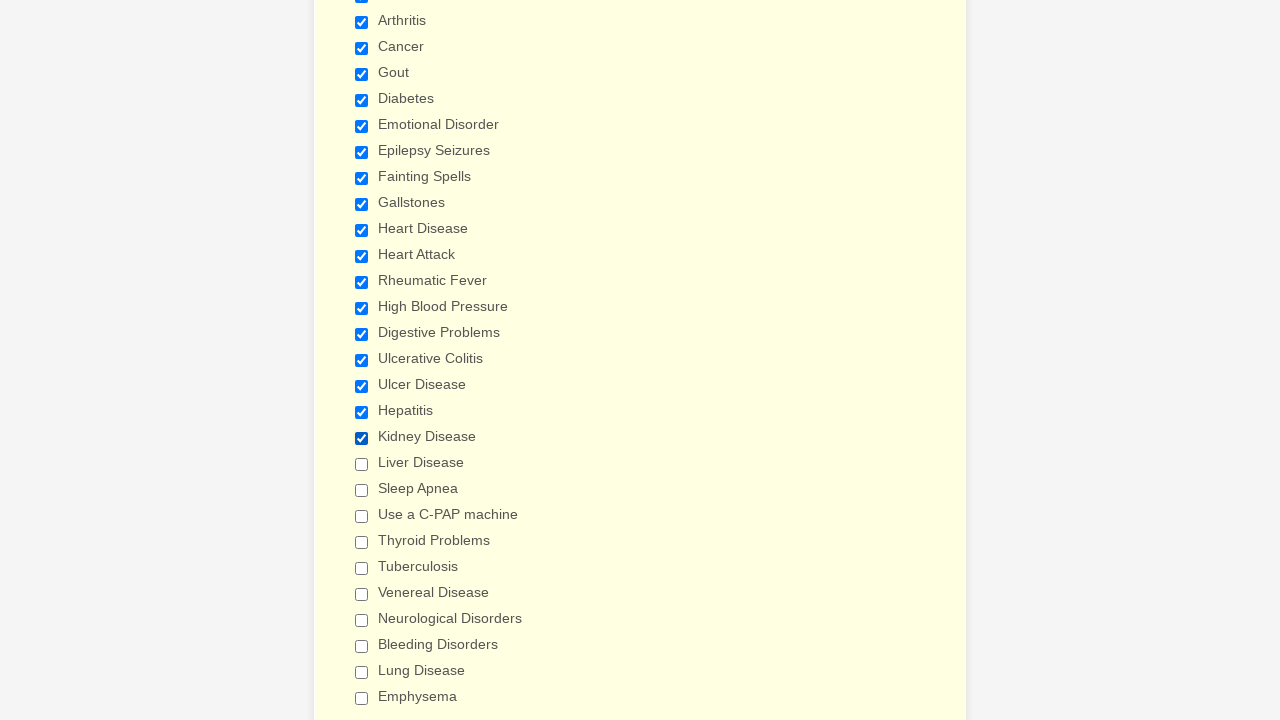

Clicked checkbox 20 to select it at (362, 464) on xpath=//label[contains(text(),'Have you ever had')]/following-sibling::div//inpu
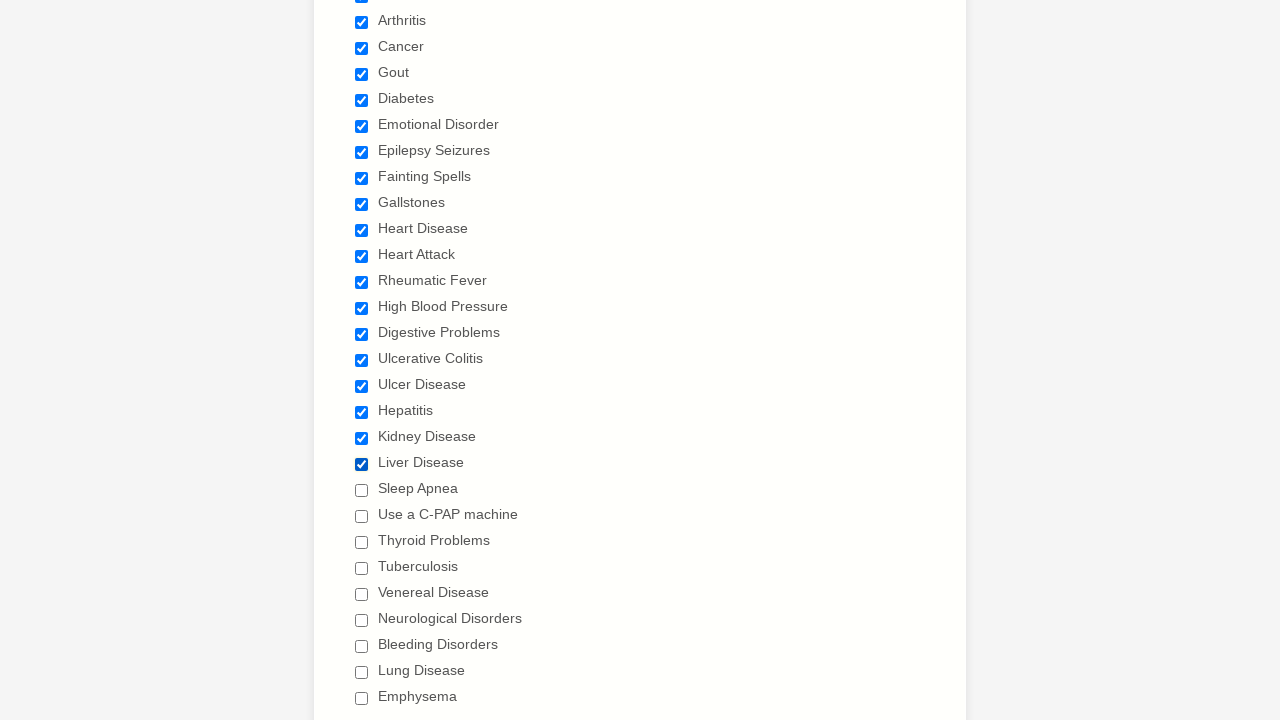

Verified checkbox 20 is checked
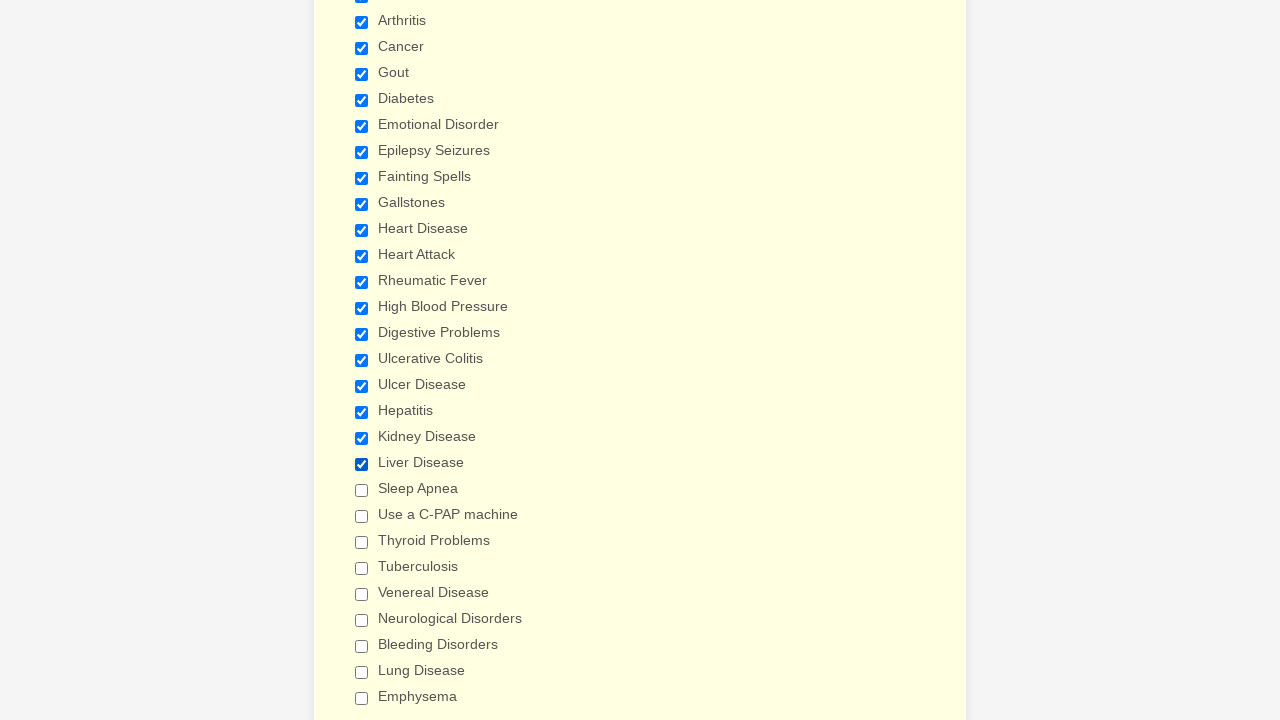

Clicked checkbox 21 to select it at (362, 490) on xpath=//label[contains(text(),'Have you ever had')]/following-sibling::div//inpu
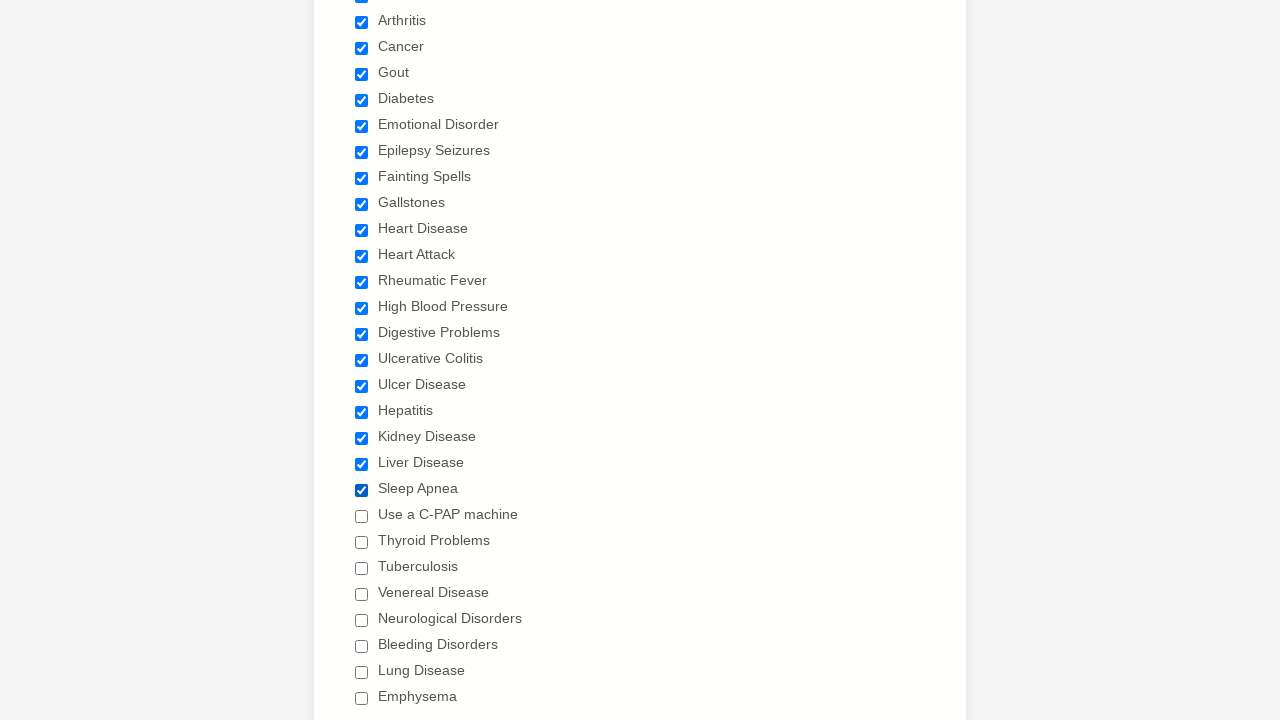

Verified checkbox 21 is checked
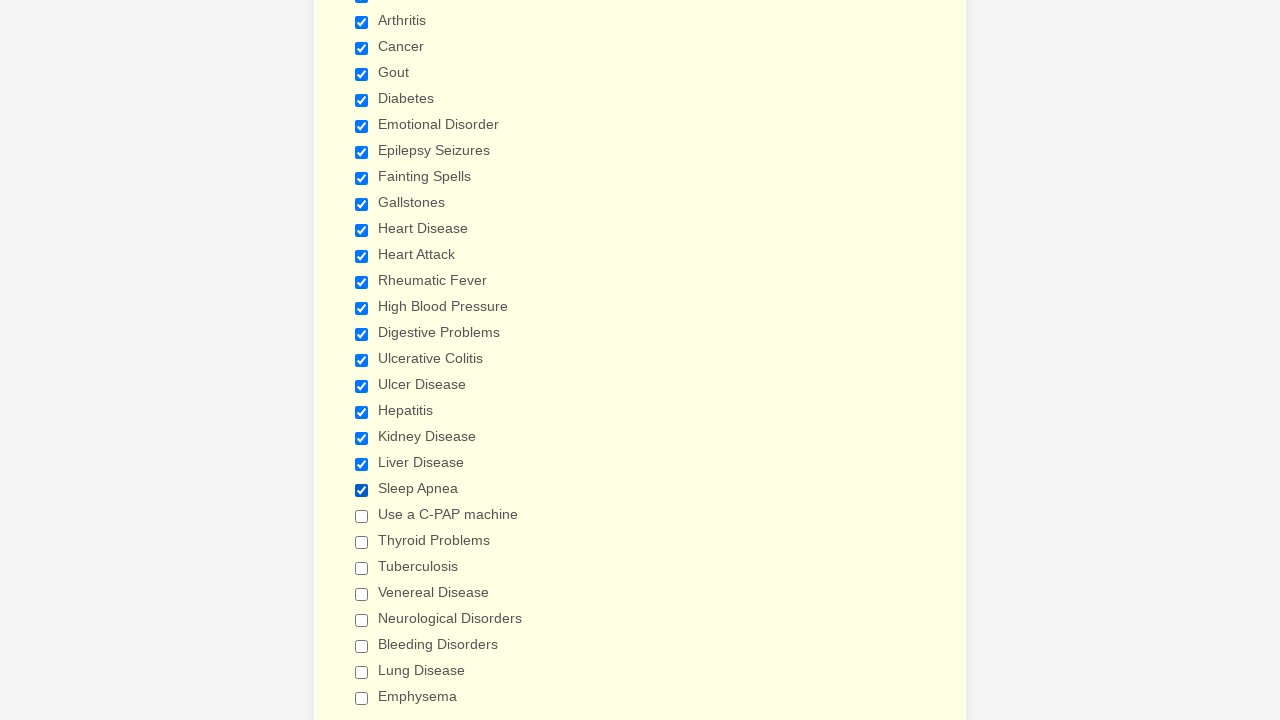

Clicked checkbox 22 to select it at (362, 516) on xpath=//label[contains(text(),'Have you ever had')]/following-sibling::div//inpu
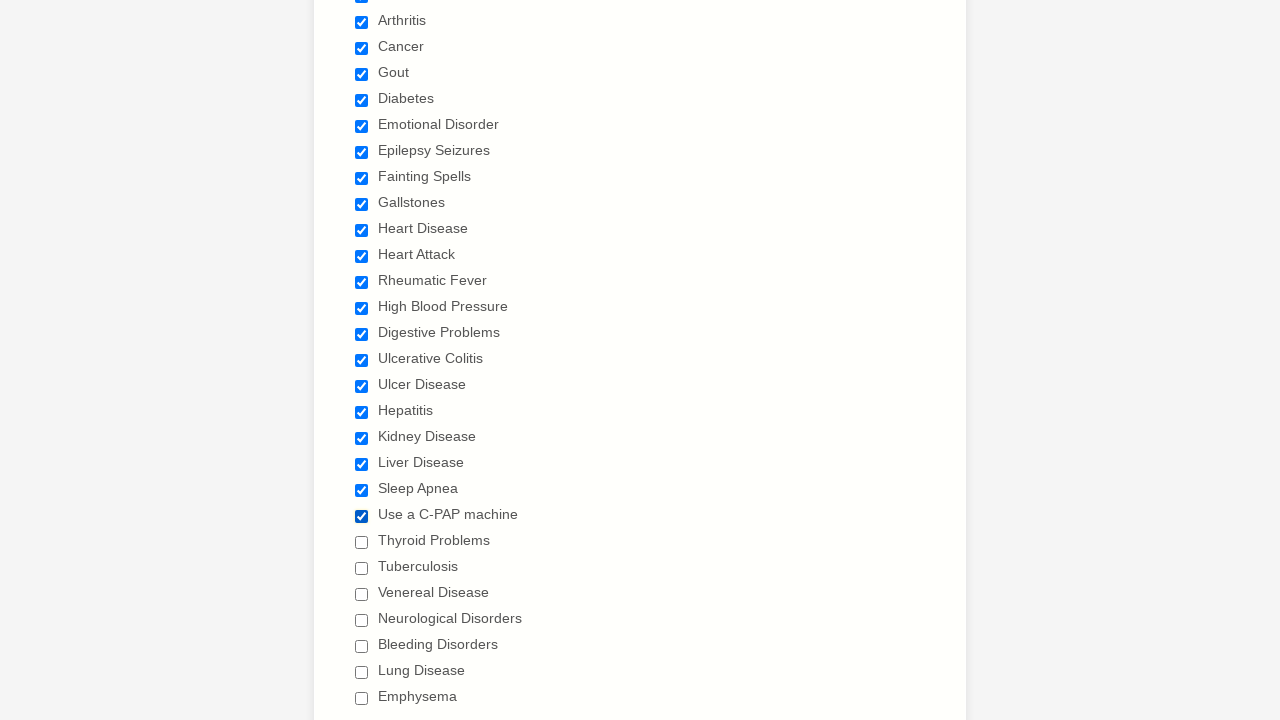

Verified checkbox 22 is checked
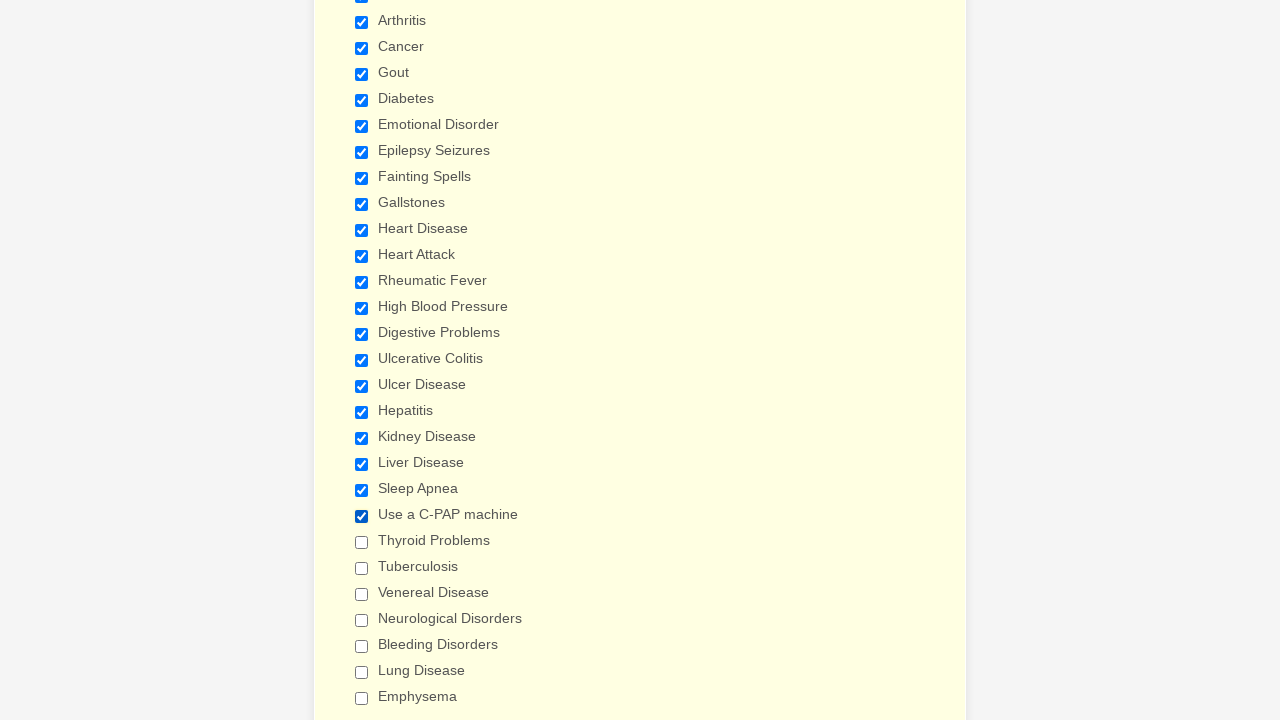

Clicked checkbox 23 to select it at (362, 542) on xpath=//label[contains(text(),'Have you ever had')]/following-sibling::div//inpu
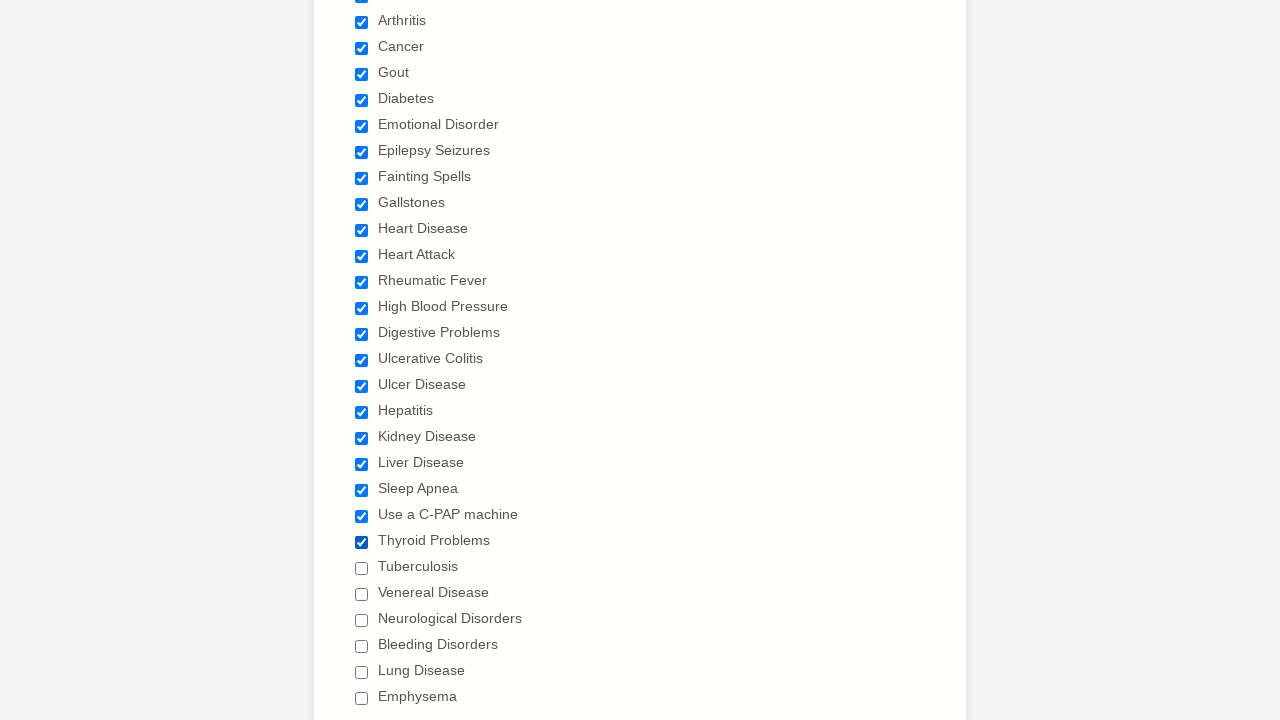

Verified checkbox 23 is checked
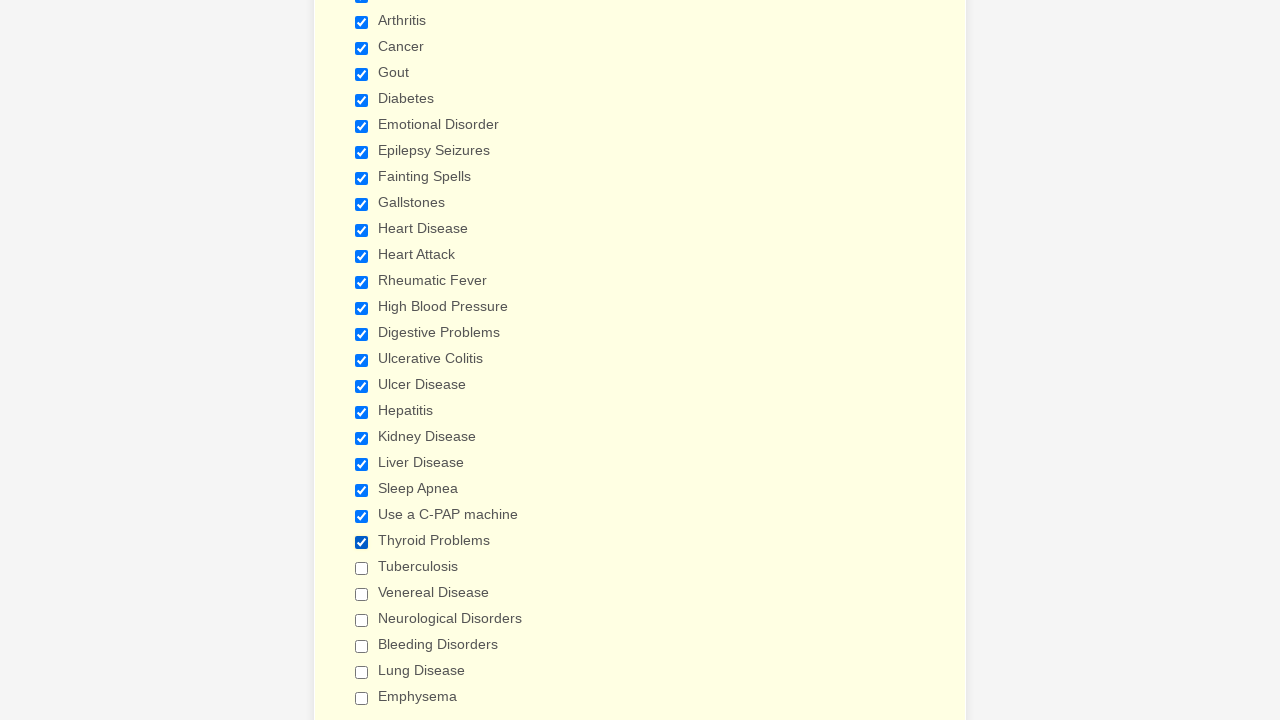

Clicked checkbox 24 to select it at (362, 568) on xpath=//label[contains(text(),'Have you ever had')]/following-sibling::div//inpu
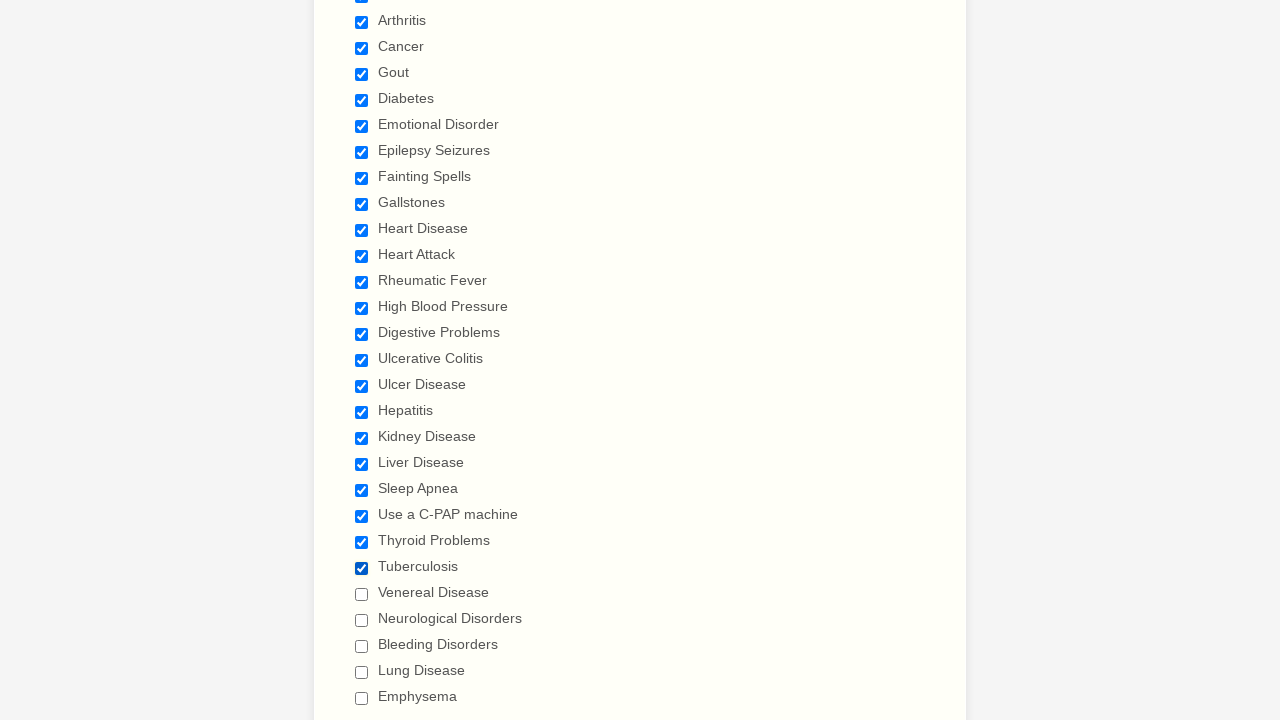

Verified checkbox 24 is checked
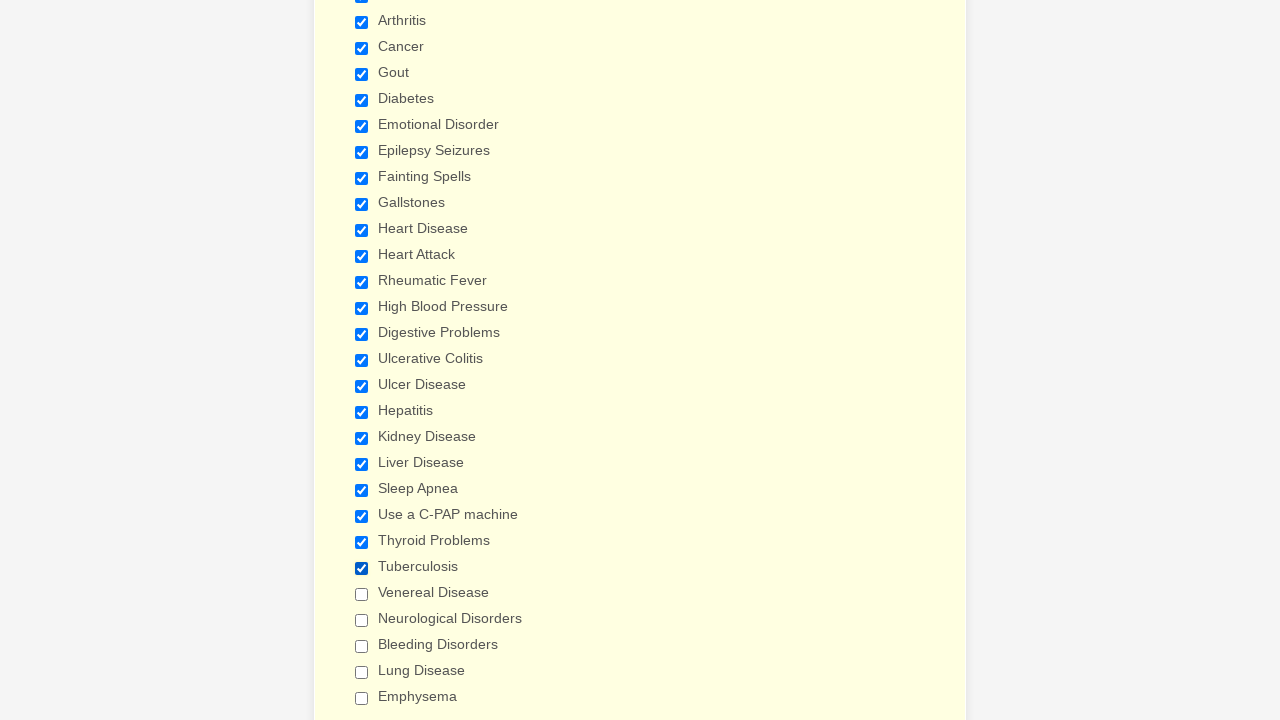

Clicked checkbox 25 to select it at (362, 594) on xpath=//label[contains(text(),'Have you ever had')]/following-sibling::div//inpu
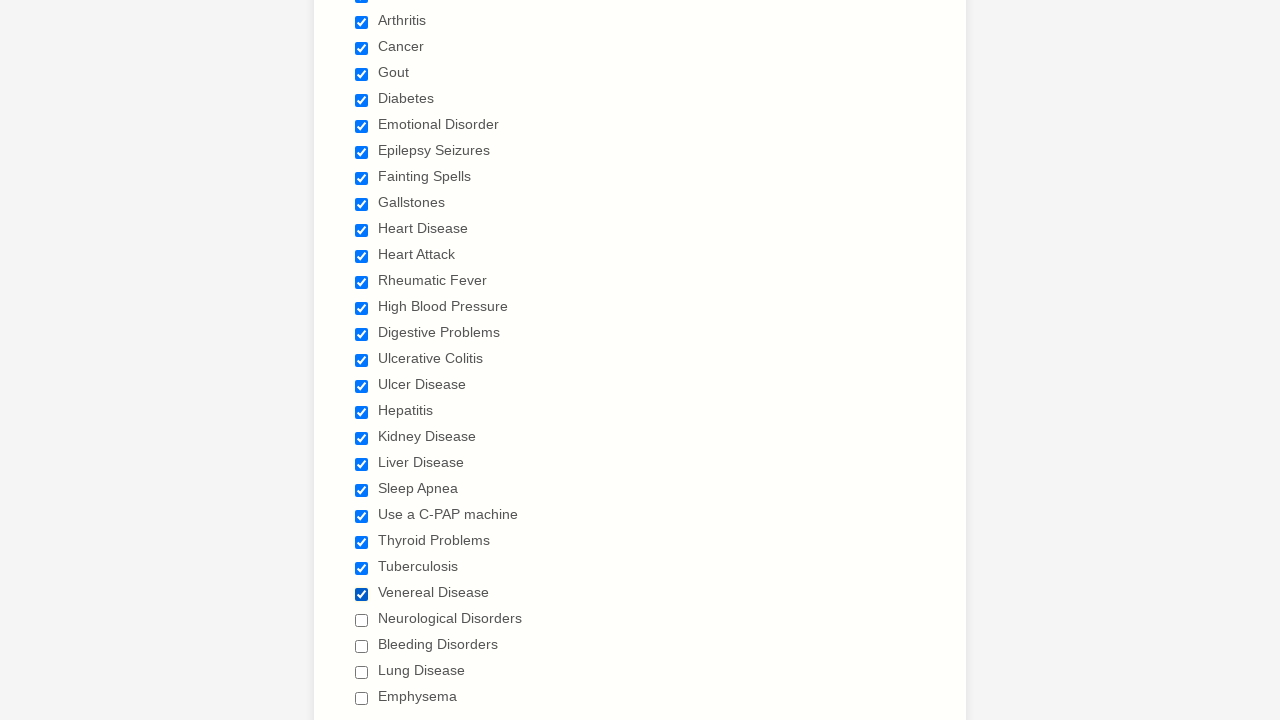

Verified checkbox 25 is checked
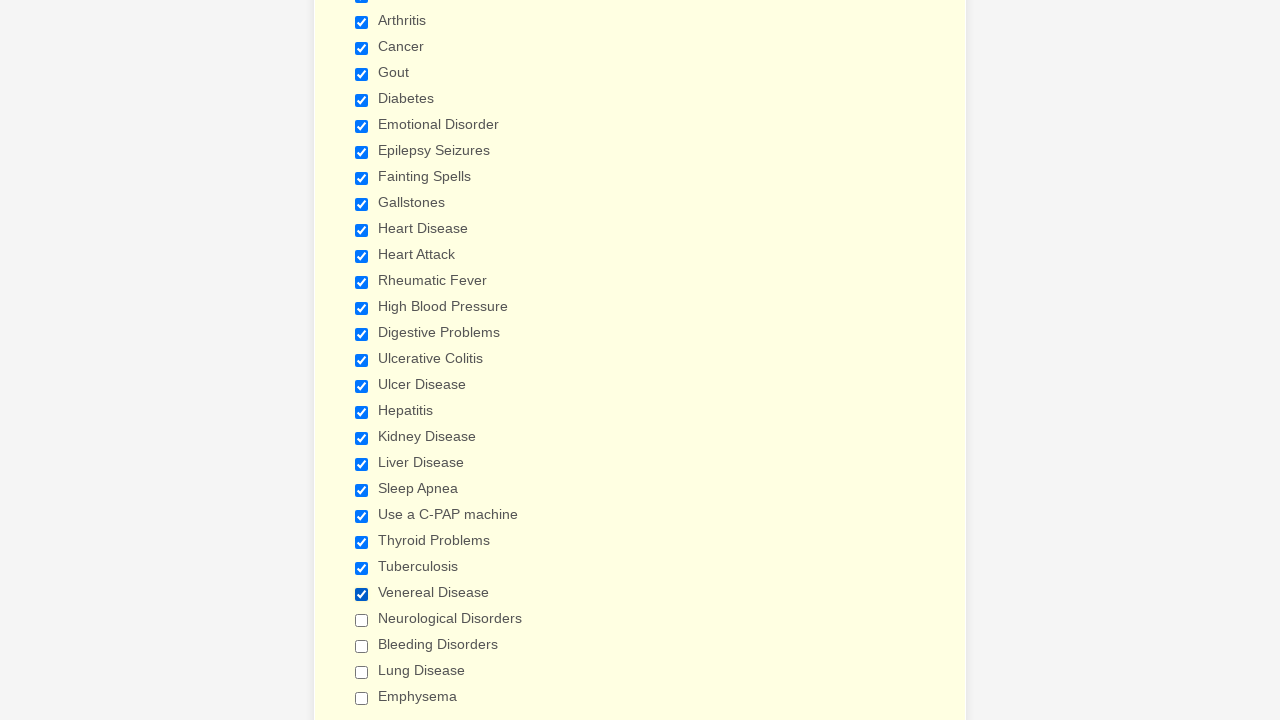

Clicked checkbox 26 to select it at (362, 620) on xpath=//label[contains(text(),'Have you ever had')]/following-sibling::div//inpu
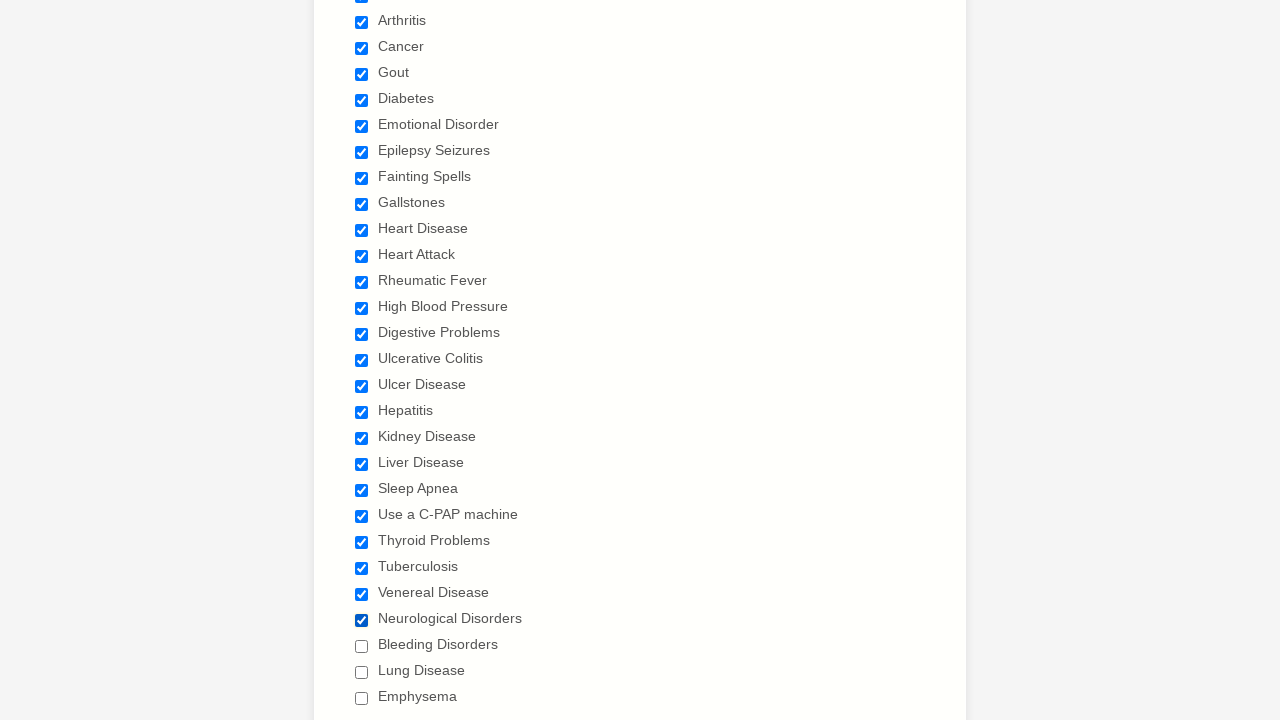

Verified checkbox 26 is checked
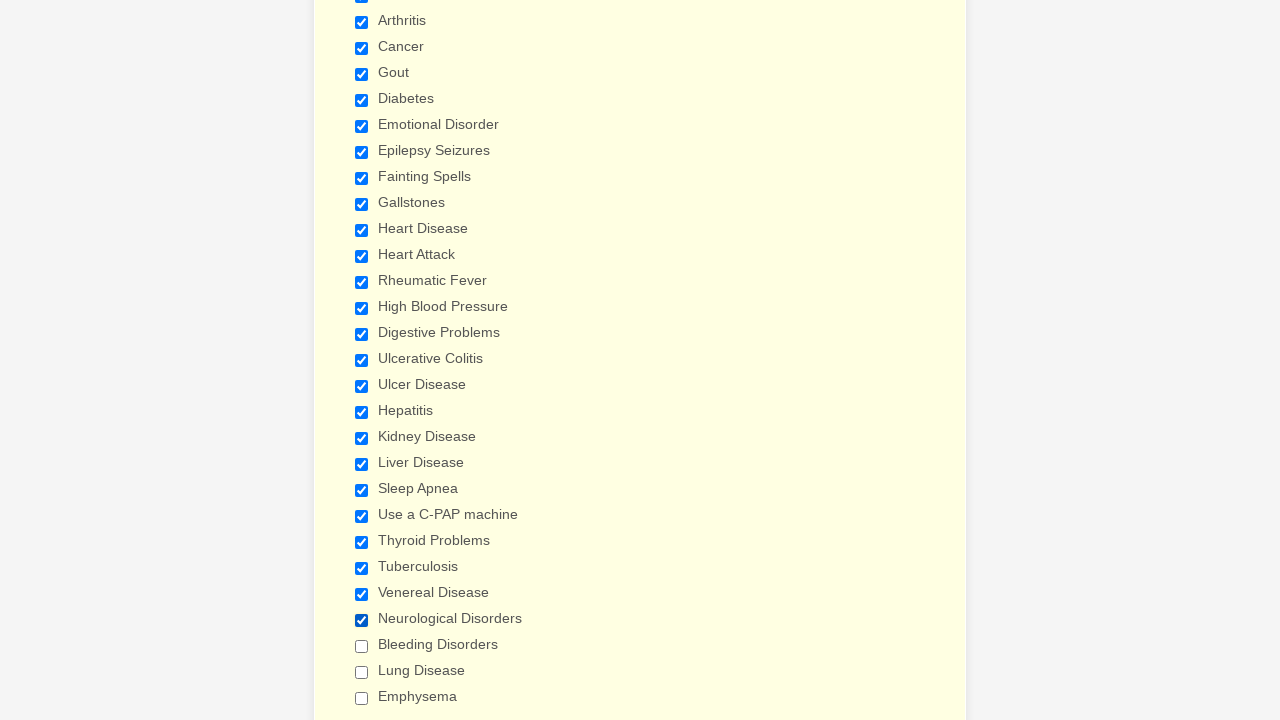

Clicked checkbox 27 to select it at (362, 646) on xpath=//label[contains(text(),'Have you ever had')]/following-sibling::div//inpu
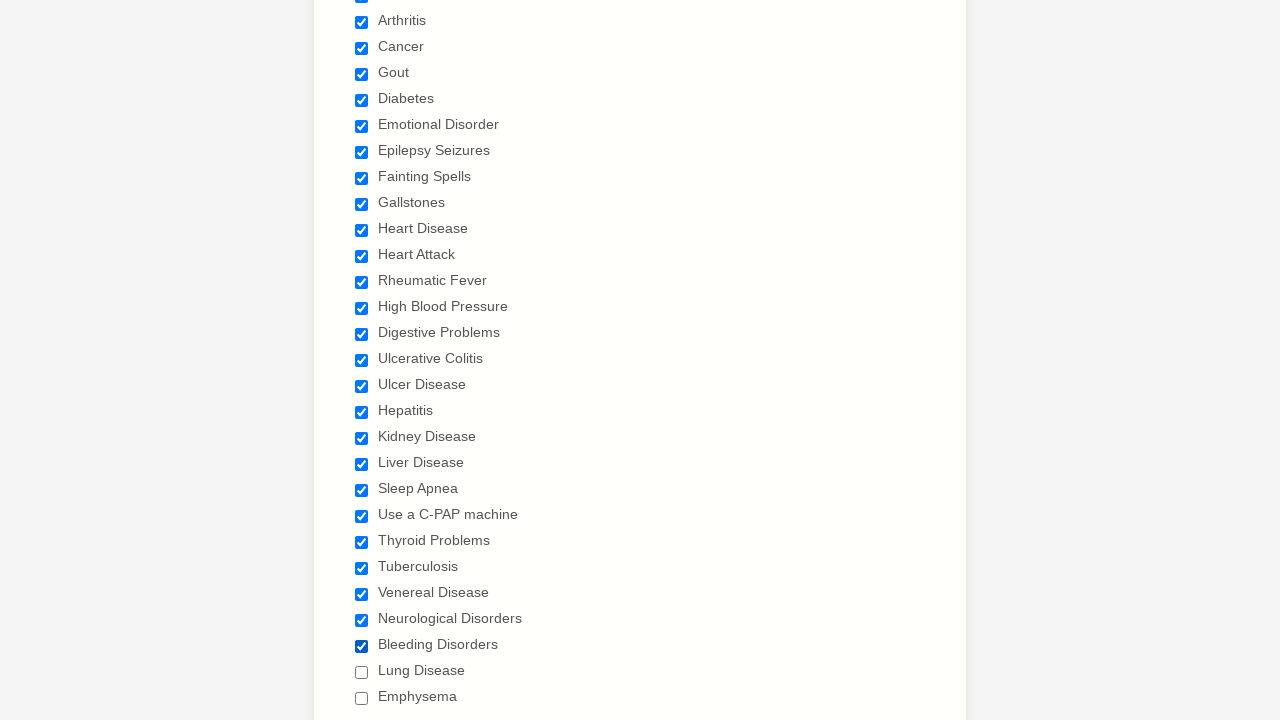

Verified checkbox 27 is checked
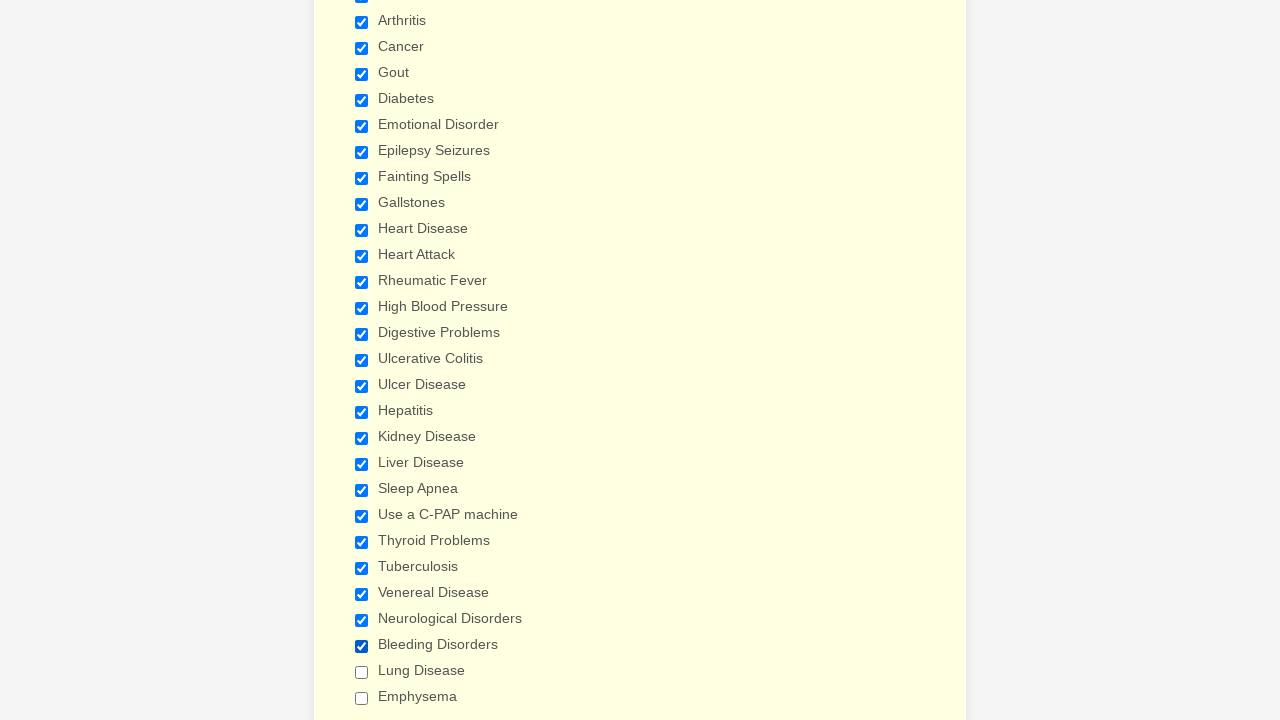

Clicked checkbox 28 to select it at (362, 672) on xpath=//label[contains(text(),'Have you ever had')]/following-sibling::div//inpu
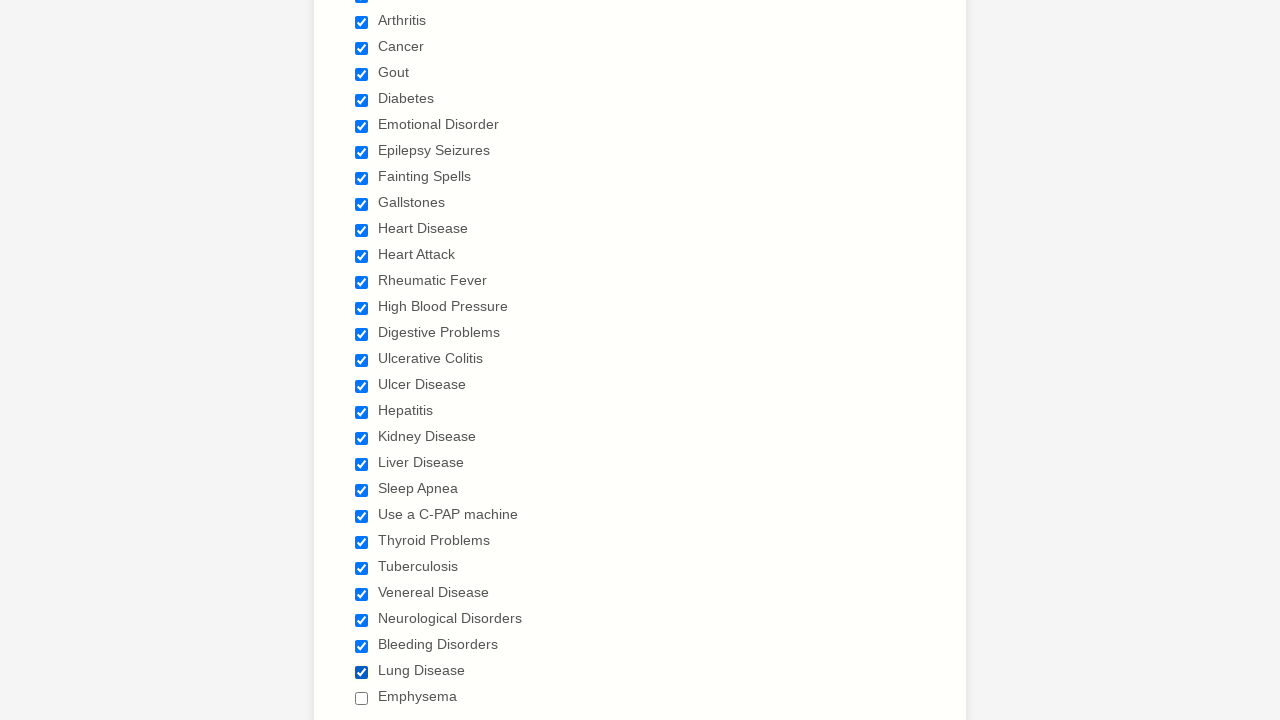

Verified checkbox 28 is checked
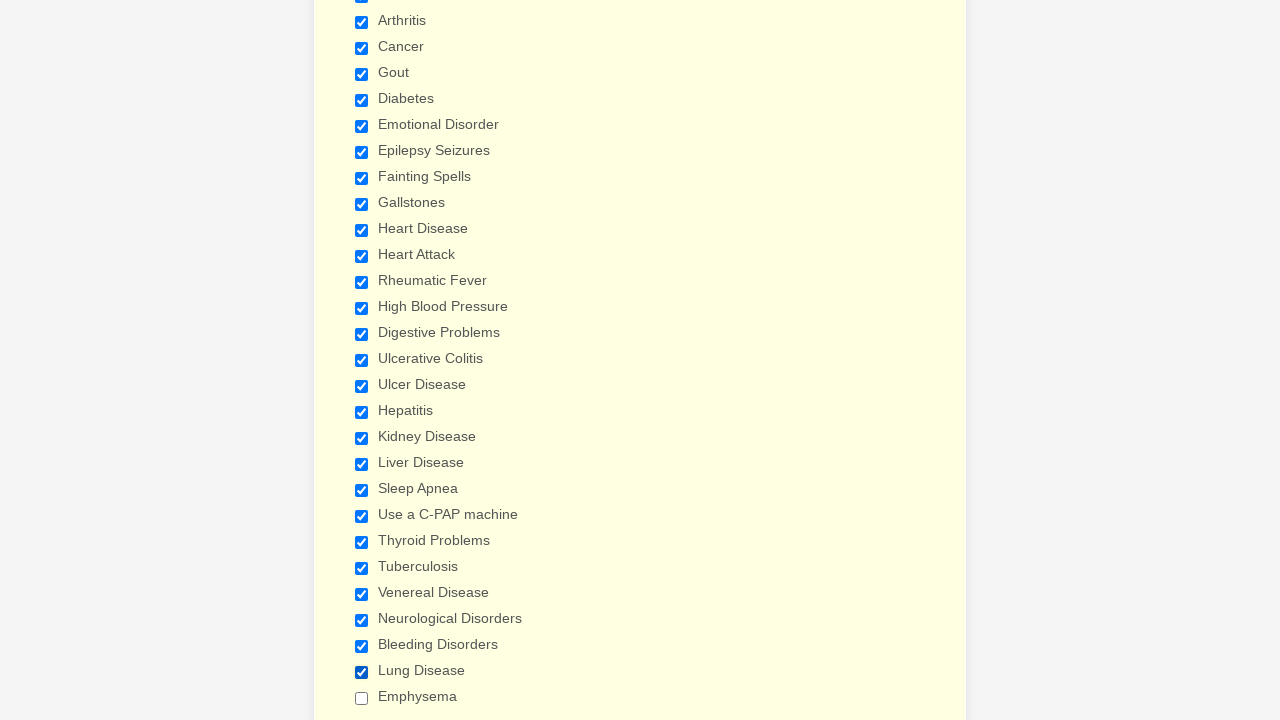

Clicked checkbox 29 to select it at (362, 698) on xpath=//label[contains(text(),'Have you ever had')]/following-sibling::div//inpu
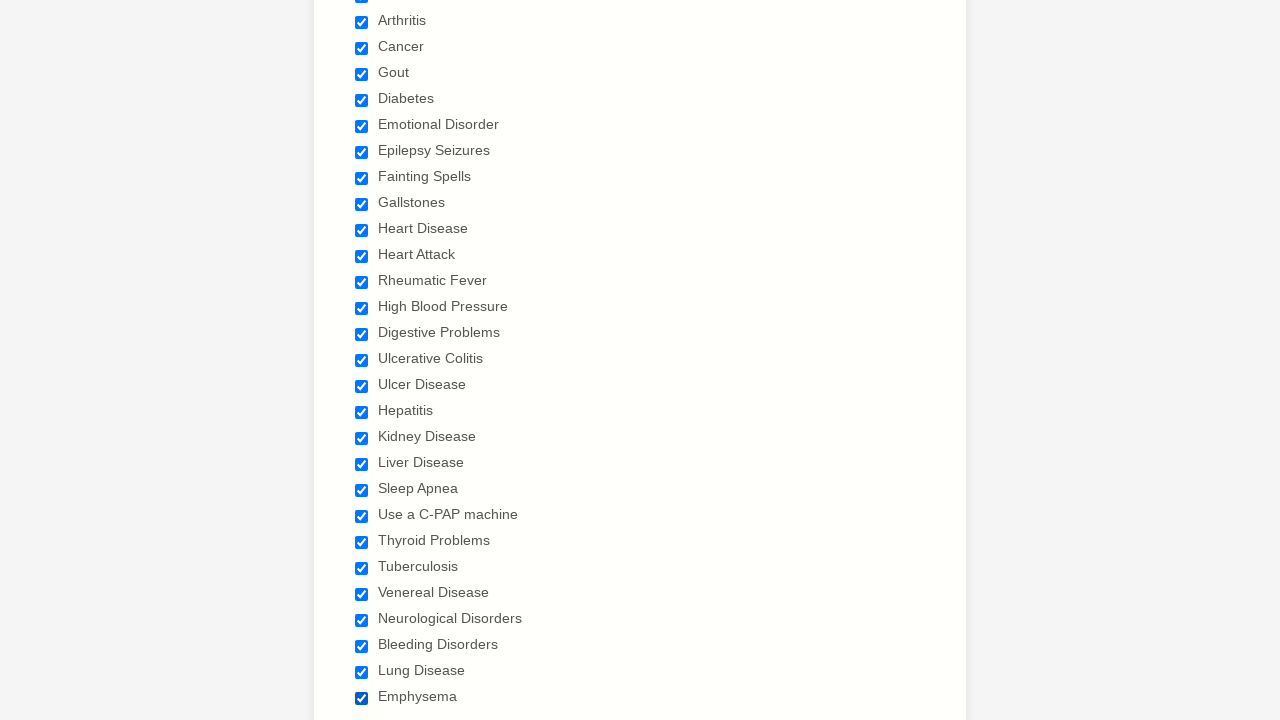

Verified checkbox 29 is checked
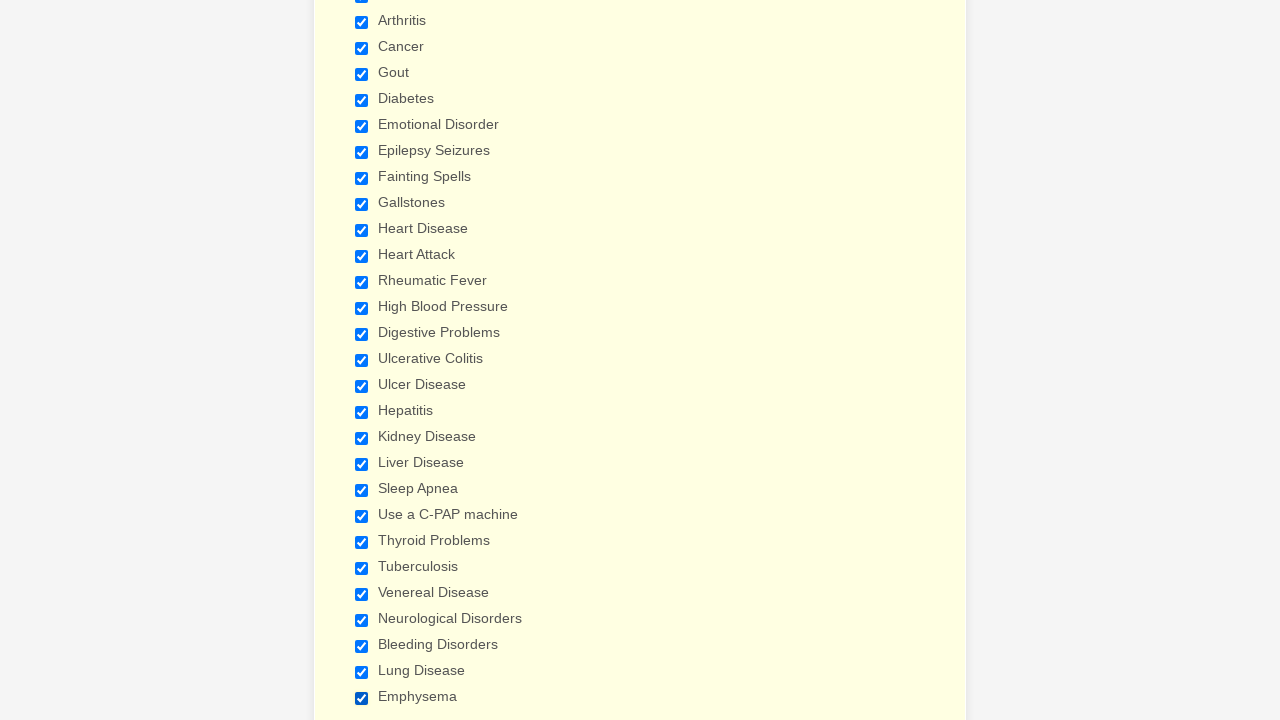

Clicked checkbox 1 to deselect it at (362, 360) on xpath=//label[contains(text(),'Have you ever had')]/following-sibling::div//inpu
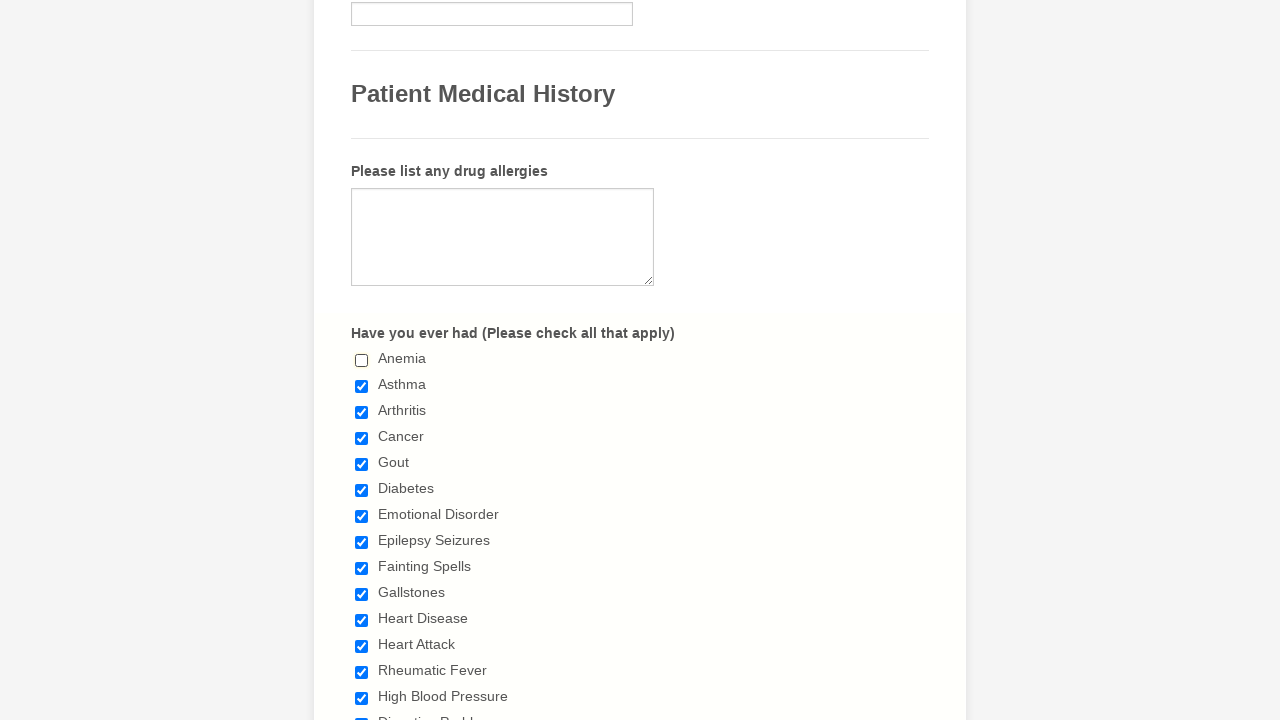

Verified checkbox 1 is unchecked
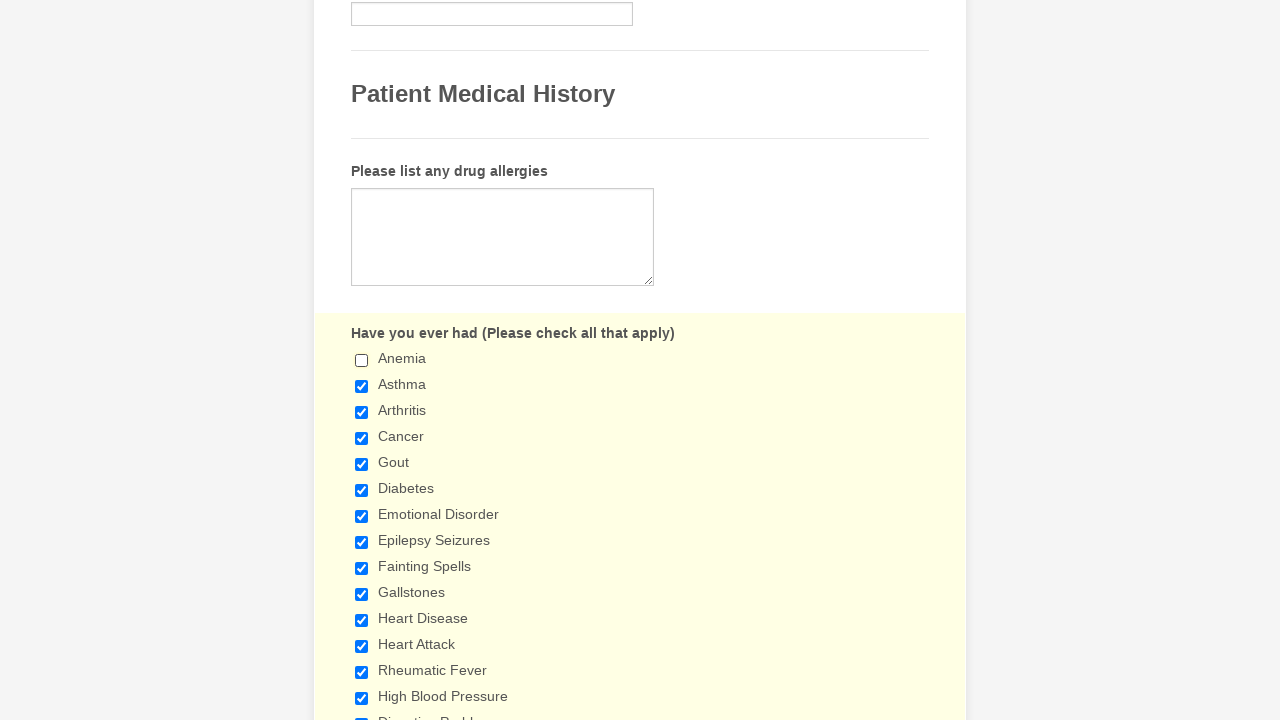

Clicked checkbox 2 to deselect it at (362, 386) on xpath=//label[contains(text(),'Have you ever had')]/following-sibling::div//inpu
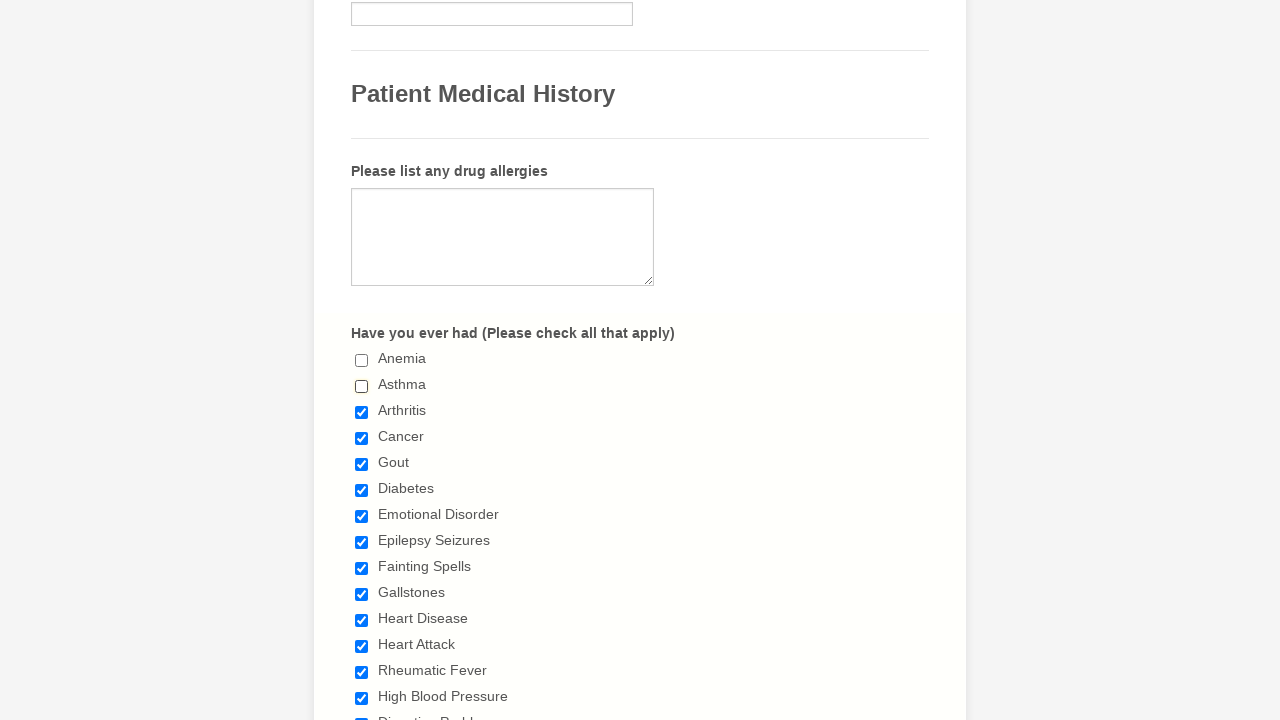

Verified checkbox 2 is unchecked
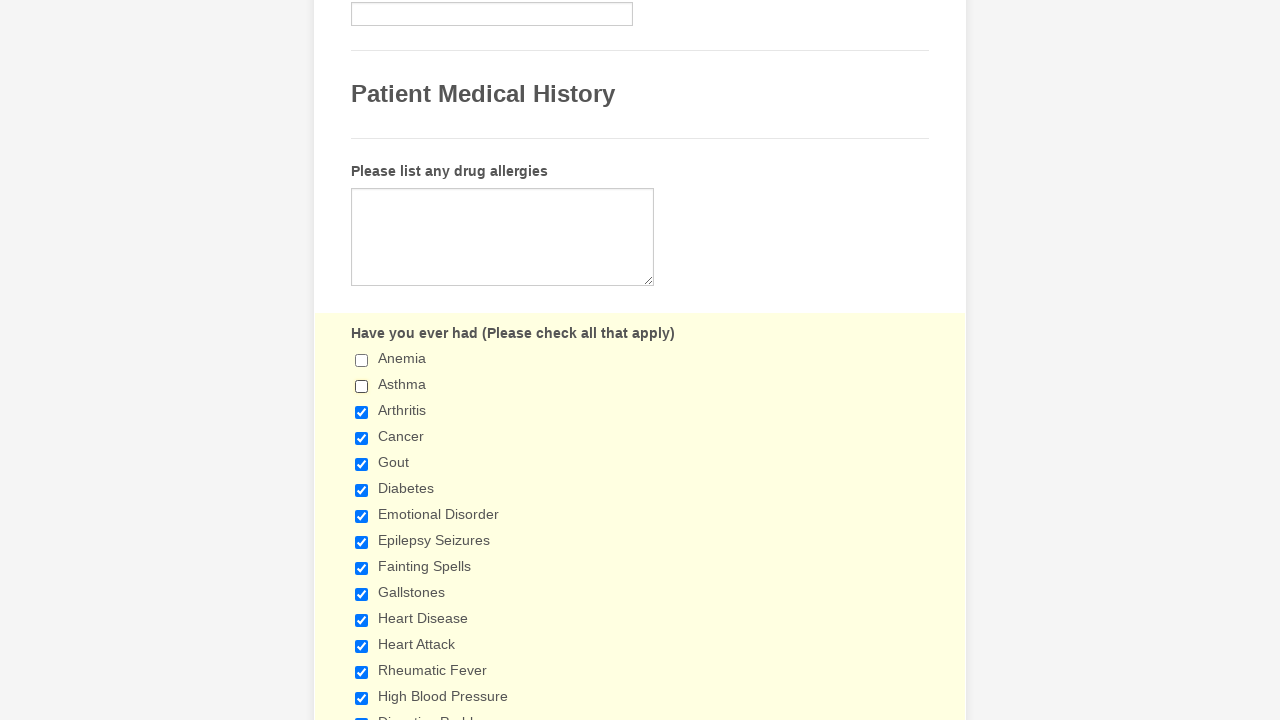

Clicked checkbox 3 to deselect it at (362, 412) on xpath=//label[contains(text(),'Have you ever had')]/following-sibling::div//inpu
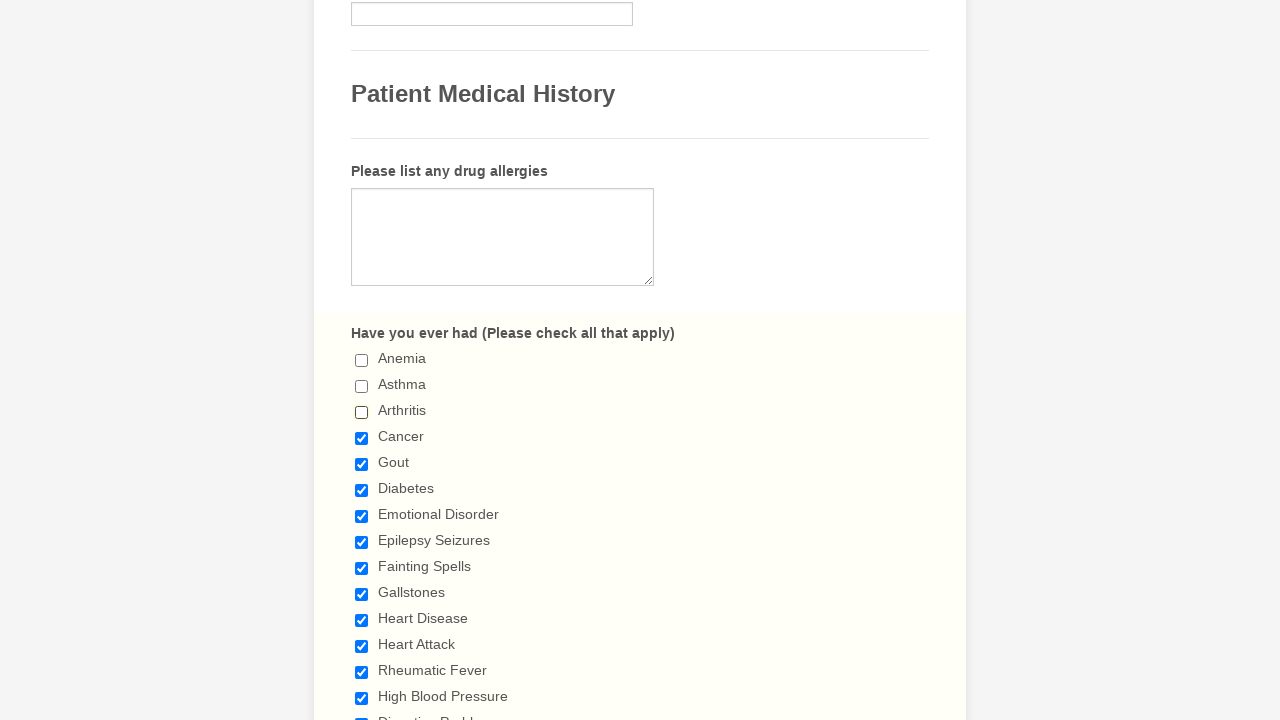

Verified checkbox 3 is unchecked
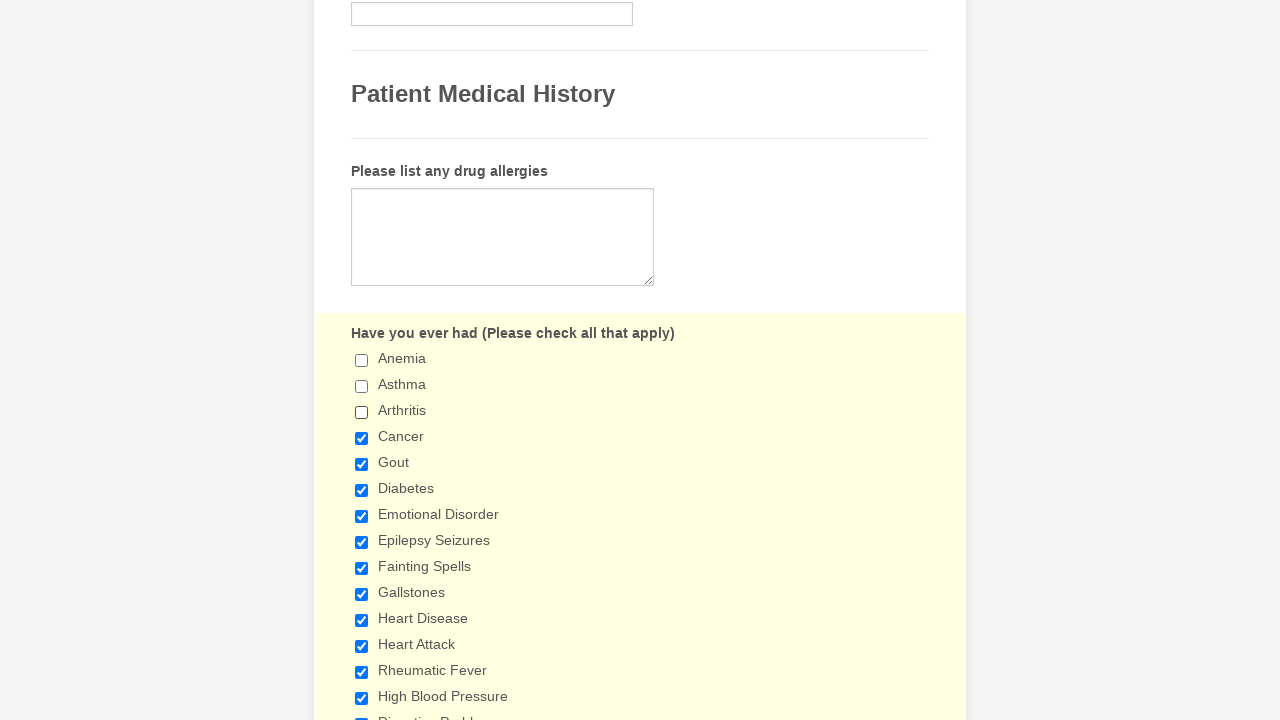

Clicked checkbox 4 to deselect it at (362, 438) on xpath=//label[contains(text(),'Have you ever had')]/following-sibling::div//inpu
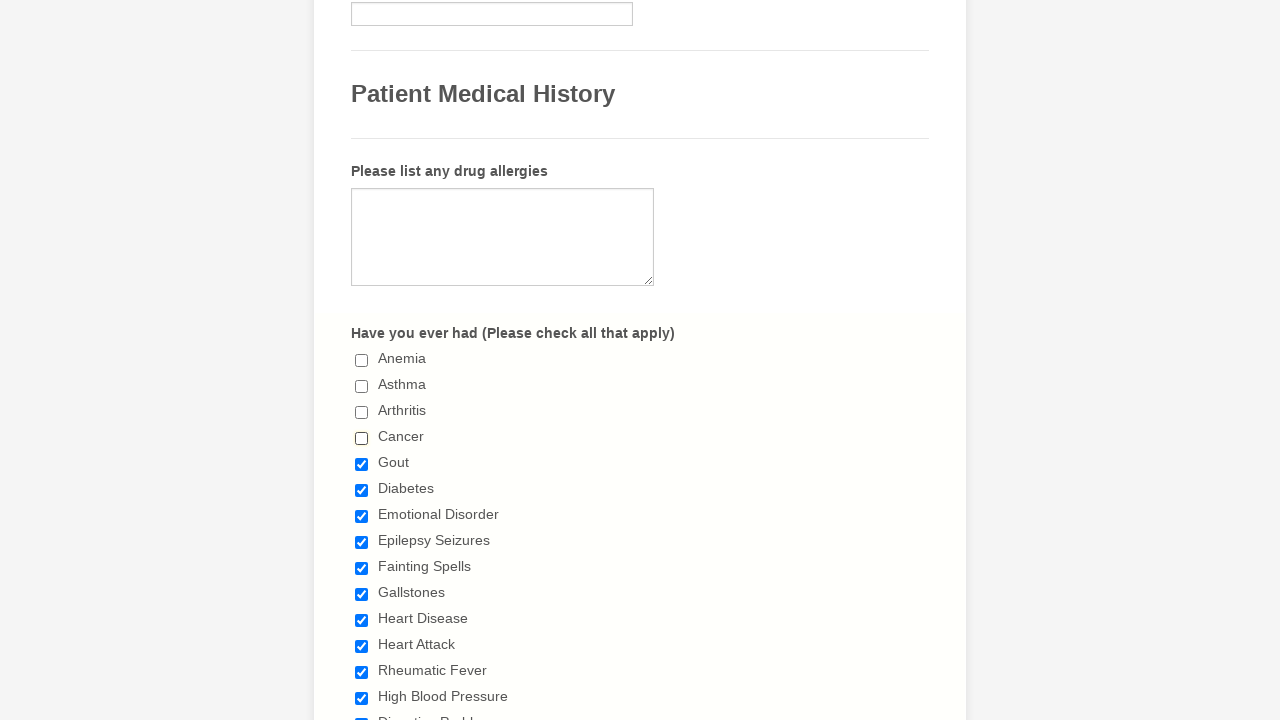

Verified checkbox 4 is unchecked
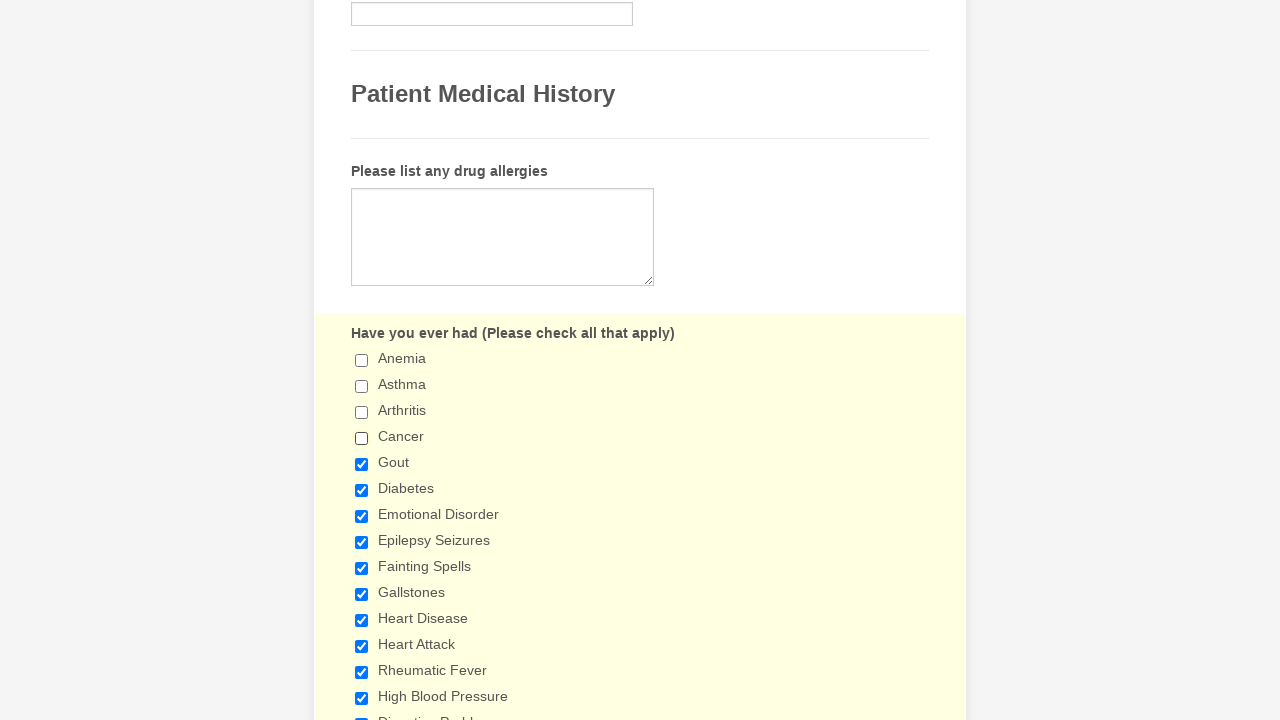

Clicked checkbox 5 to deselect it at (362, 464) on xpath=//label[contains(text(),'Have you ever had')]/following-sibling::div//inpu
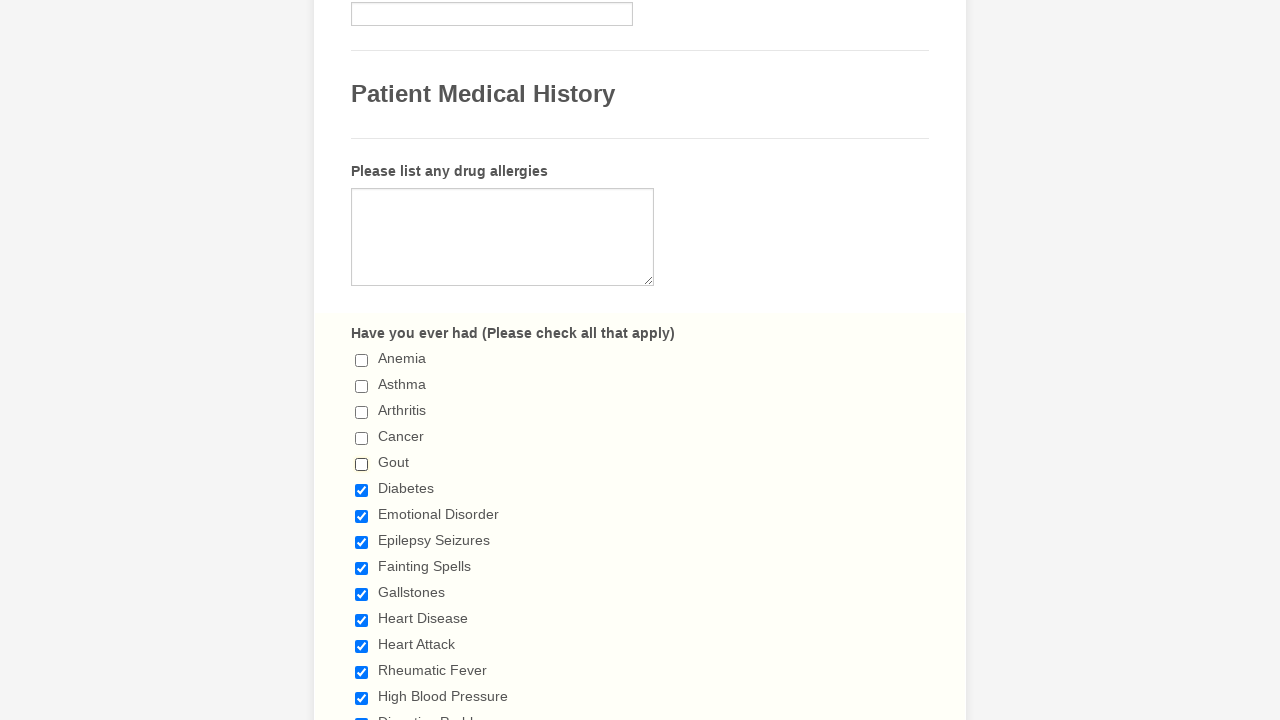

Verified checkbox 5 is unchecked
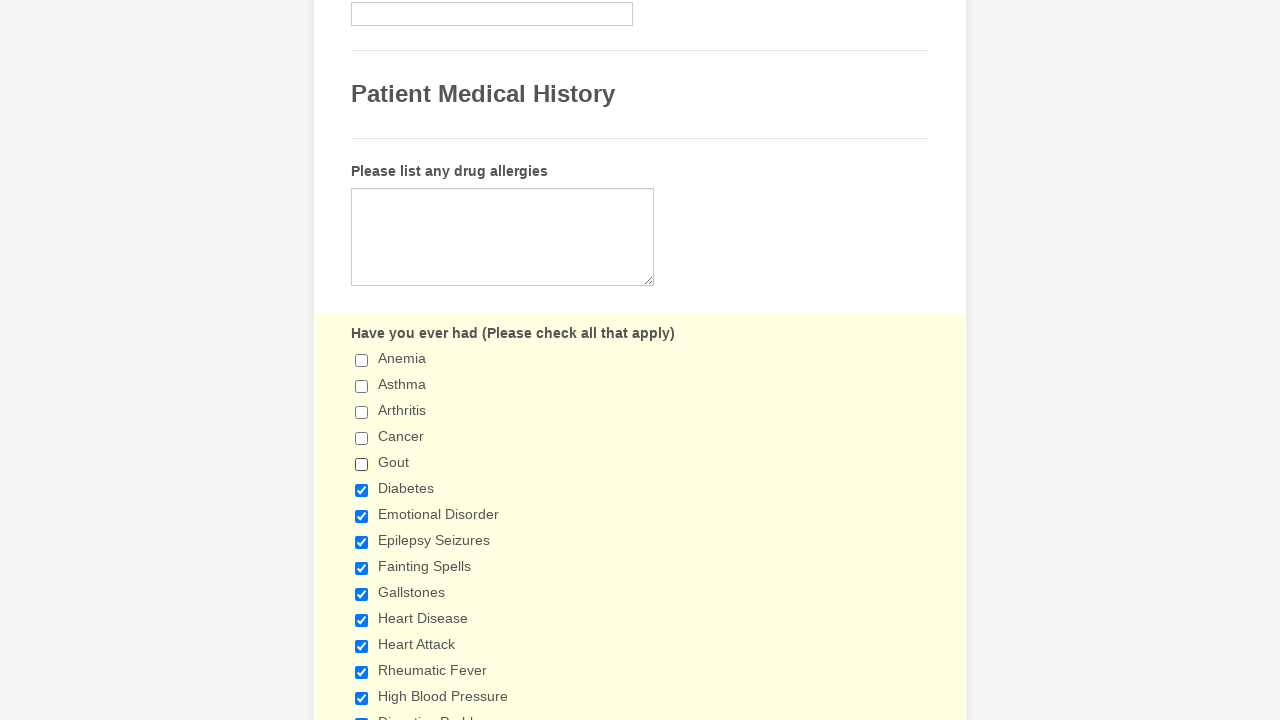

Clicked checkbox 6 to deselect it at (362, 490) on xpath=//label[contains(text(),'Have you ever had')]/following-sibling::div//inpu
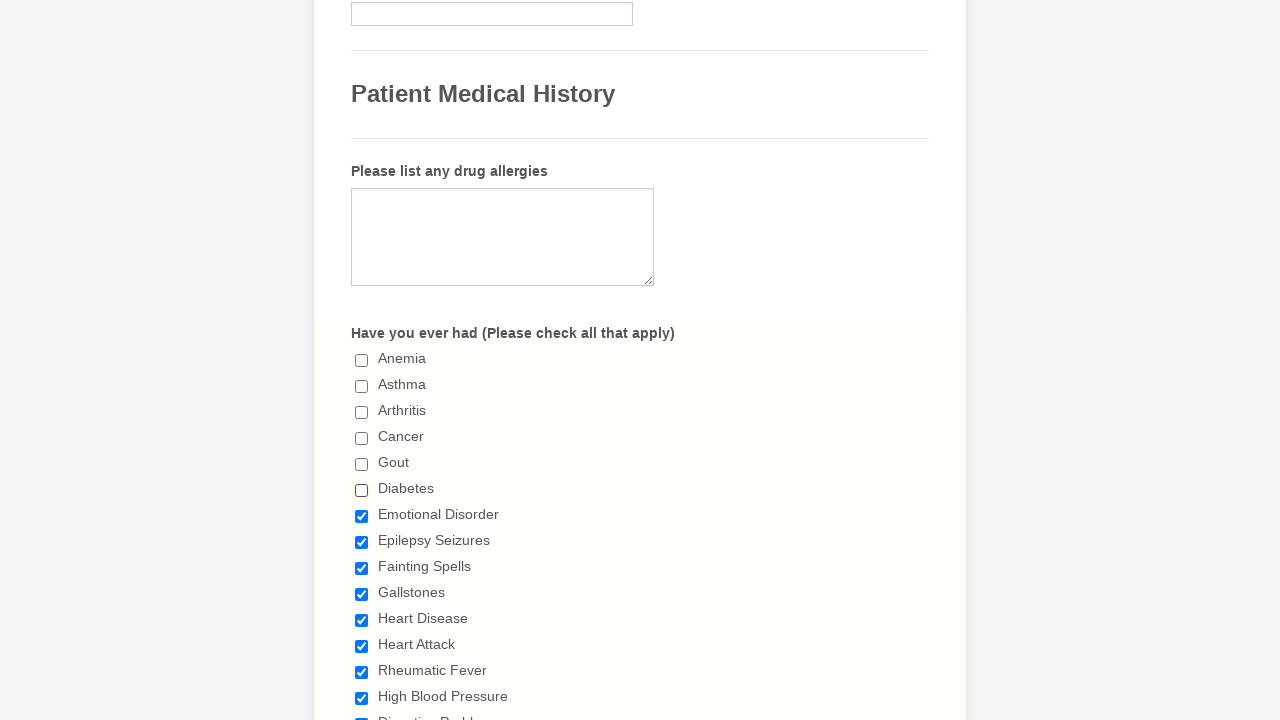

Verified checkbox 6 is unchecked
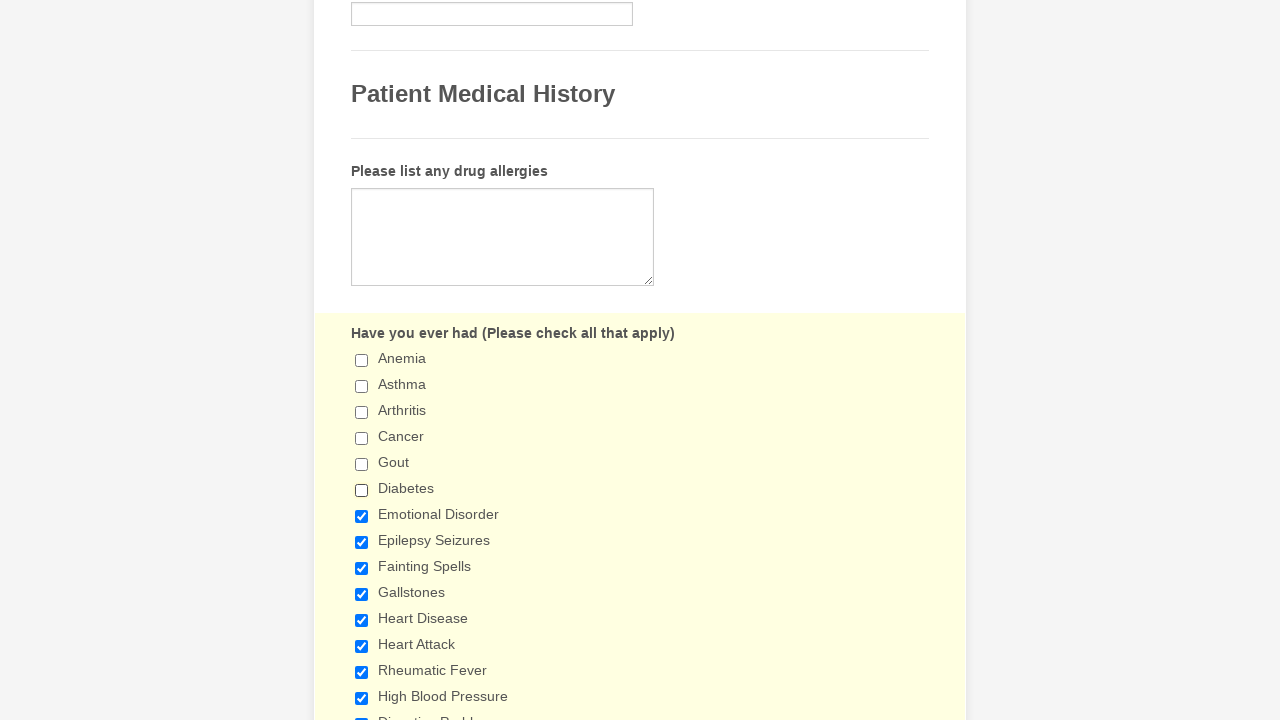

Clicked checkbox 7 to deselect it at (362, 516) on xpath=//label[contains(text(),'Have you ever had')]/following-sibling::div//inpu
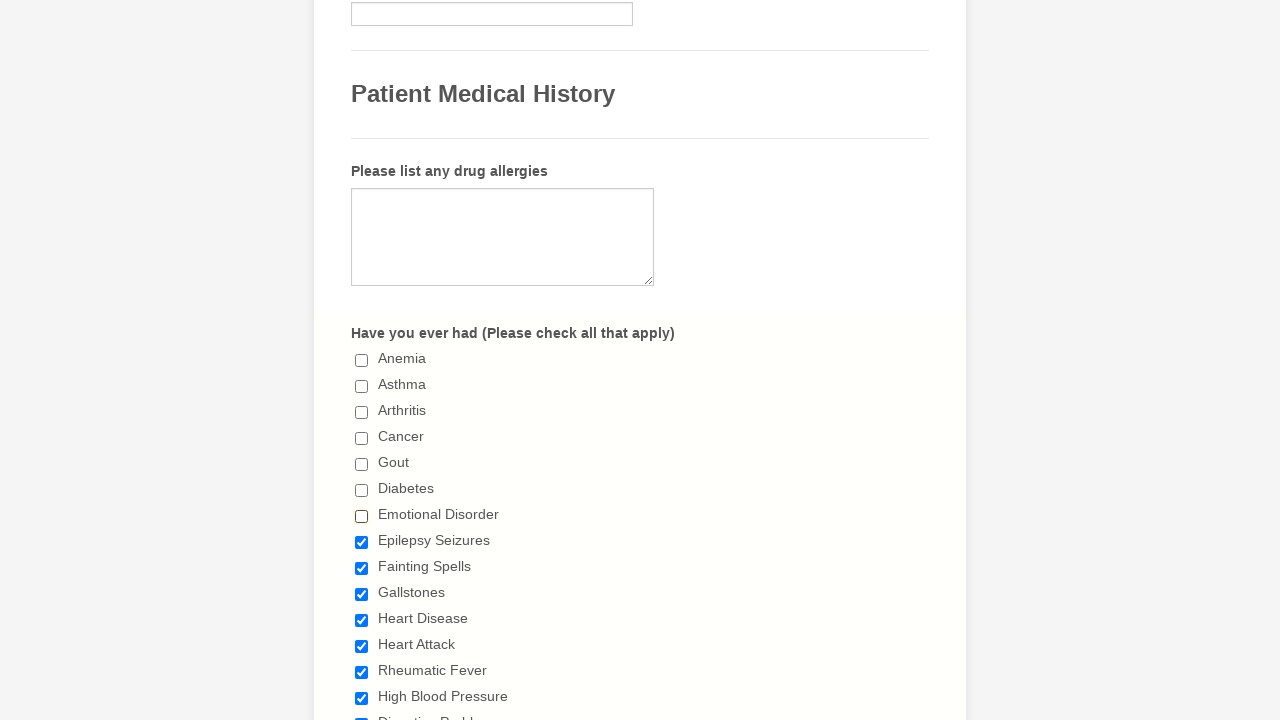

Verified checkbox 7 is unchecked
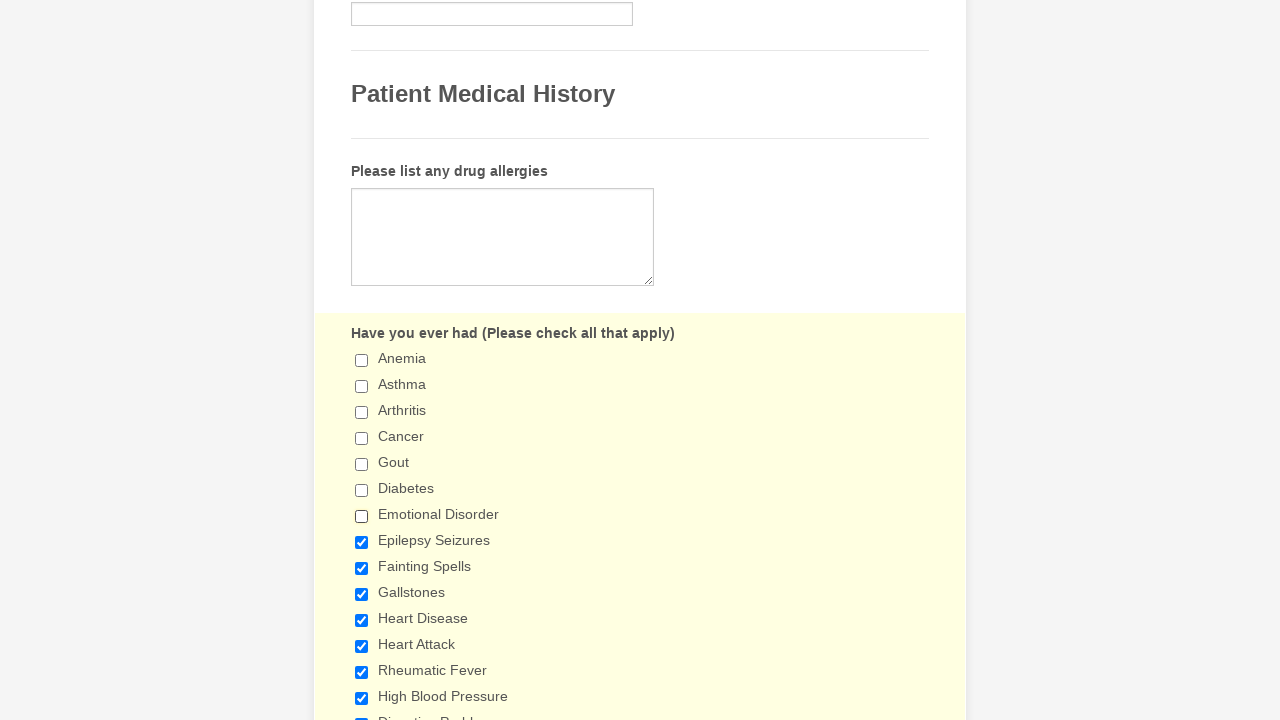

Clicked checkbox 8 to deselect it at (362, 542) on xpath=//label[contains(text(),'Have you ever had')]/following-sibling::div//inpu
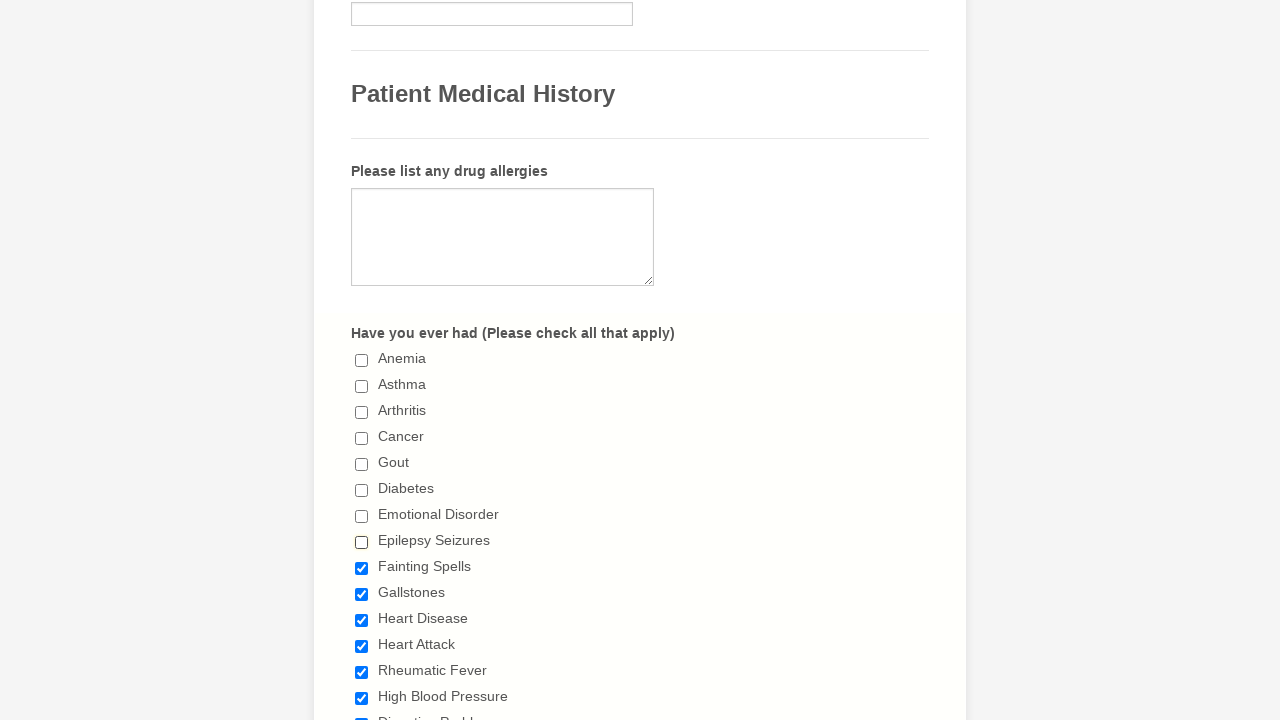

Verified checkbox 8 is unchecked
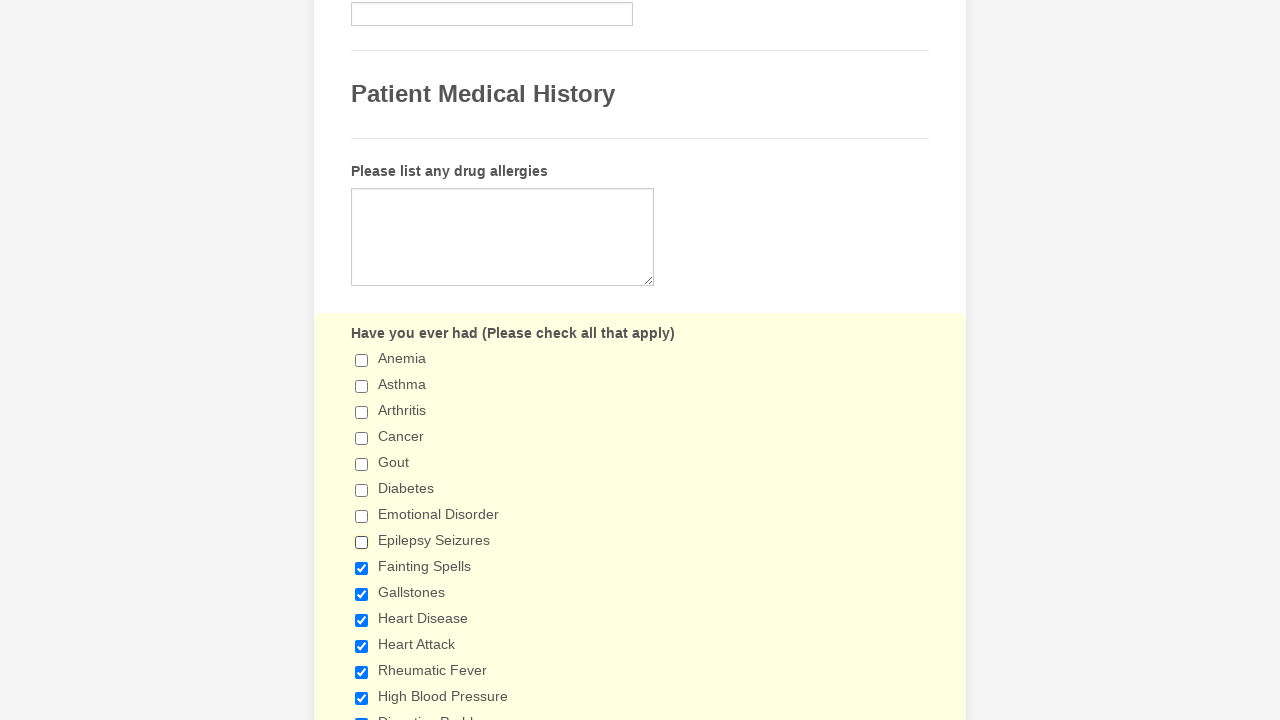

Clicked checkbox 9 to deselect it at (362, 568) on xpath=//label[contains(text(),'Have you ever had')]/following-sibling::div//inpu
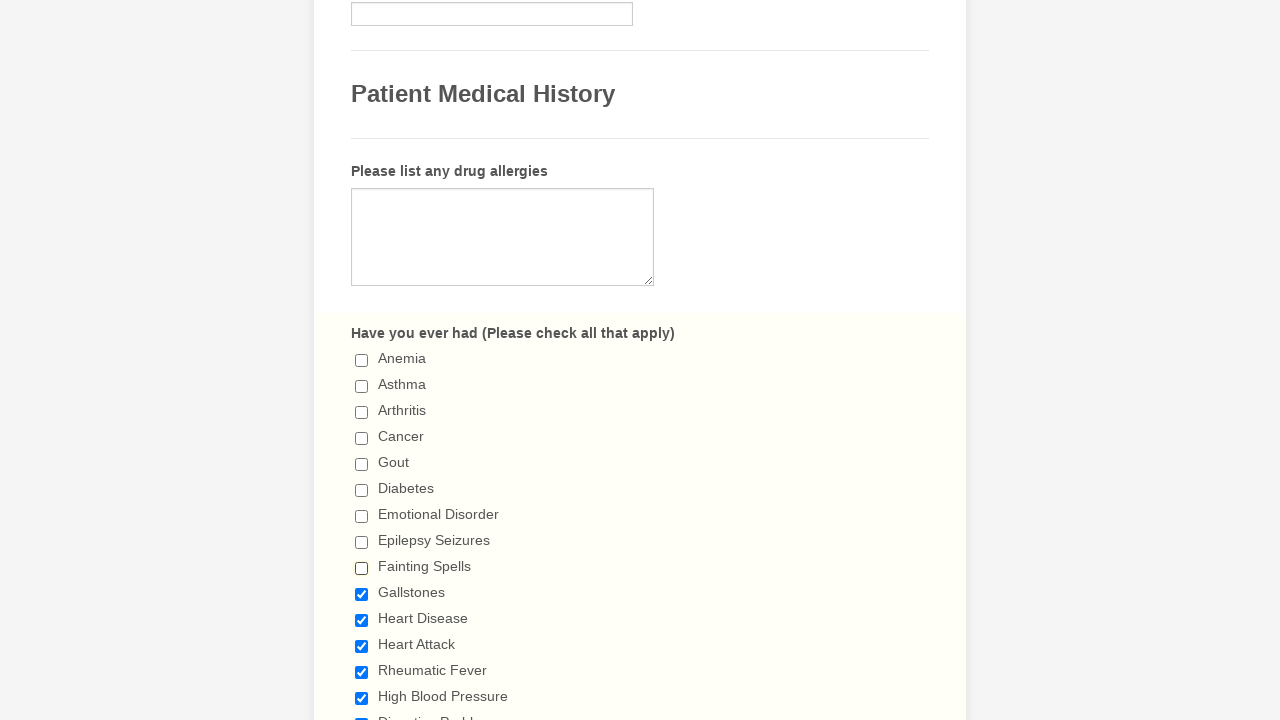

Verified checkbox 9 is unchecked
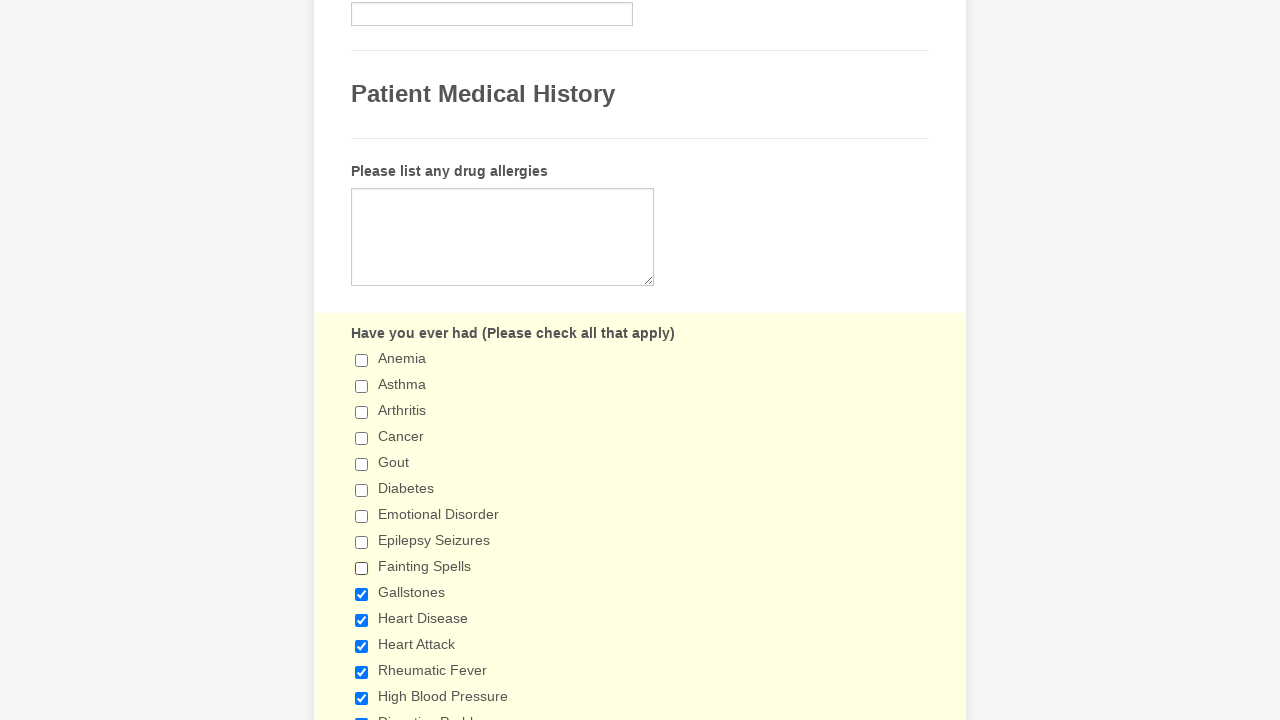

Clicked checkbox 10 to deselect it at (362, 594) on xpath=//label[contains(text(),'Have you ever had')]/following-sibling::div//inpu
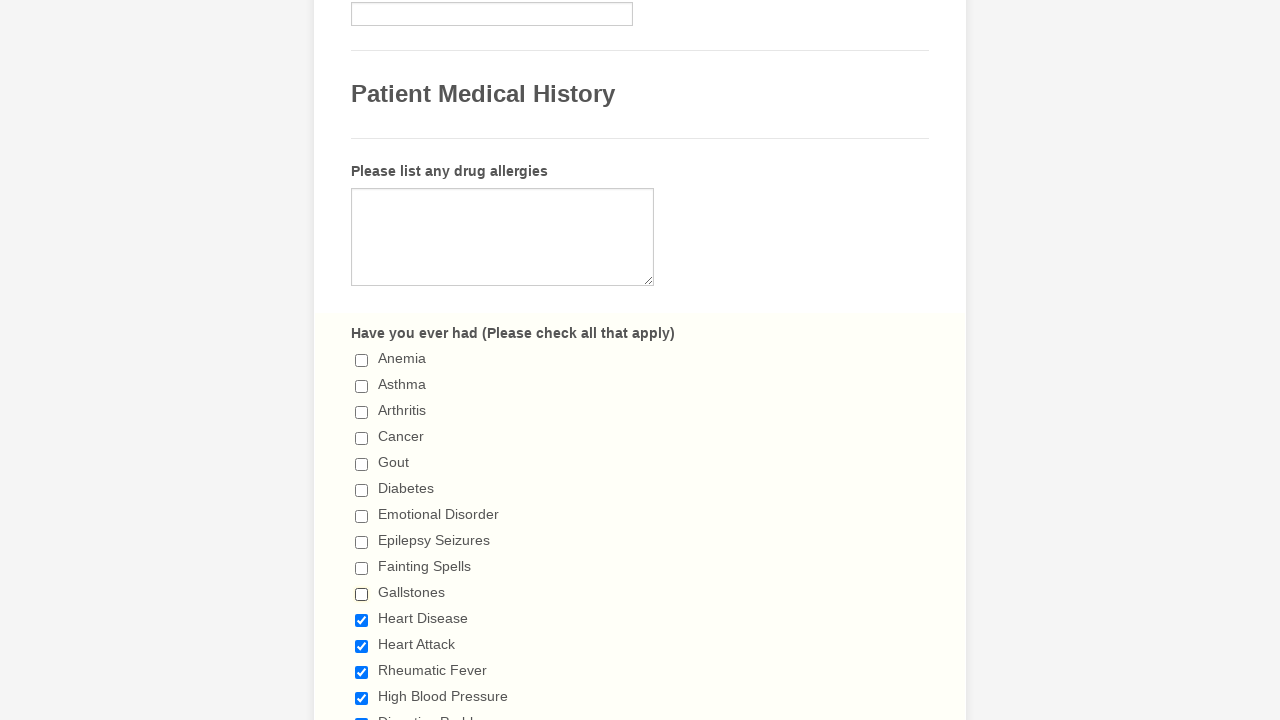

Verified checkbox 10 is unchecked
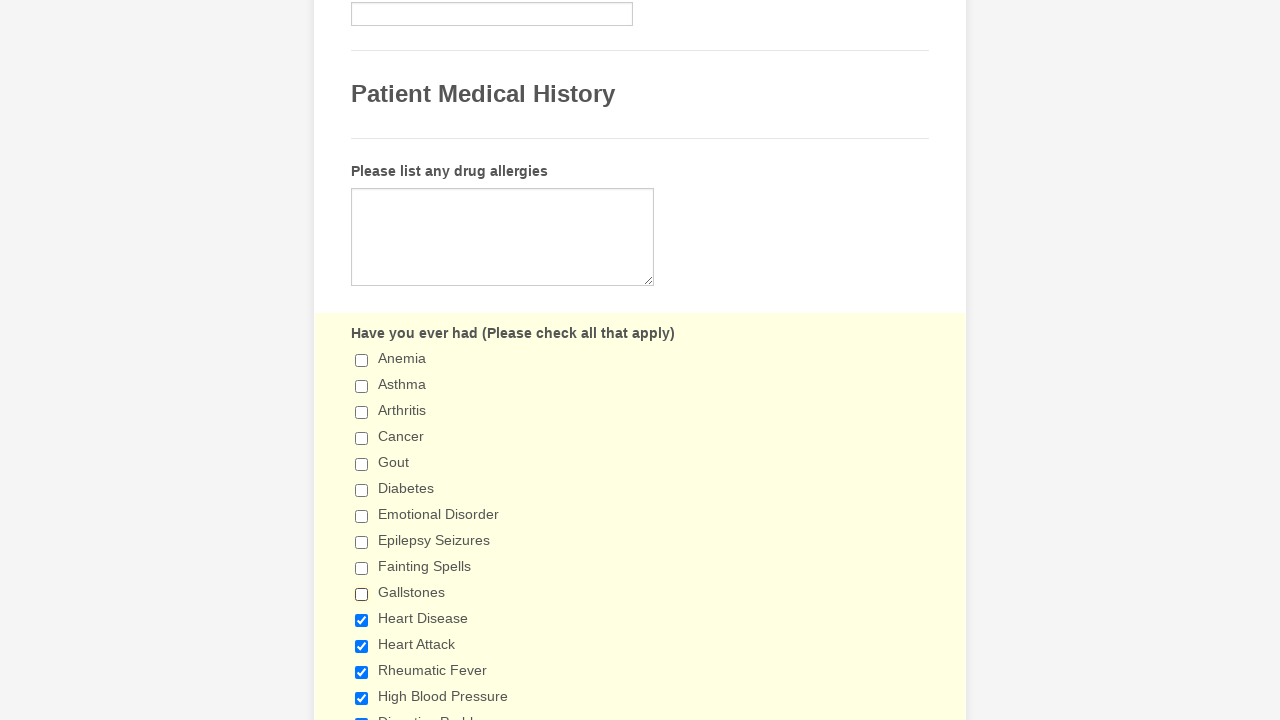

Clicked checkbox 11 to deselect it at (362, 620) on xpath=//label[contains(text(),'Have you ever had')]/following-sibling::div//inpu
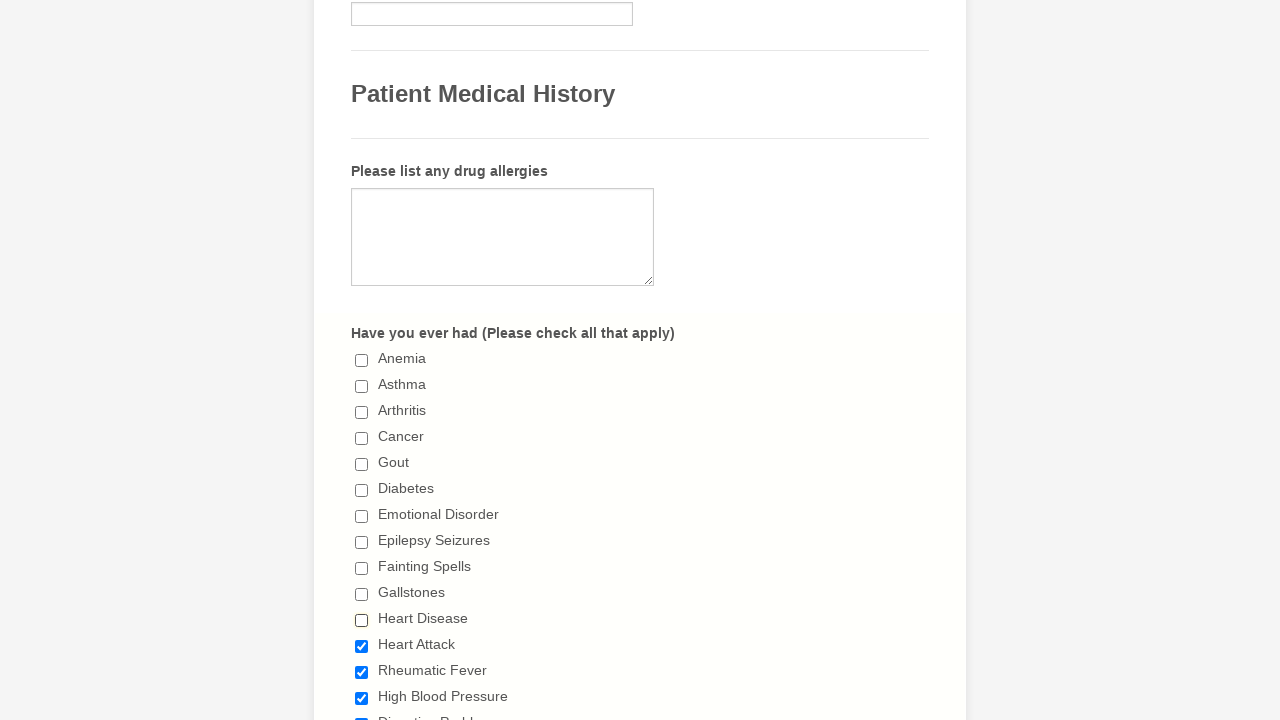

Verified checkbox 11 is unchecked
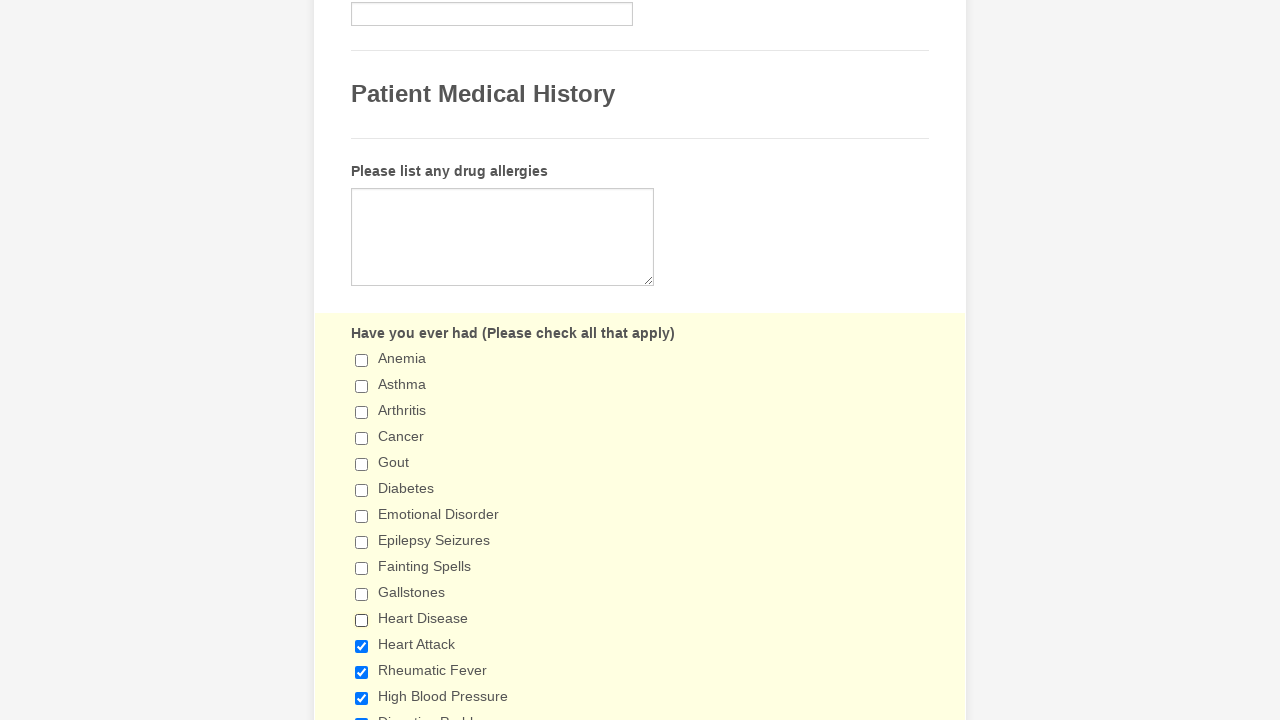

Clicked checkbox 12 to deselect it at (362, 646) on xpath=//label[contains(text(),'Have you ever had')]/following-sibling::div//inpu
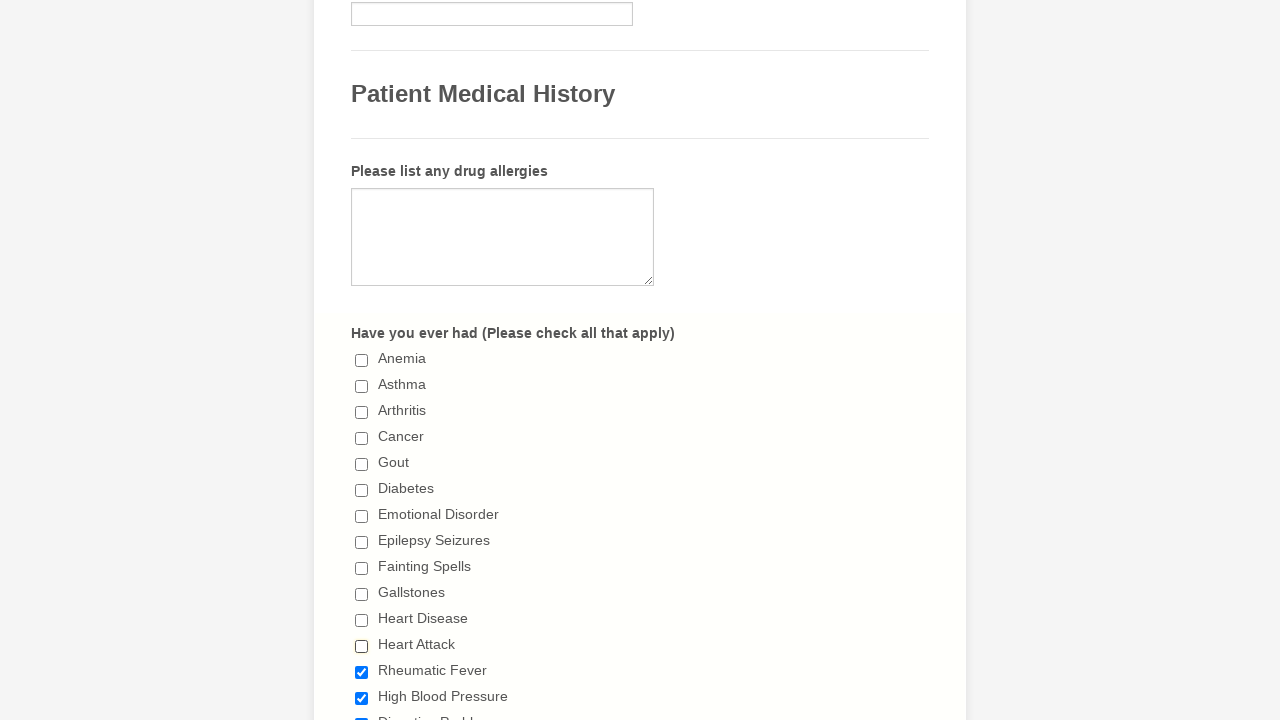

Verified checkbox 12 is unchecked
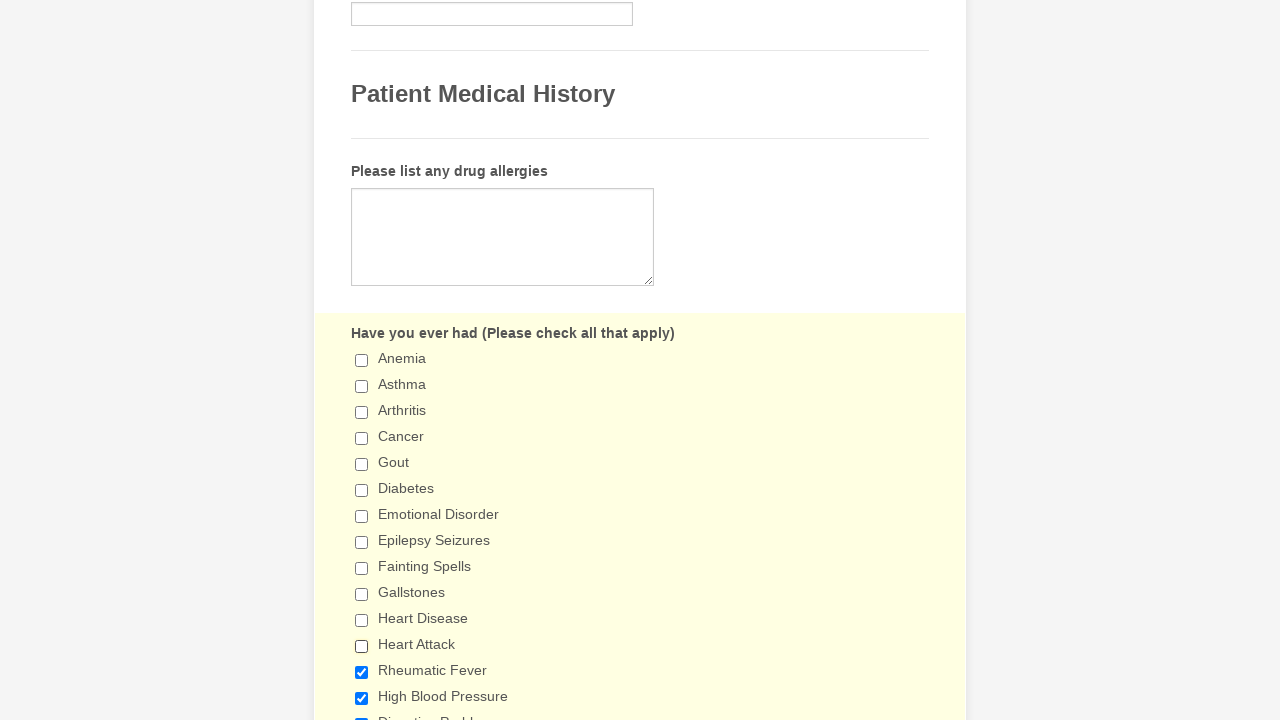

Clicked checkbox 13 to deselect it at (362, 672) on xpath=//label[contains(text(),'Have you ever had')]/following-sibling::div//inpu
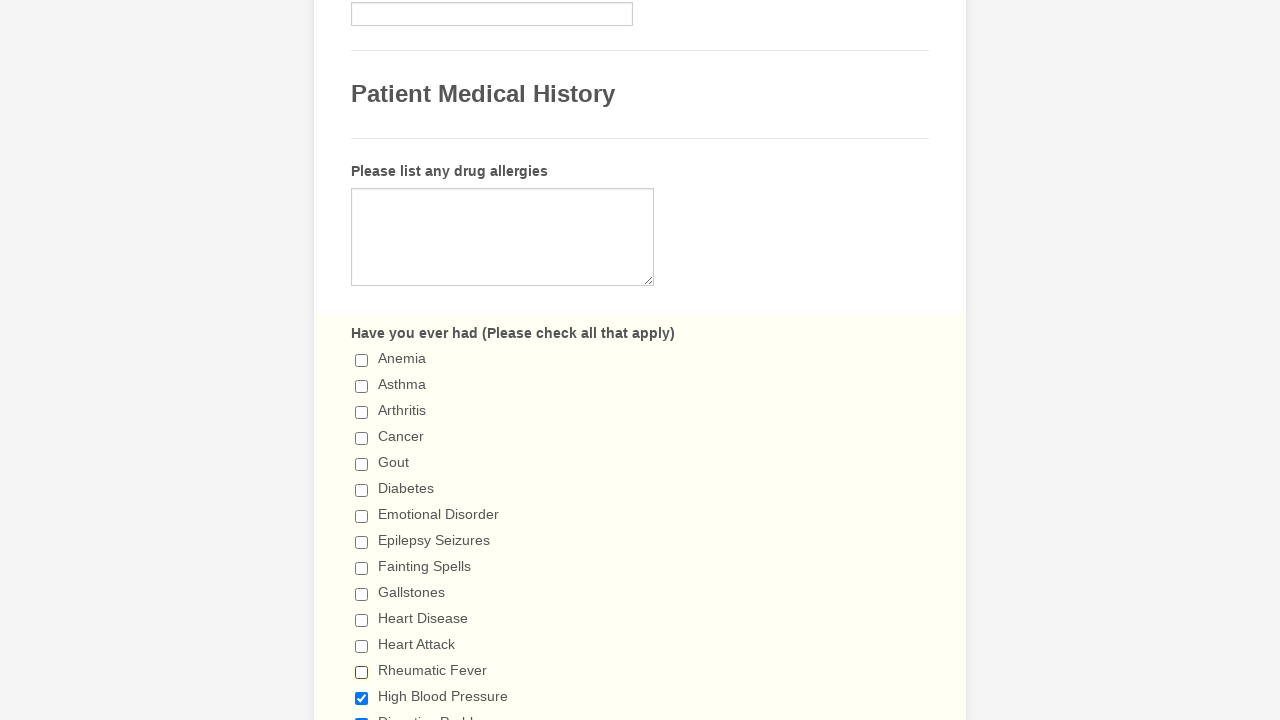

Verified checkbox 13 is unchecked
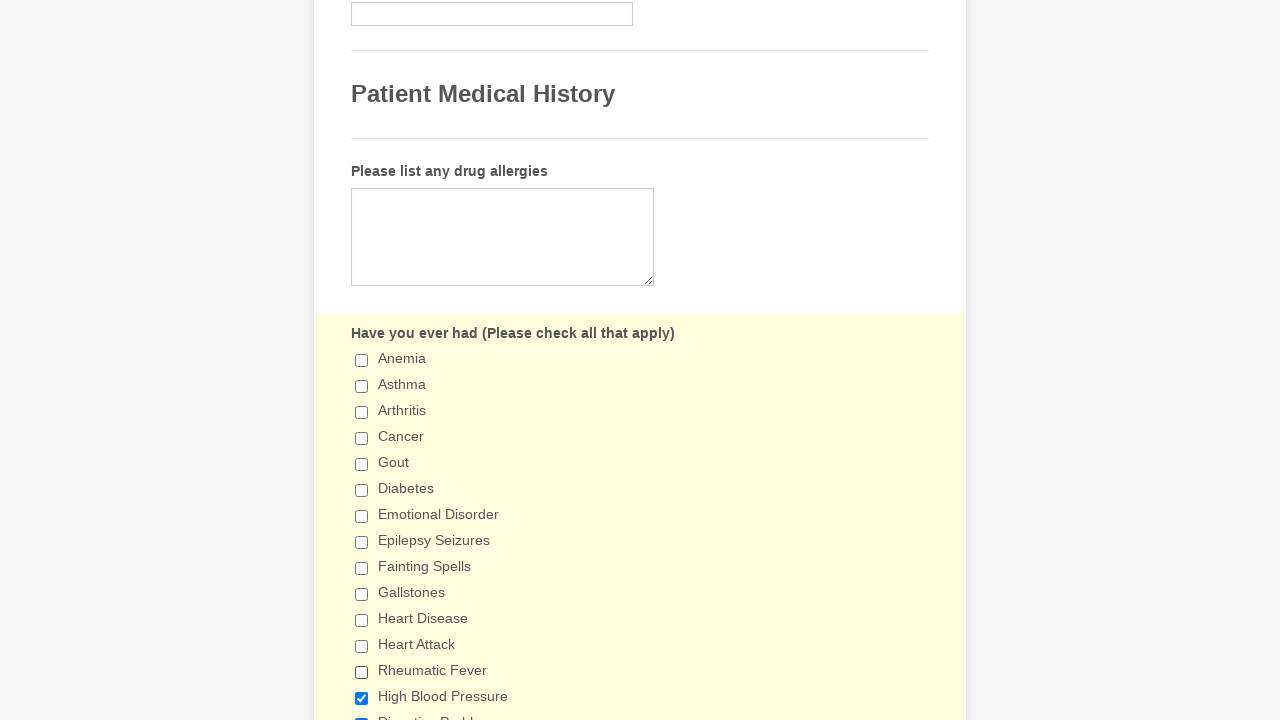

Clicked checkbox 14 to deselect it at (362, 698) on xpath=//label[contains(text(),'Have you ever had')]/following-sibling::div//inpu
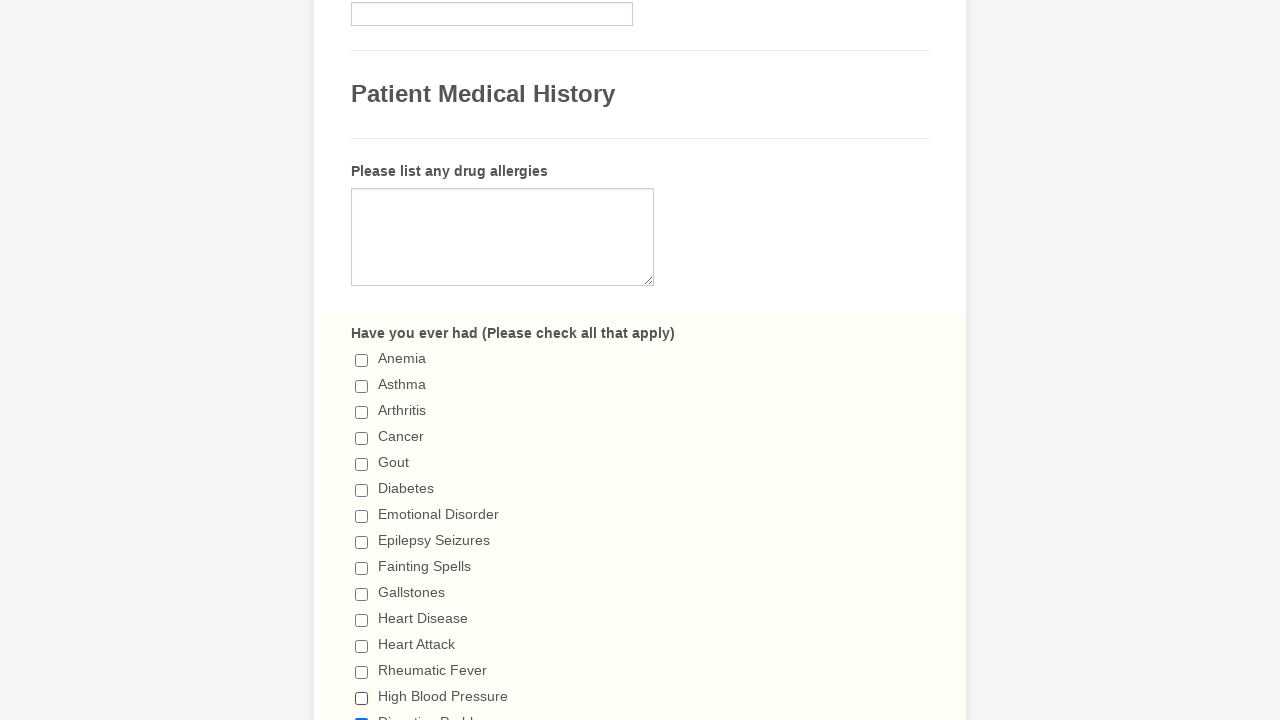

Verified checkbox 14 is unchecked
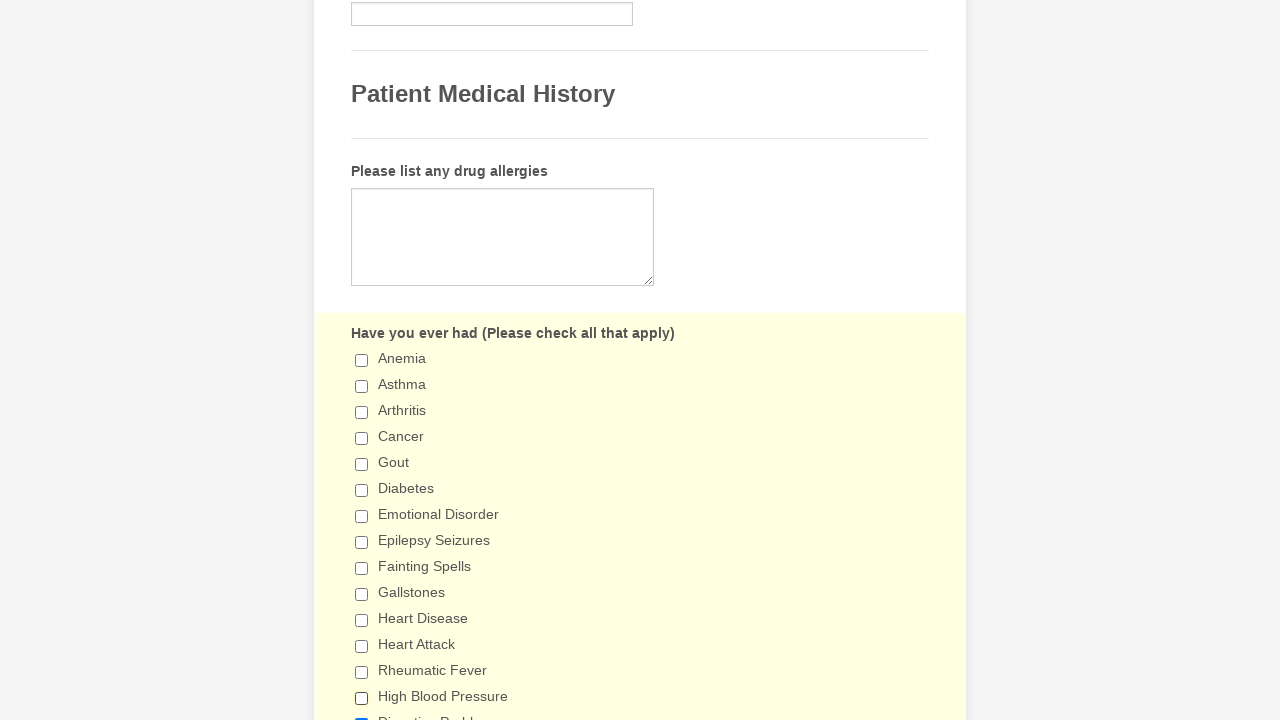

Clicked checkbox 15 to deselect it at (362, 714) on xpath=//label[contains(text(),'Have you ever had')]/following-sibling::div//inpu
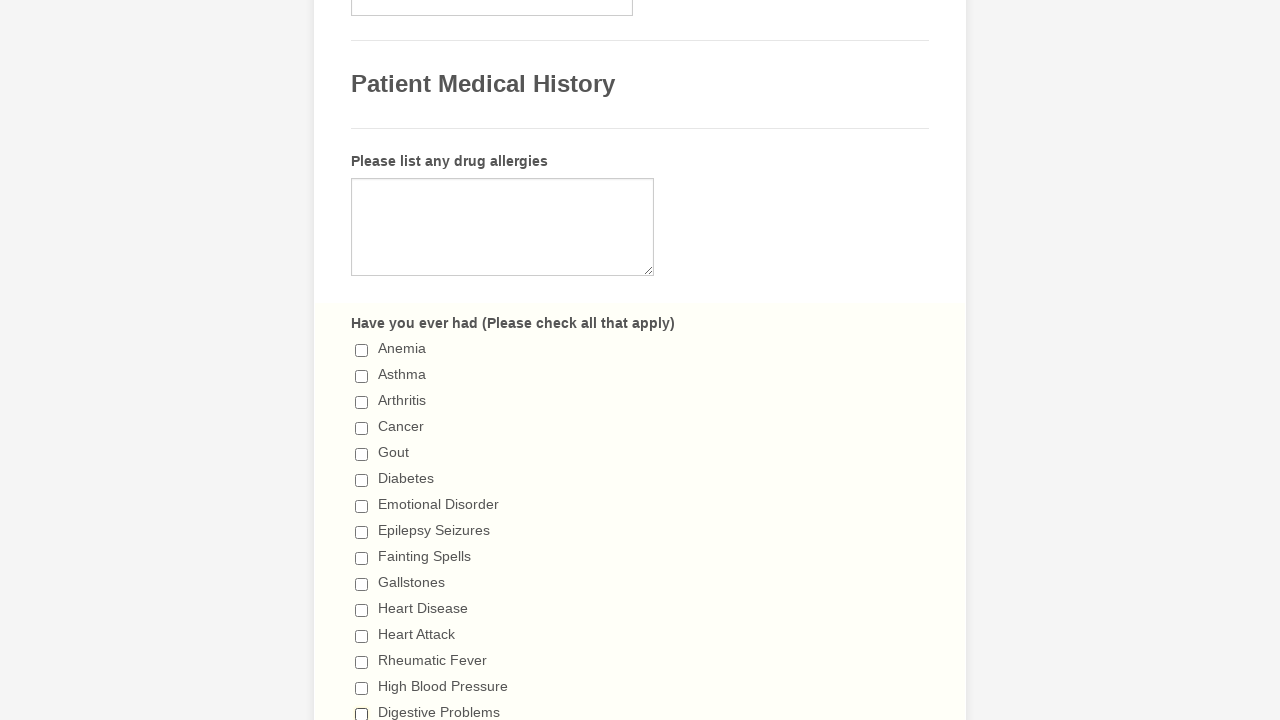

Verified checkbox 15 is unchecked
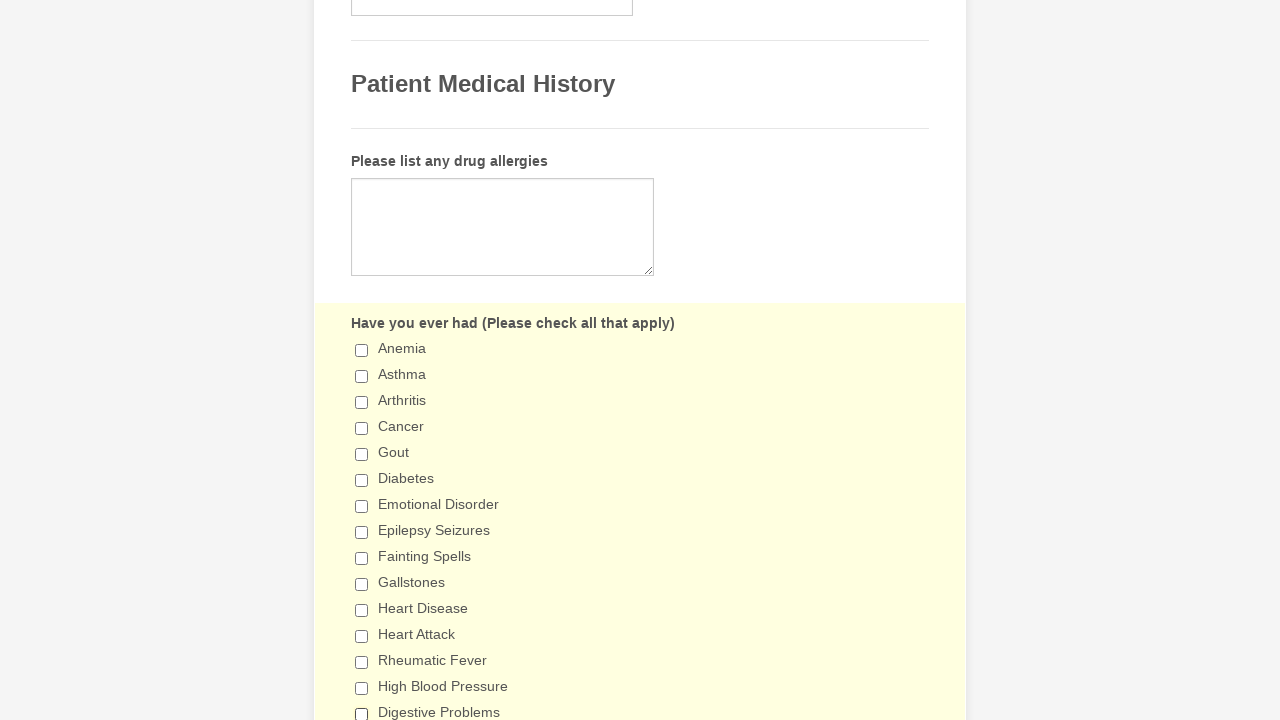

Clicked checkbox 16 to deselect it at (362, 360) on xpath=//label[contains(text(),'Have you ever had')]/following-sibling::div//inpu
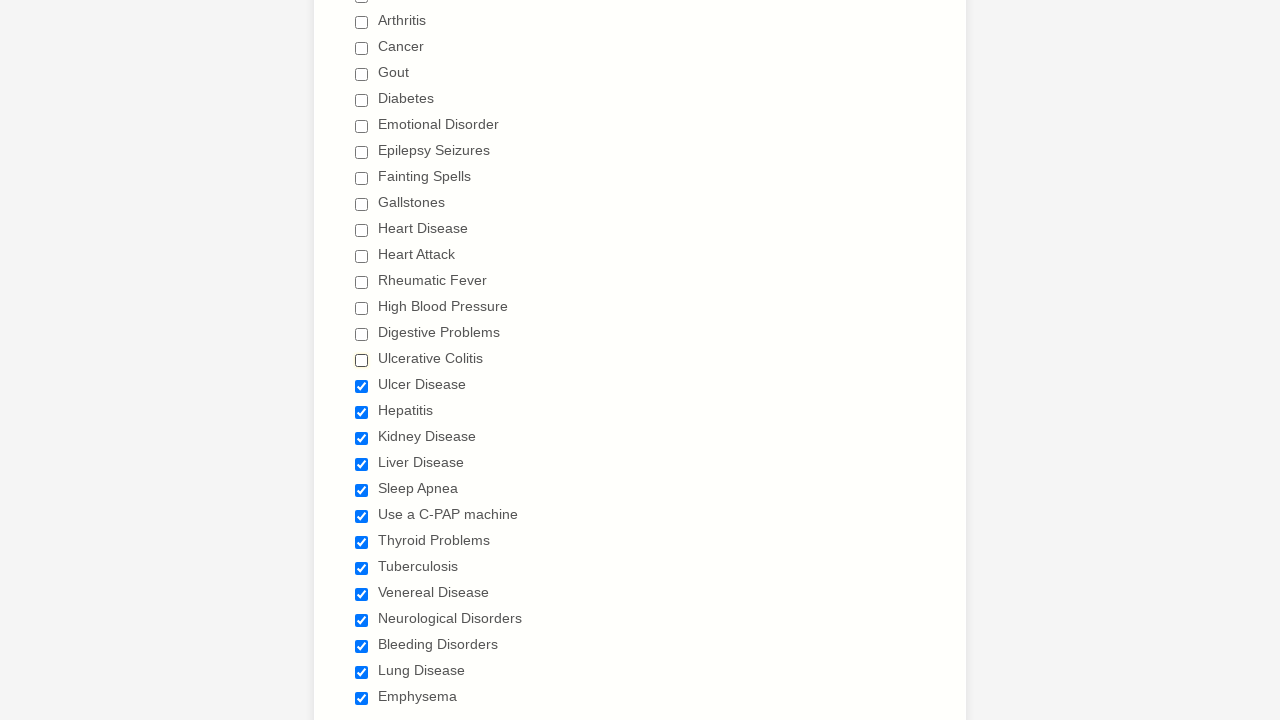

Verified checkbox 16 is unchecked
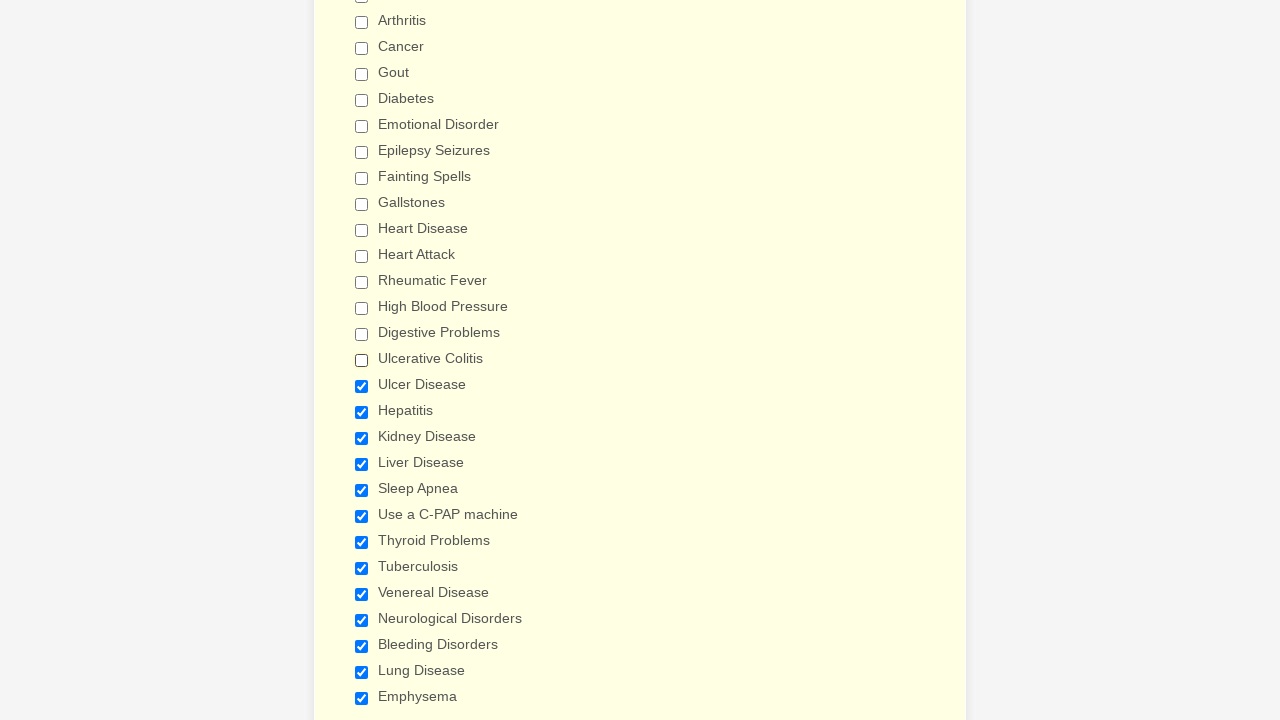

Clicked checkbox 17 to deselect it at (362, 386) on xpath=//label[contains(text(),'Have you ever had')]/following-sibling::div//inpu
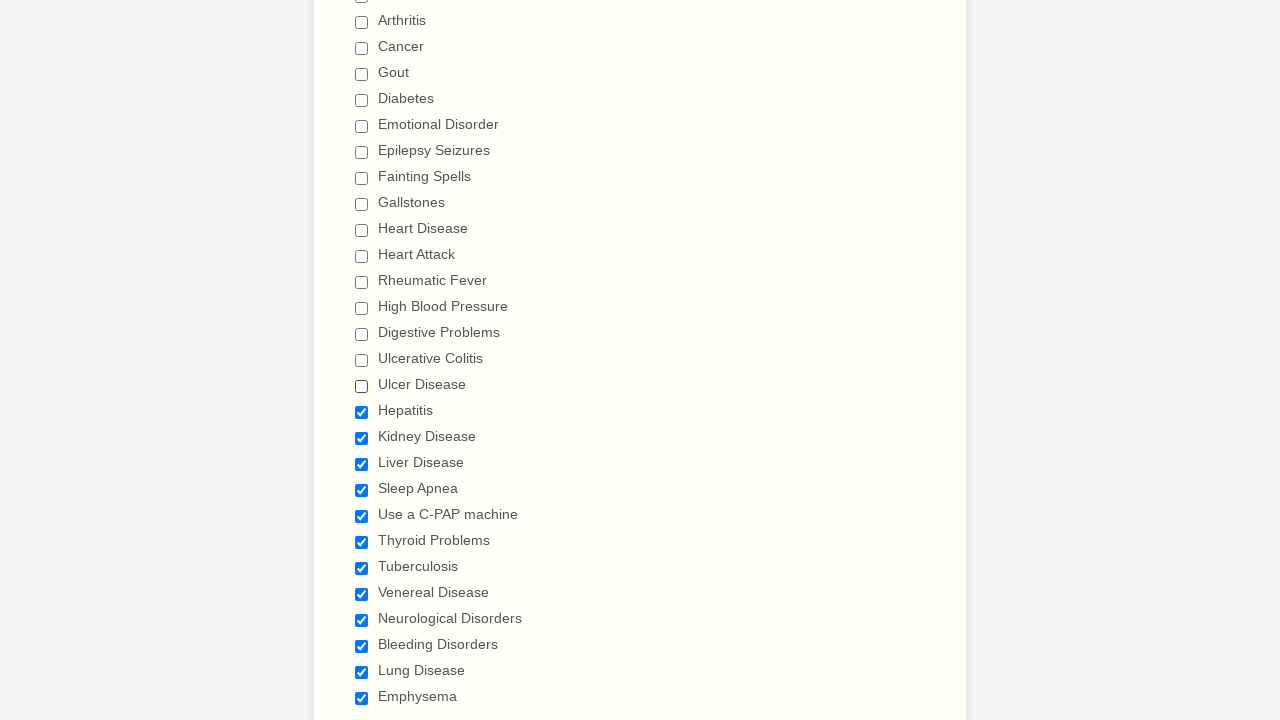

Verified checkbox 17 is unchecked
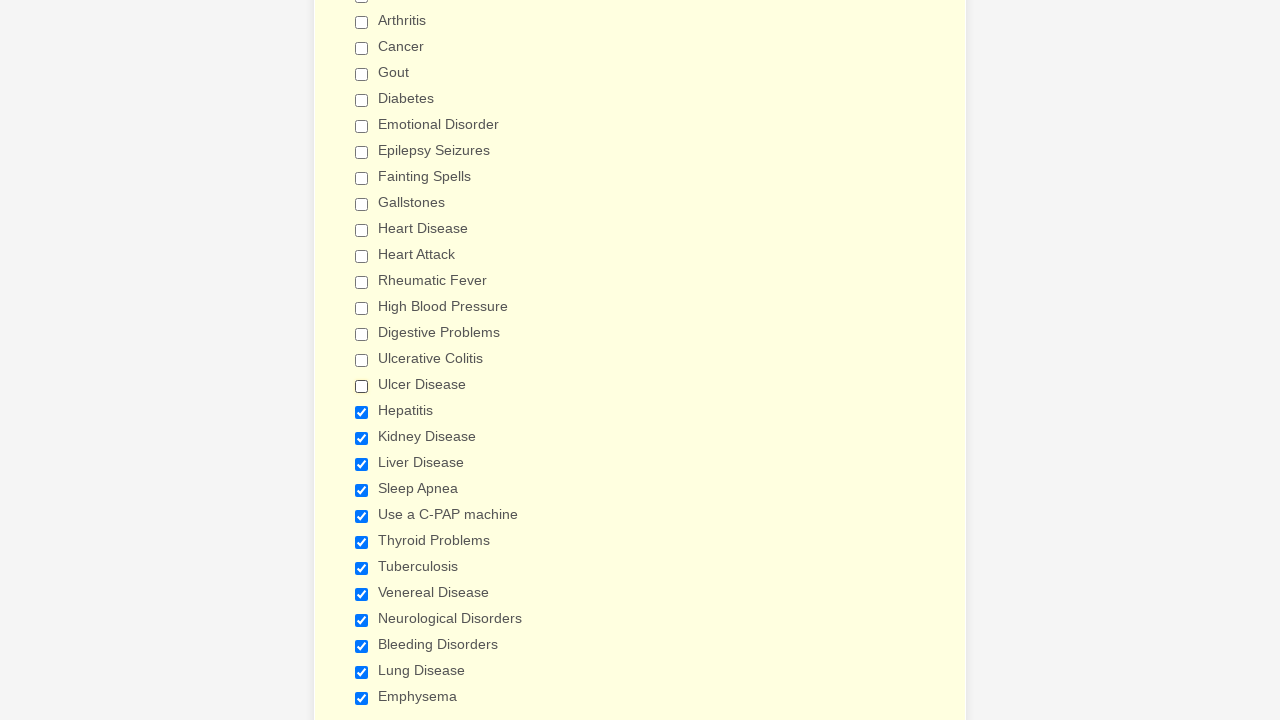

Clicked checkbox 18 to deselect it at (362, 412) on xpath=//label[contains(text(),'Have you ever had')]/following-sibling::div//inpu
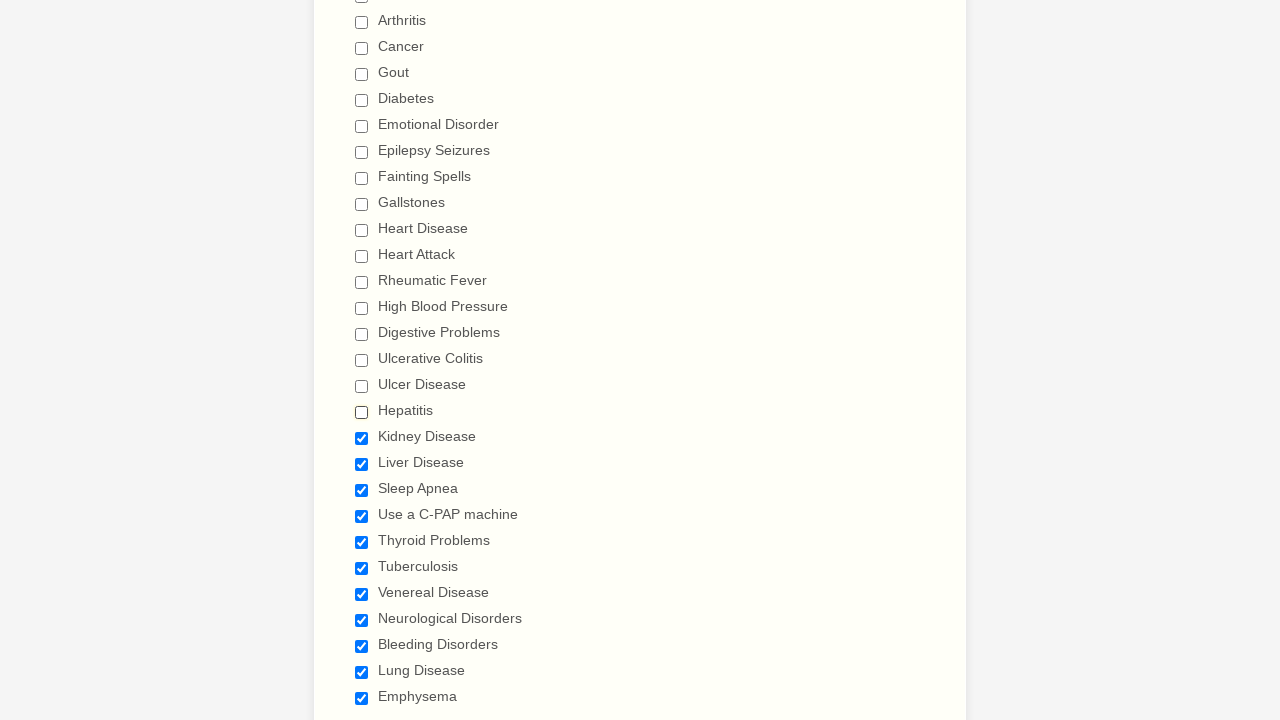

Verified checkbox 18 is unchecked
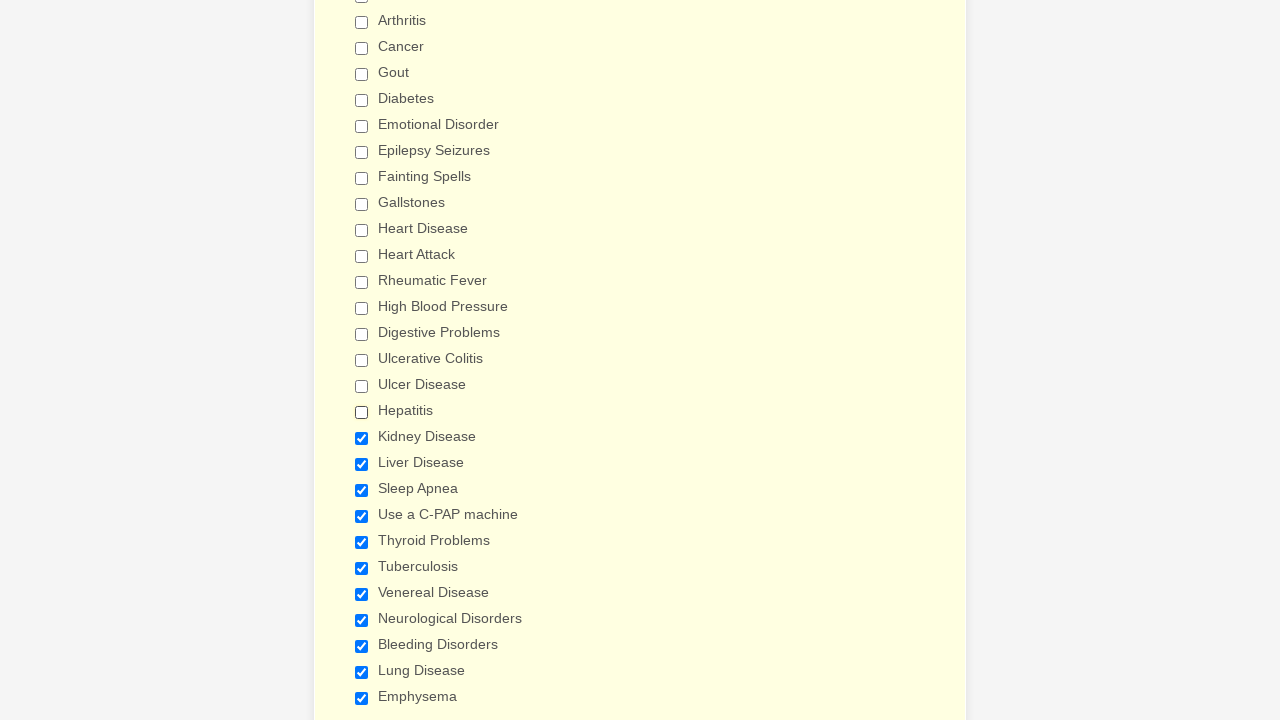

Clicked checkbox 19 to deselect it at (362, 438) on xpath=//label[contains(text(),'Have you ever had')]/following-sibling::div//inpu
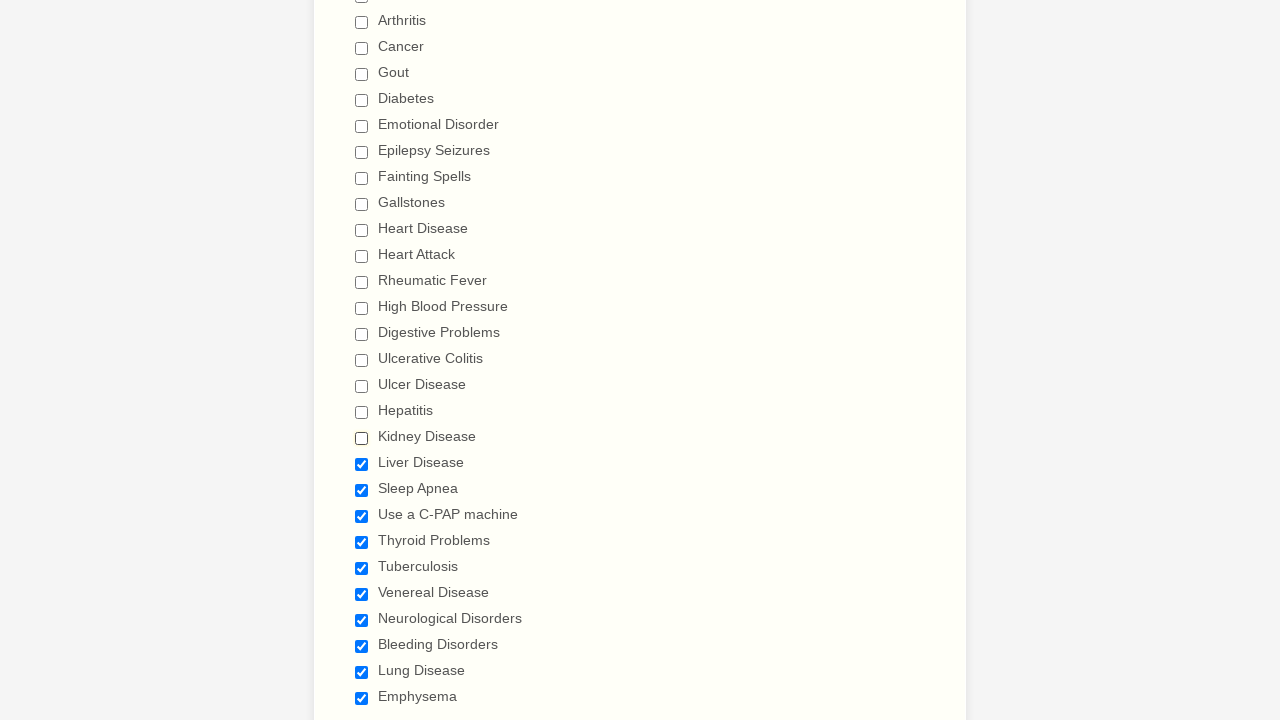

Verified checkbox 19 is unchecked
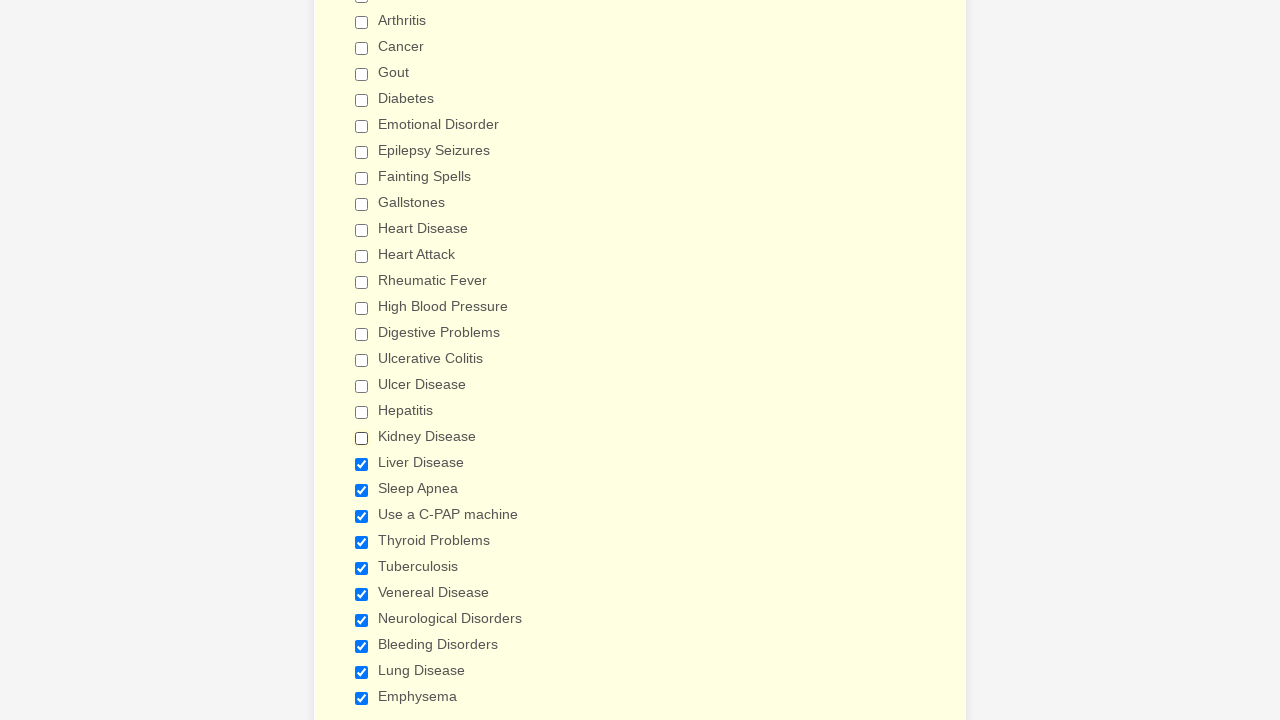

Clicked checkbox 20 to deselect it at (362, 464) on xpath=//label[contains(text(),'Have you ever had')]/following-sibling::div//inpu
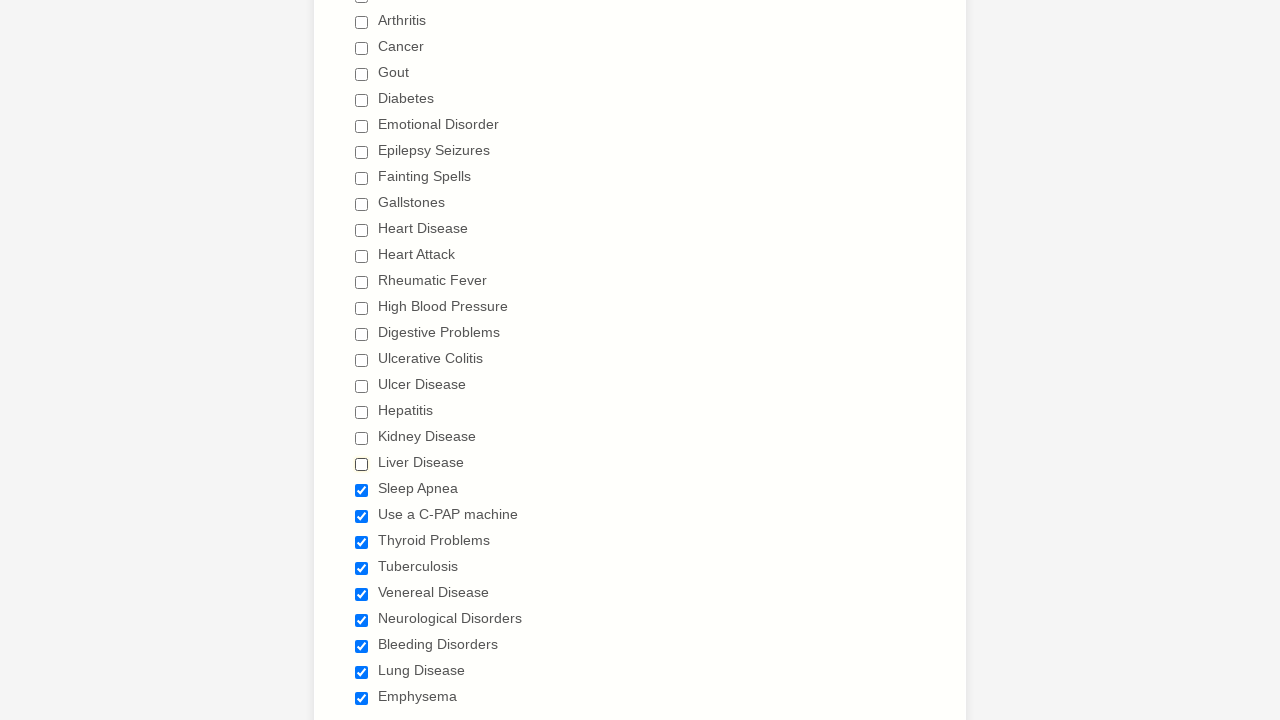

Verified checkbox 20 is unchecked
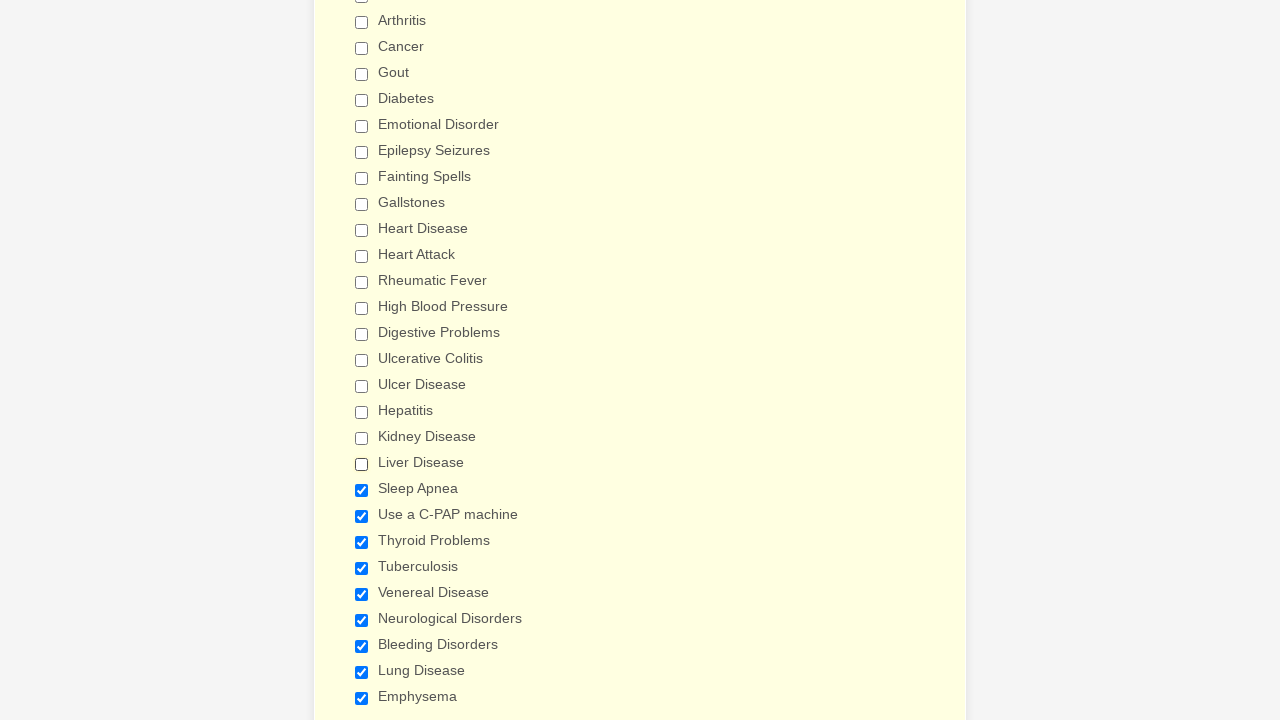

Clicked checkbox 21 to deselect it at (362, 490) on xpath=//label[contains(text(),'Have you ever had')]/following-sibling::div//inpu
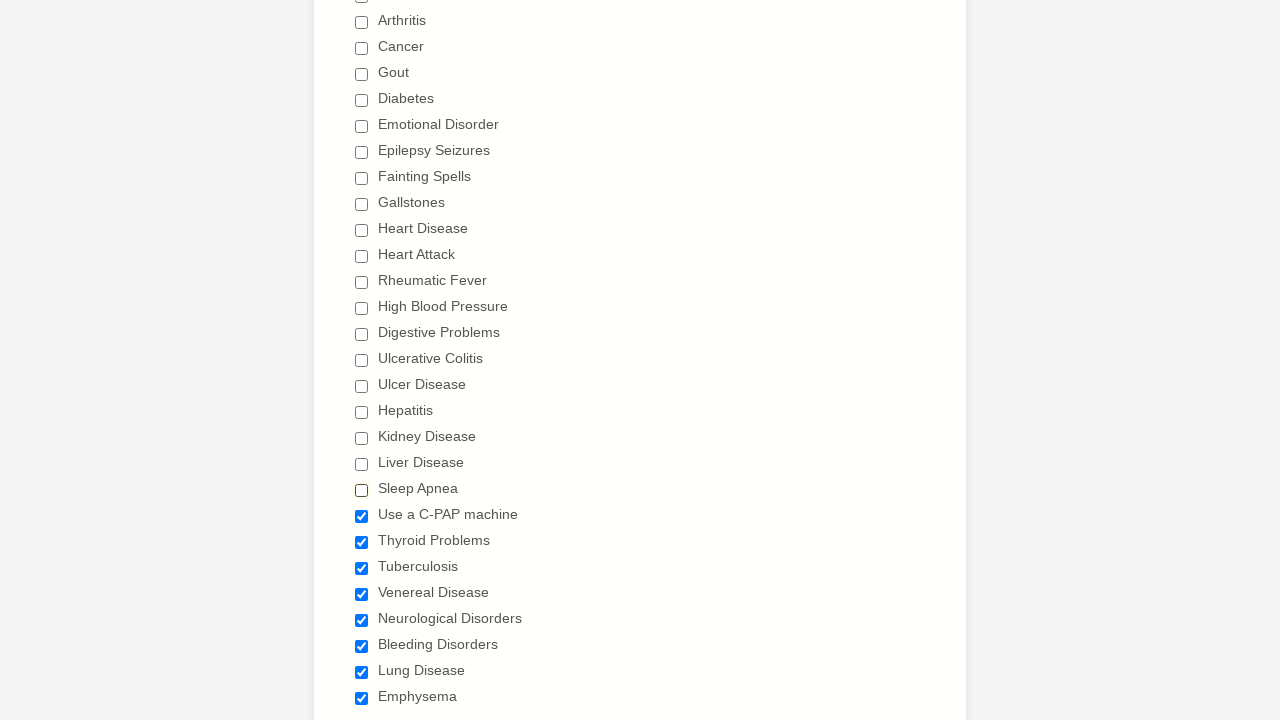

Verified checkbox 21 is unchecked
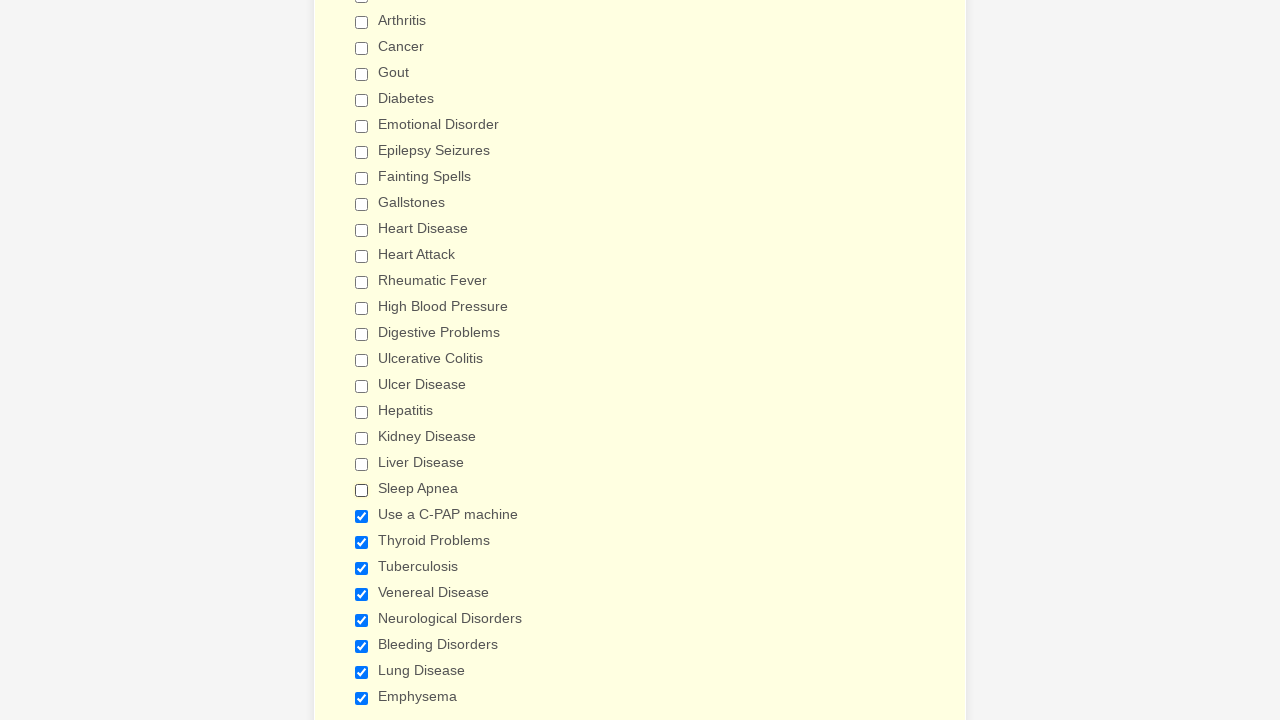

Clicked checkbox 22 to deselect it at (362, 516) on xpath=//label[contains(text(),'Have you ever had')]/following-sibling::div//inpu
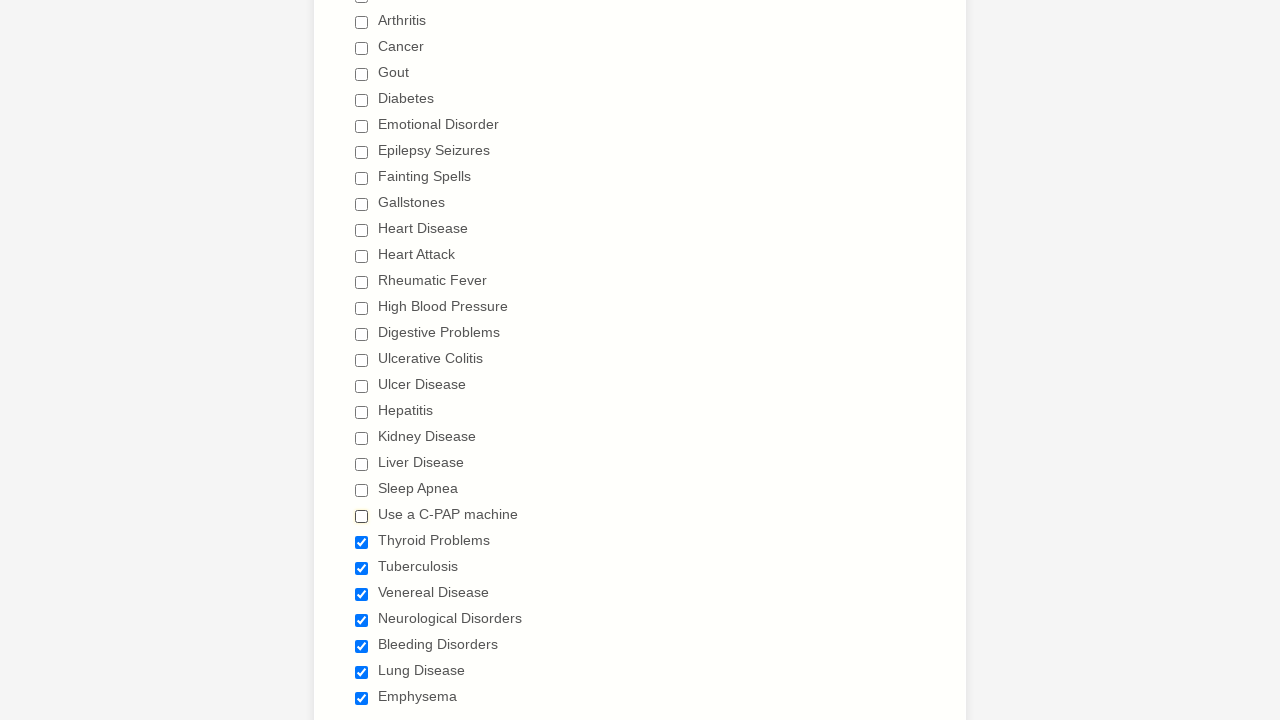

Verified checkbox 22 is unchecked
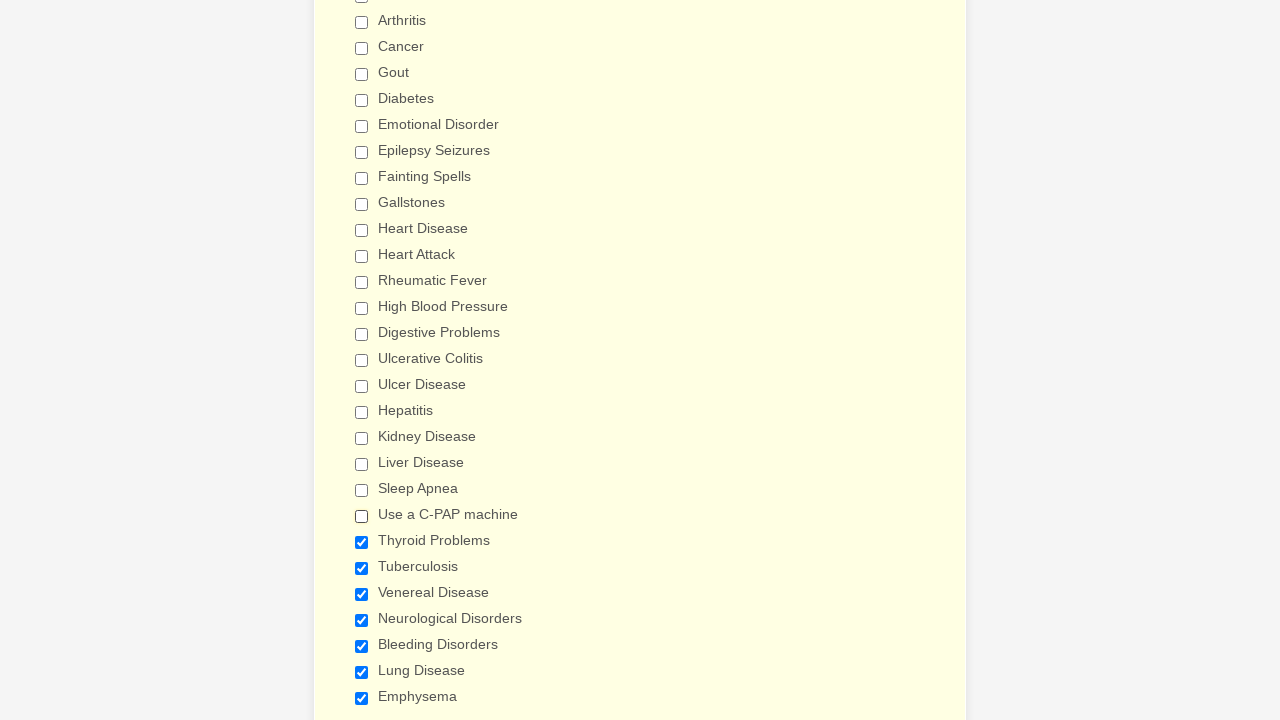

Clicked checkbox 23 to deselect it at (362, 542) on xpath=//label[contains(text(),'Have you ever had')]/following-sibling::div//inpu
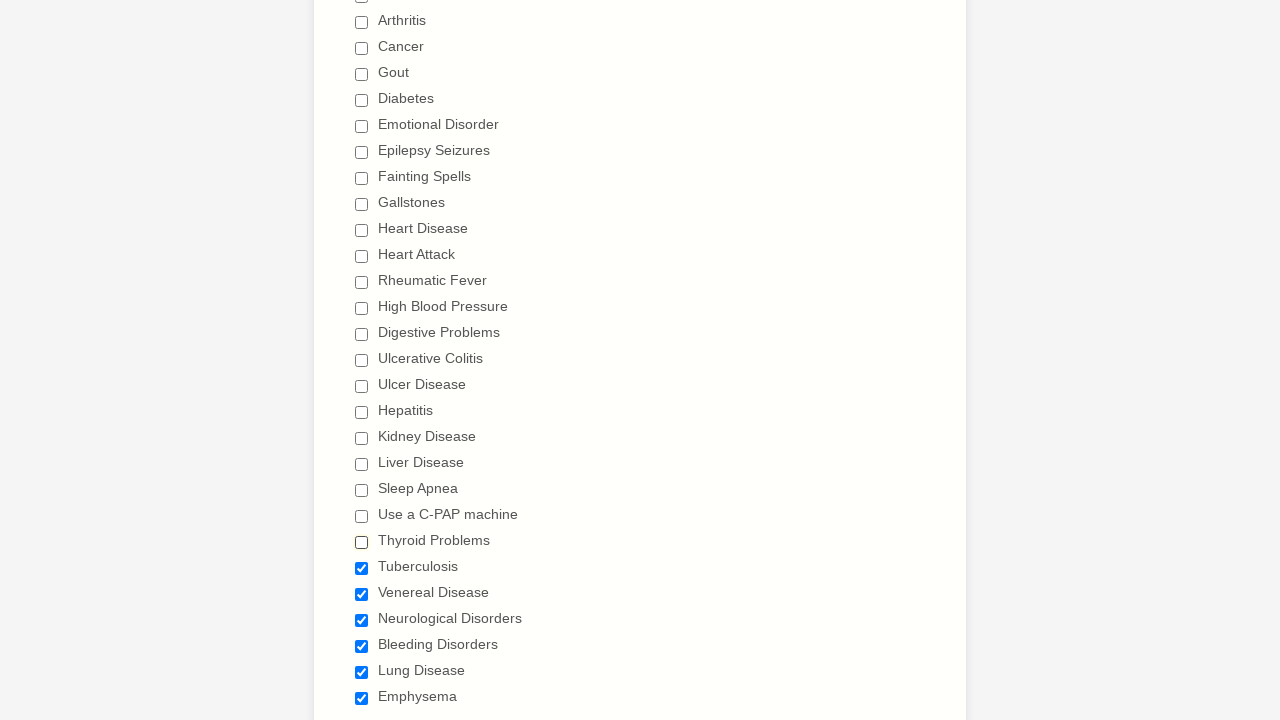

Verified checkbox 23 is unchecked
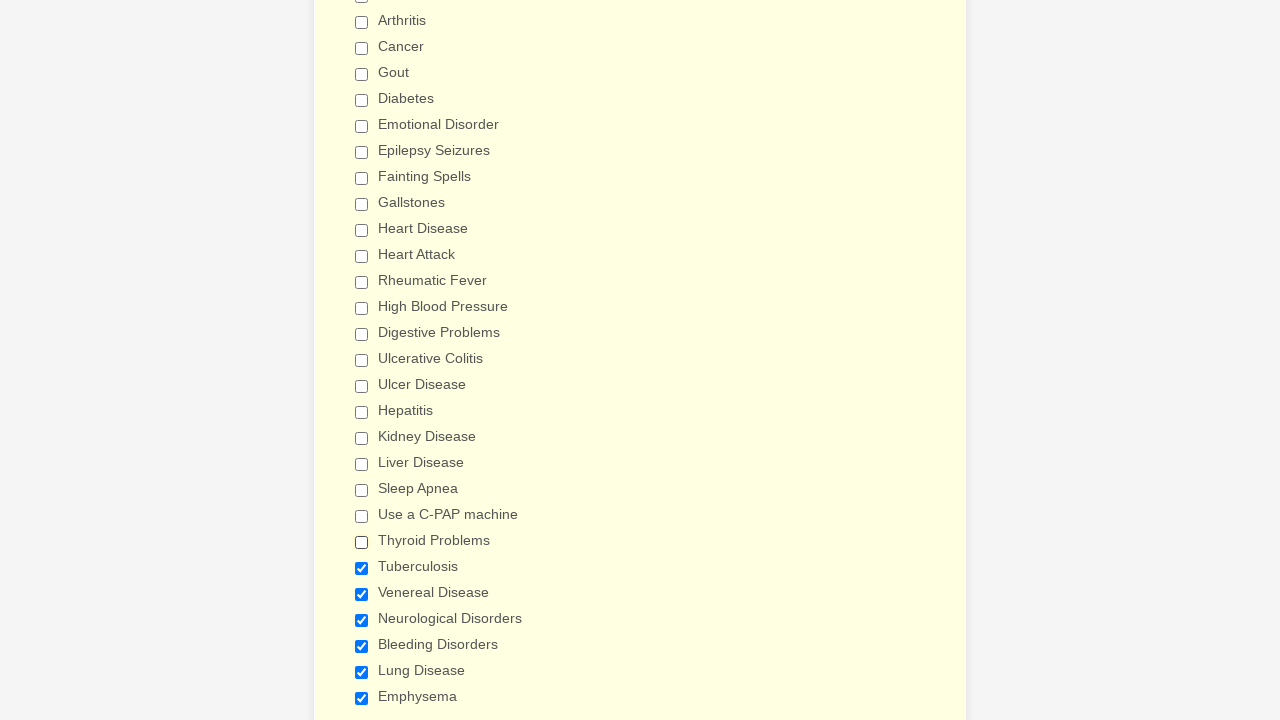

Clicked checkbox 24 to deselect it at (362, 568) on xpath=//label[contains(text(),'Have you ever had')]/following-sibling::div//inpu
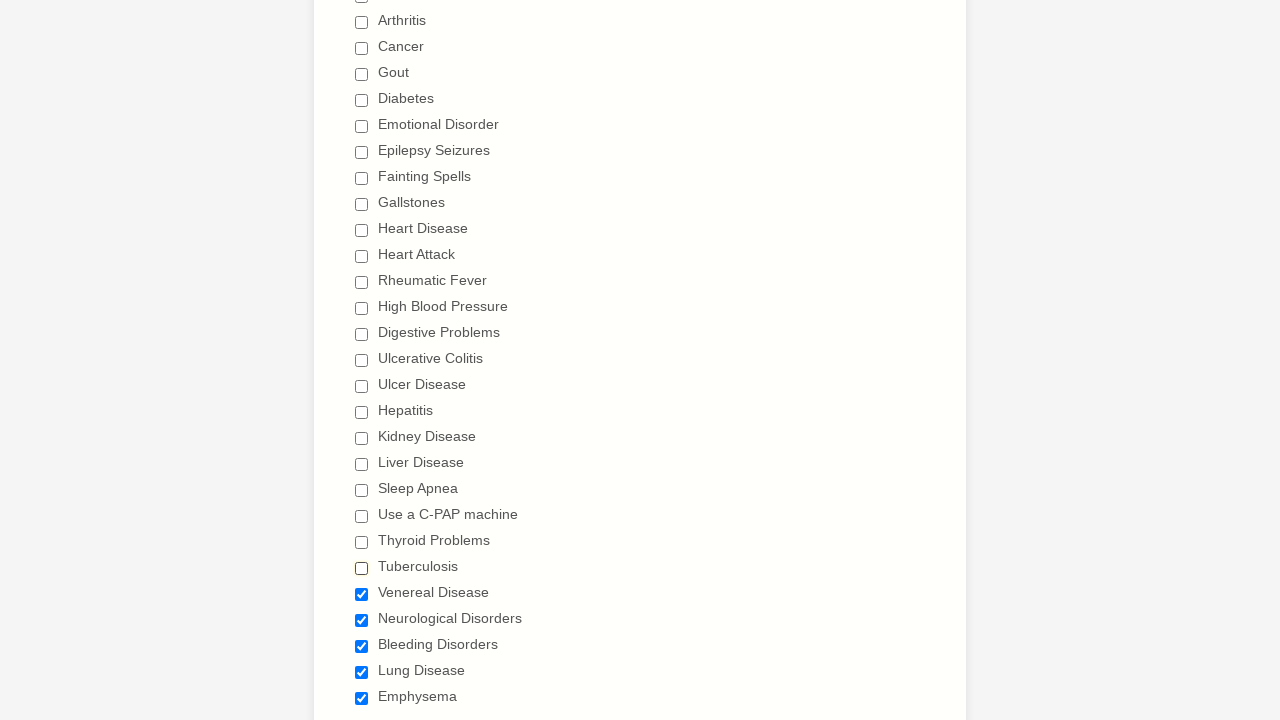

Verified checkbox 24 is unchecked
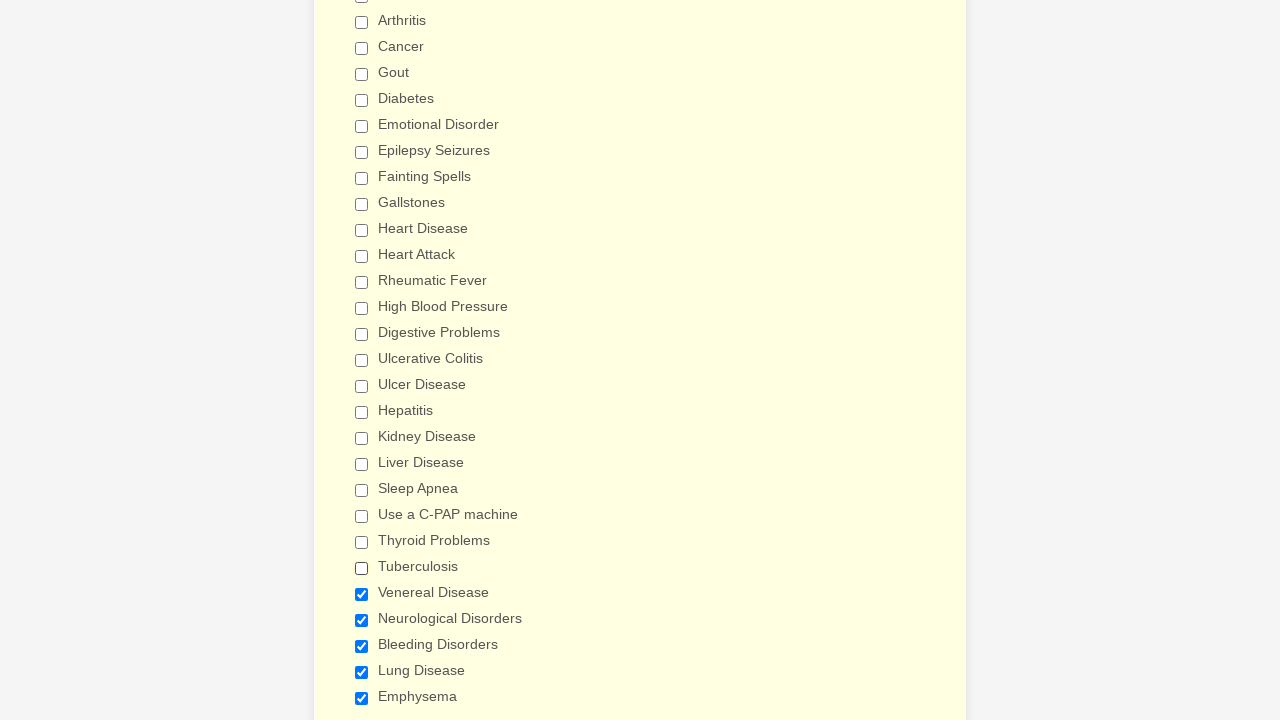

Clicked checkbox 25 to deselect it at (362, 594) on xpath=//label[contains(text(),'Have you ever had')]/following-sibling::div//inpu
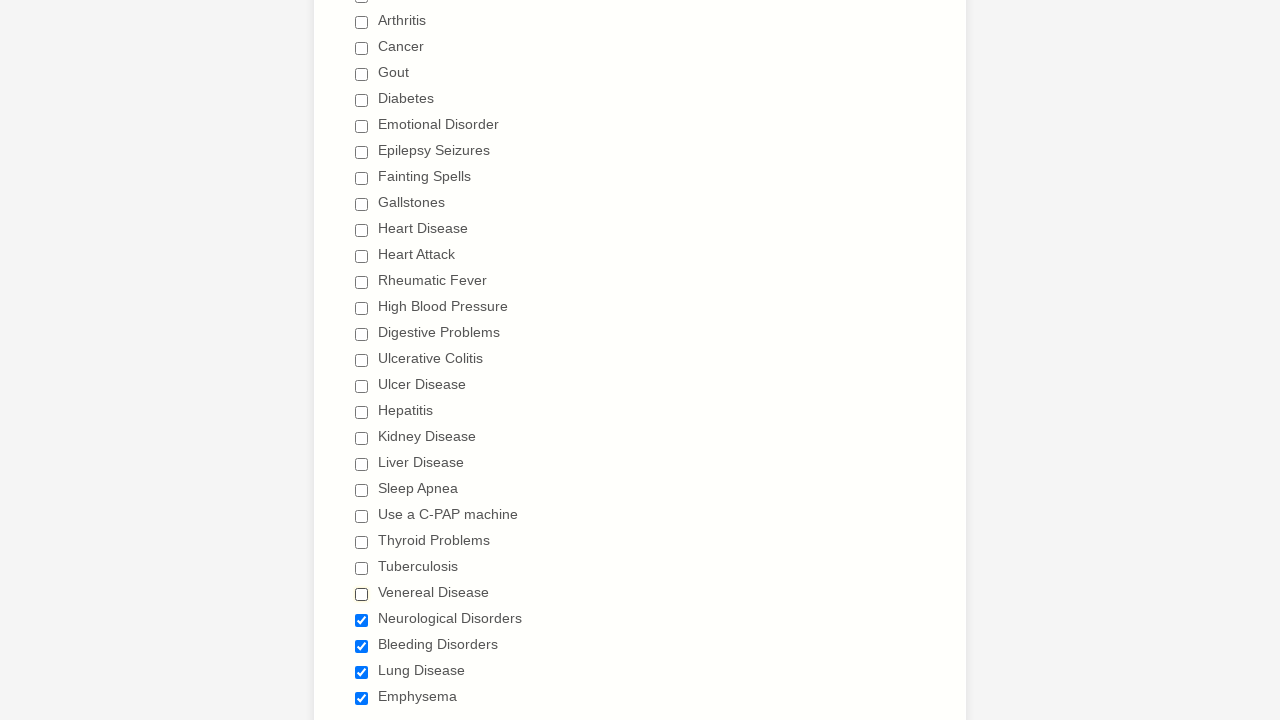

Verified checkbox 25 is unchecked
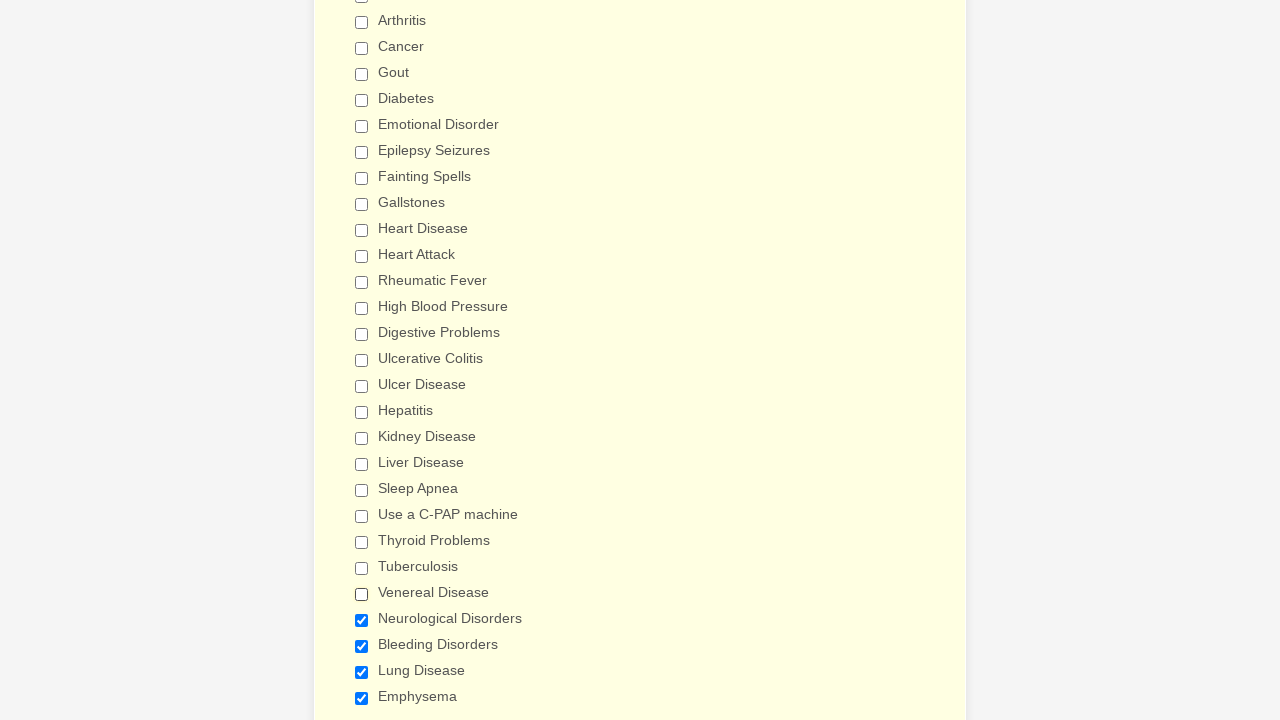

Clicked checkbox 26 to deselect it at (362, 620) on xpath=//label[contains(text(),'Have you ever had')]/following-sibling::div//inpu
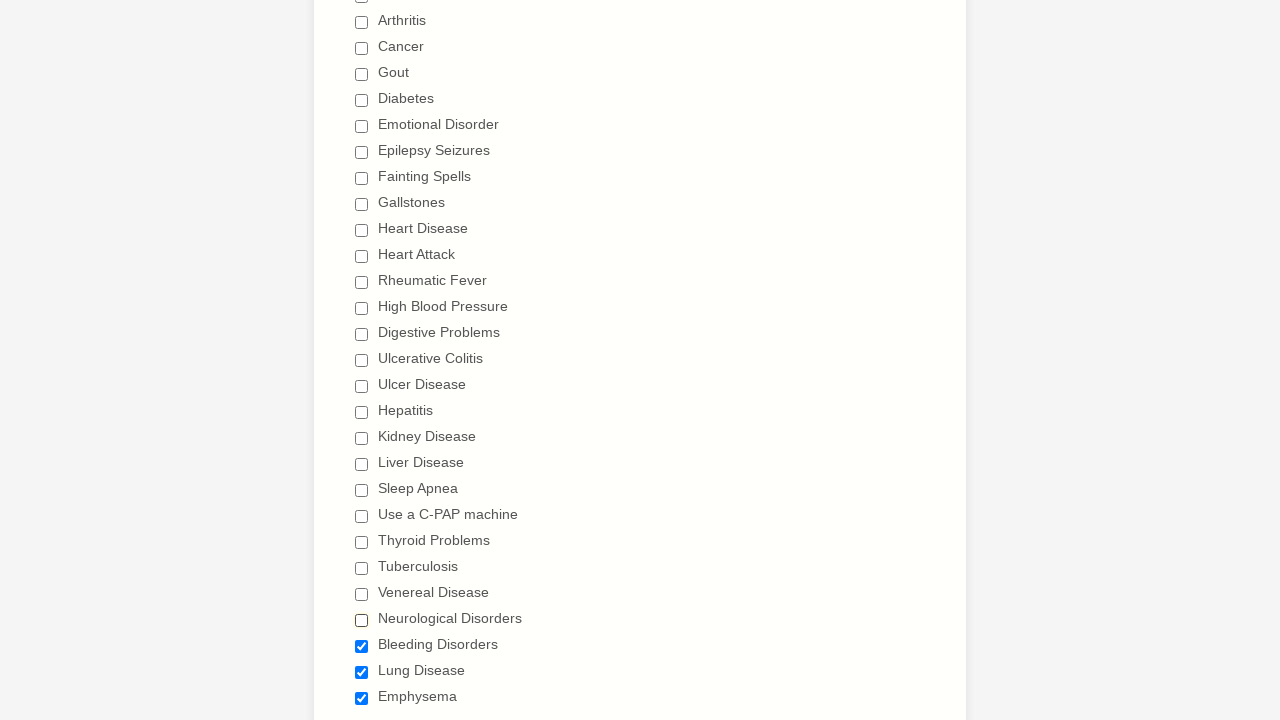

Verified checkbox 26 is unchecked
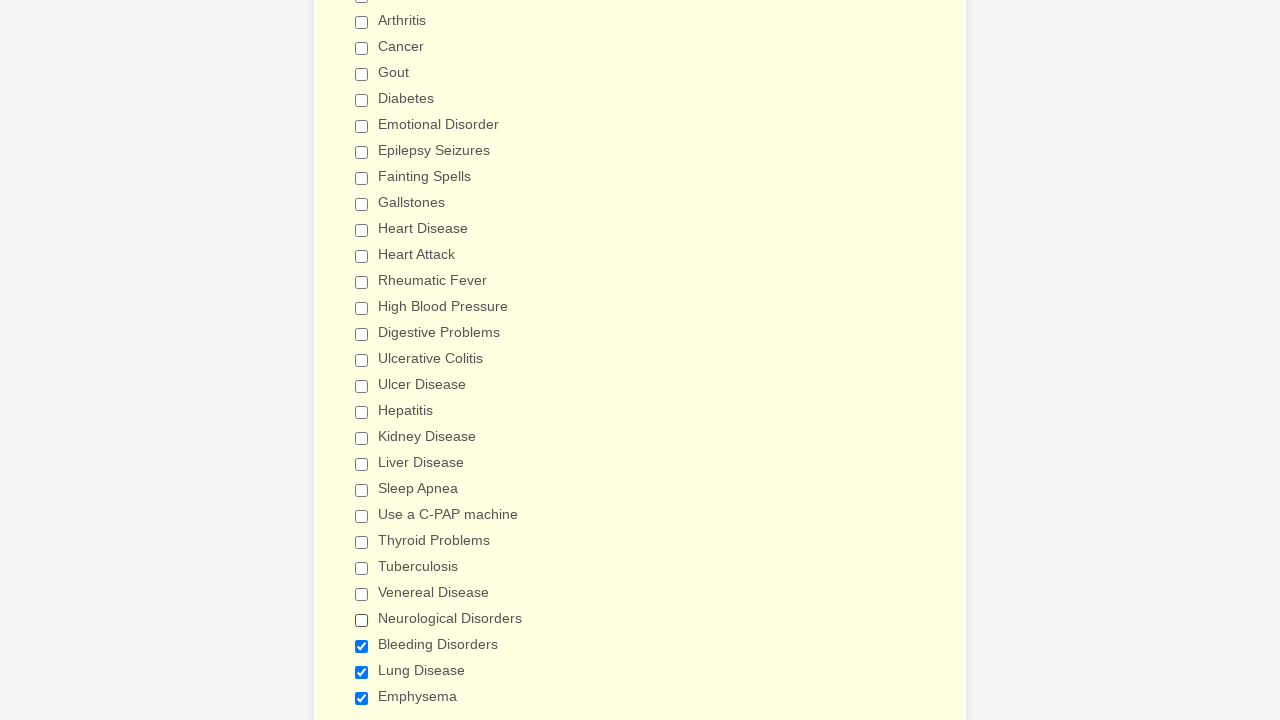

Clicked checkbox 27 to deselect it at (362, 646) on xpath=//label[contains(text(),'Have you ever had')]/following-sibling::div//inpu
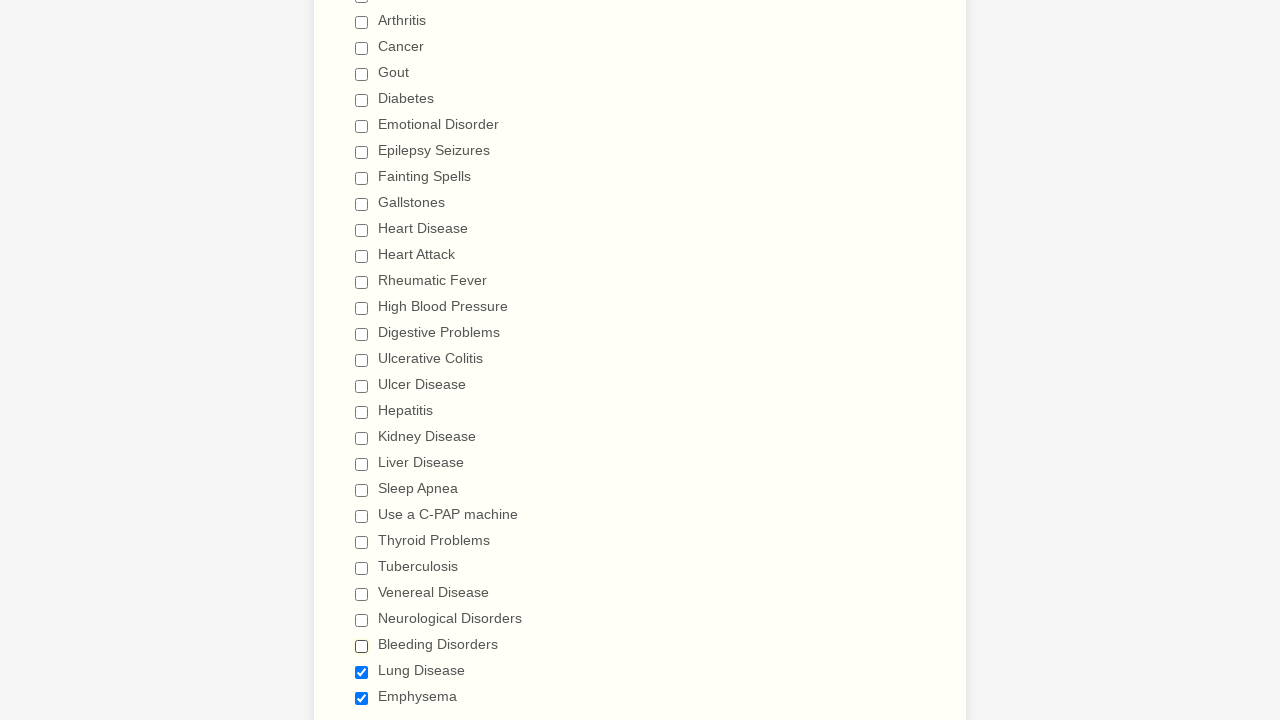

Verified checkbox 27 is unchecked
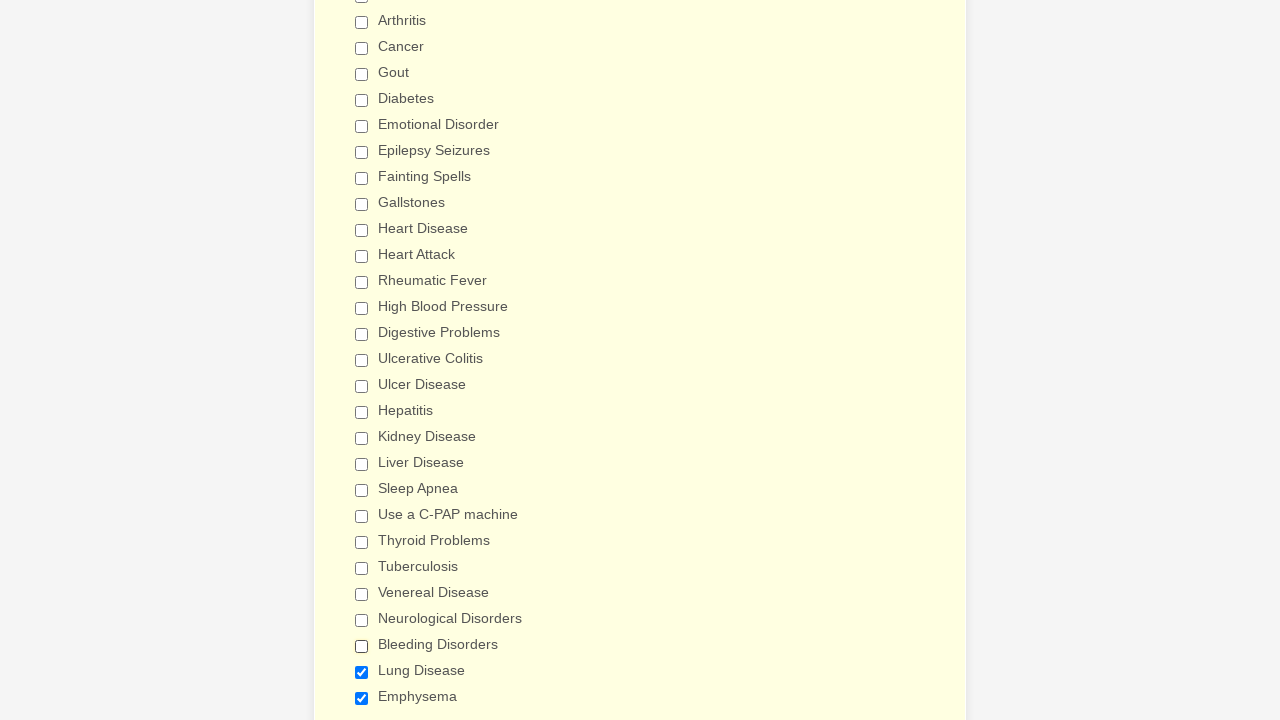

Clicked checkbox 28 to deselect it at (362, 672) on xpath=//label[contains(text(),'Have you ever had')]/following-sibling::div//inpu
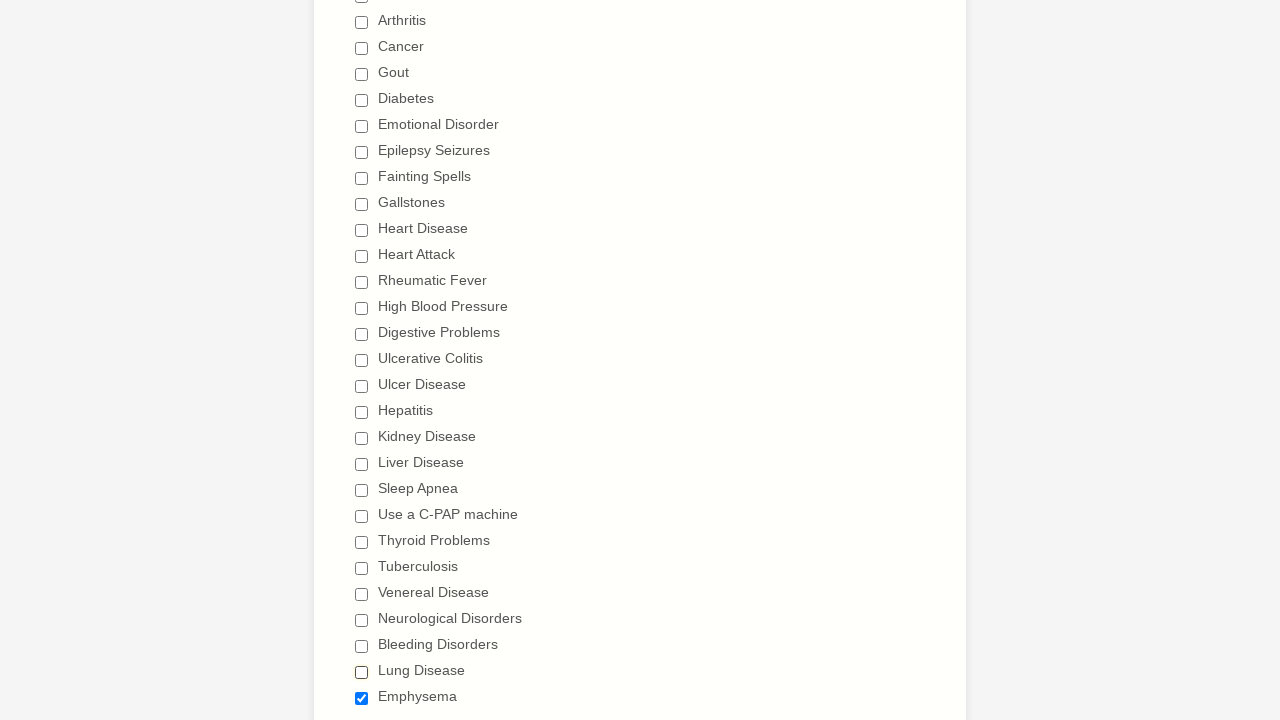

Verified checkbox 28 is unchecked
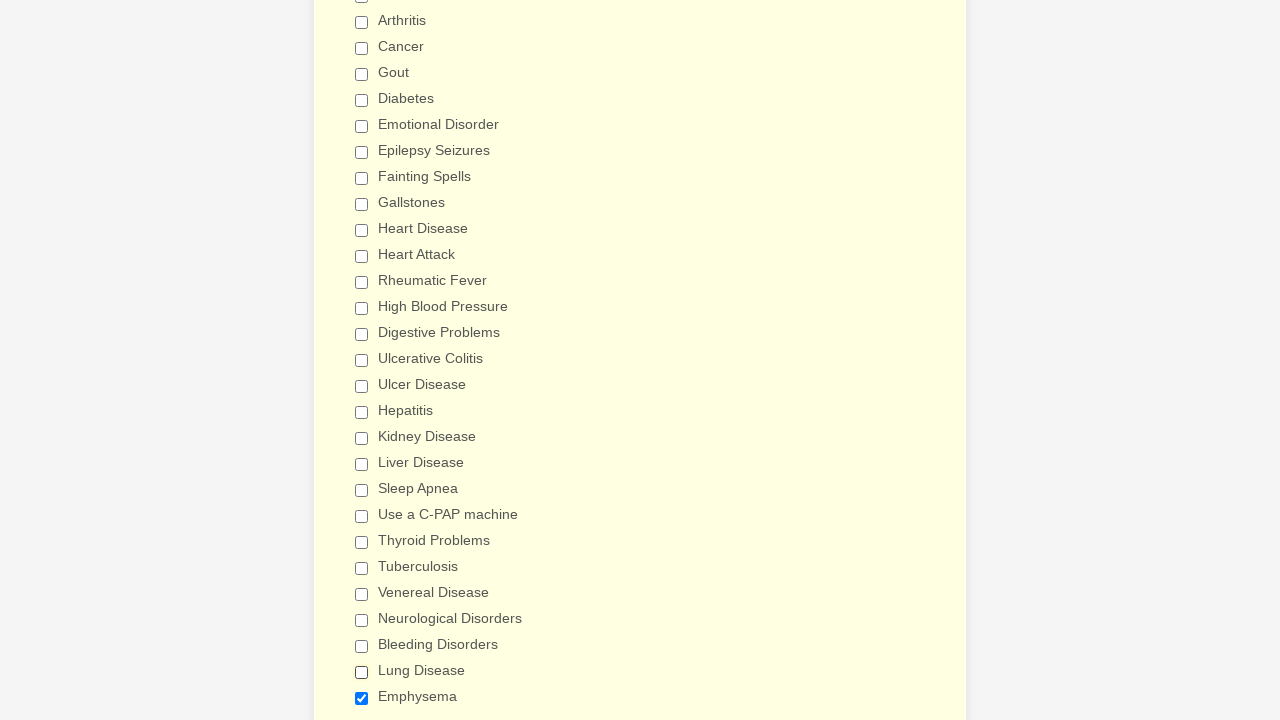

Clicked checkbox 29 to deselect it at (362, 698) on xpath=//label[contains(text(),'Have you ever had')]/following-sibling::div//inpu
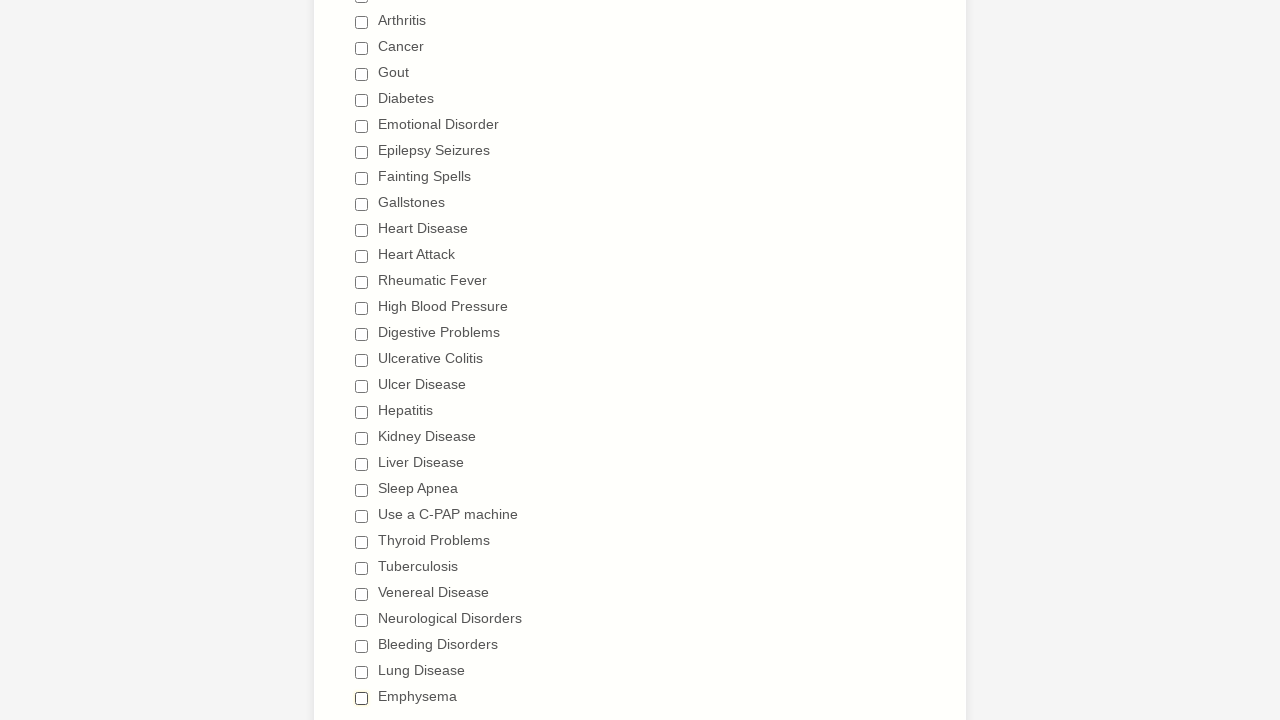

Verified checkbox 29 is unchecked
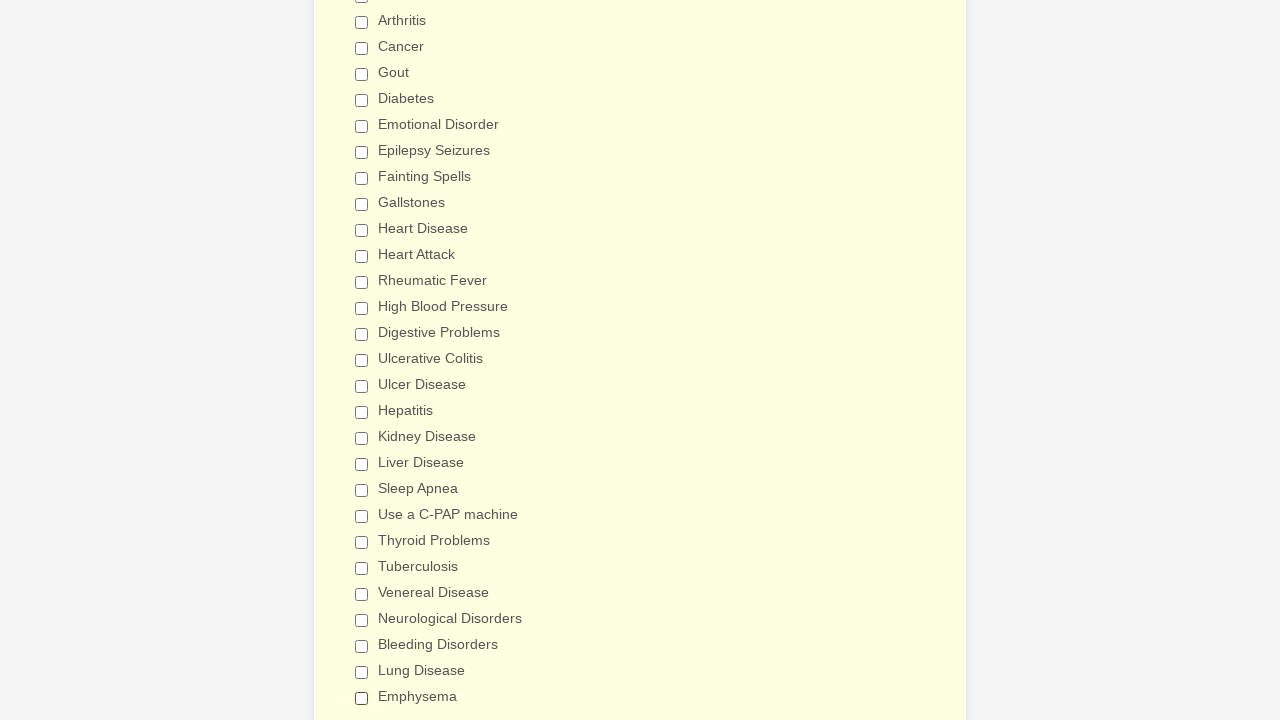

Located Heart Attack checkbox
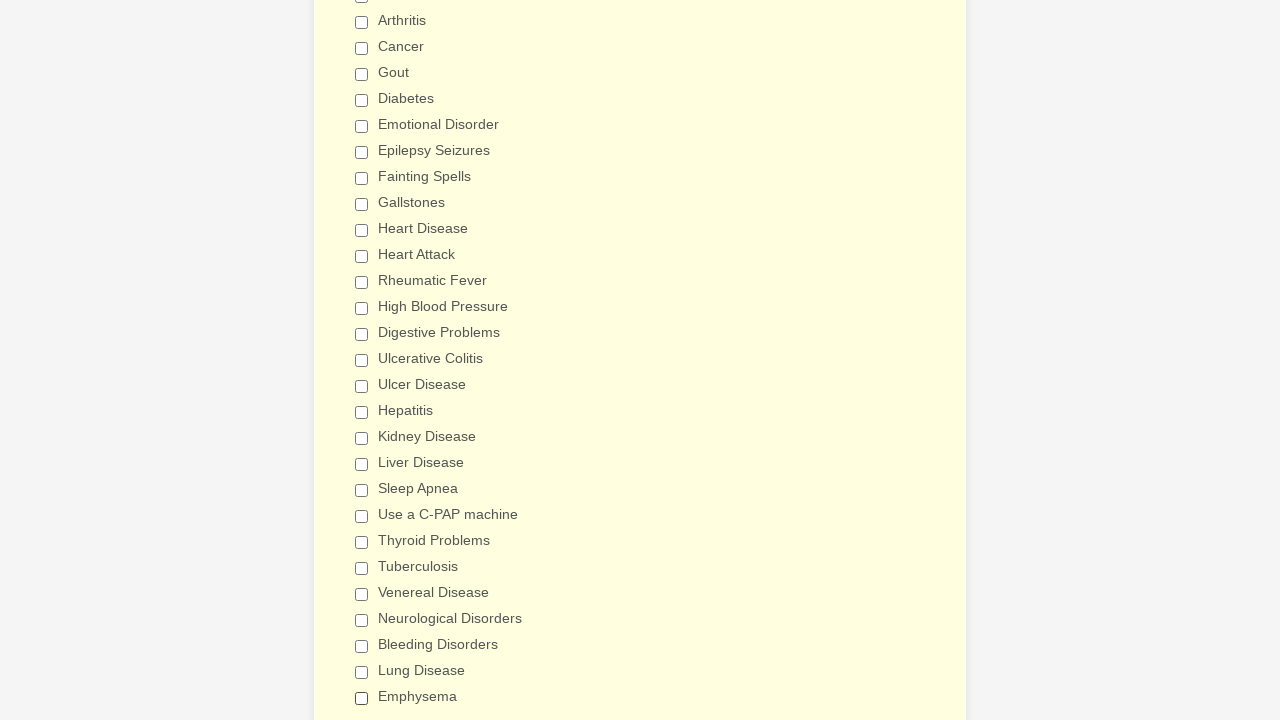

Clicked Heart Attack checkbox to select it at (362, 256) on xpath=//label[text()=' Heart Attack ']/preceding-sibling::input
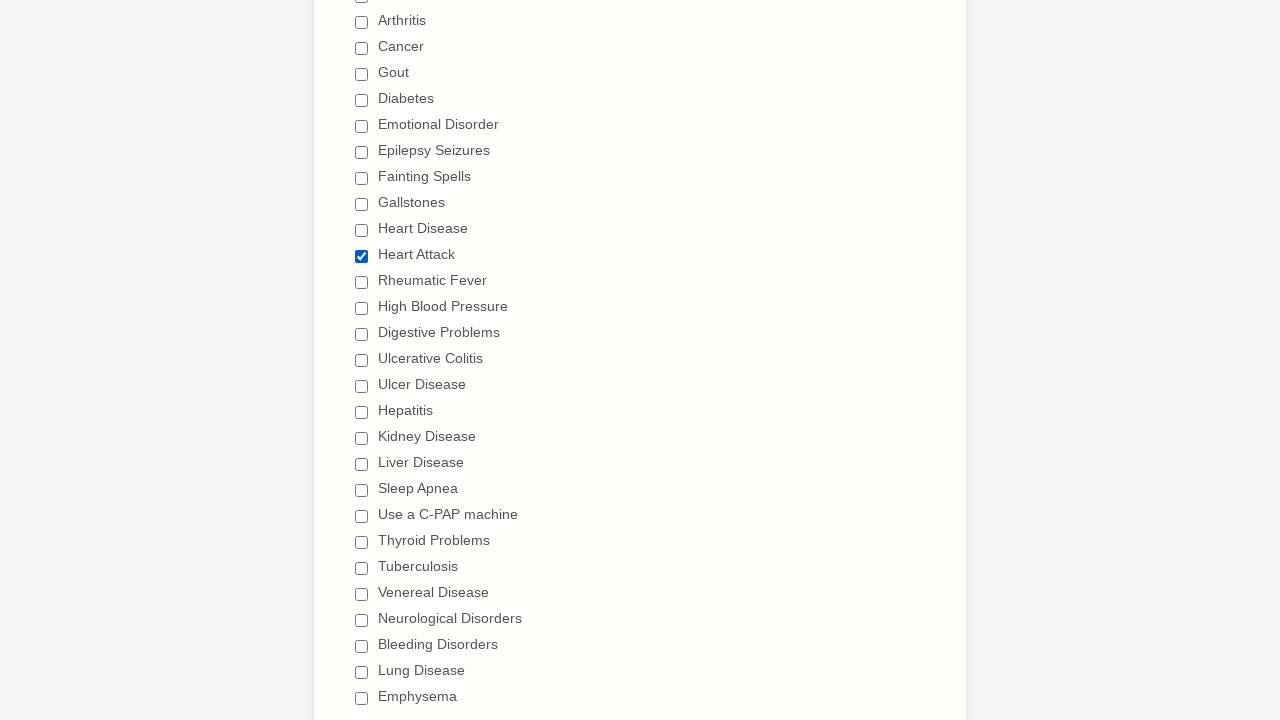

Verified Heart Attack checkbox is selected
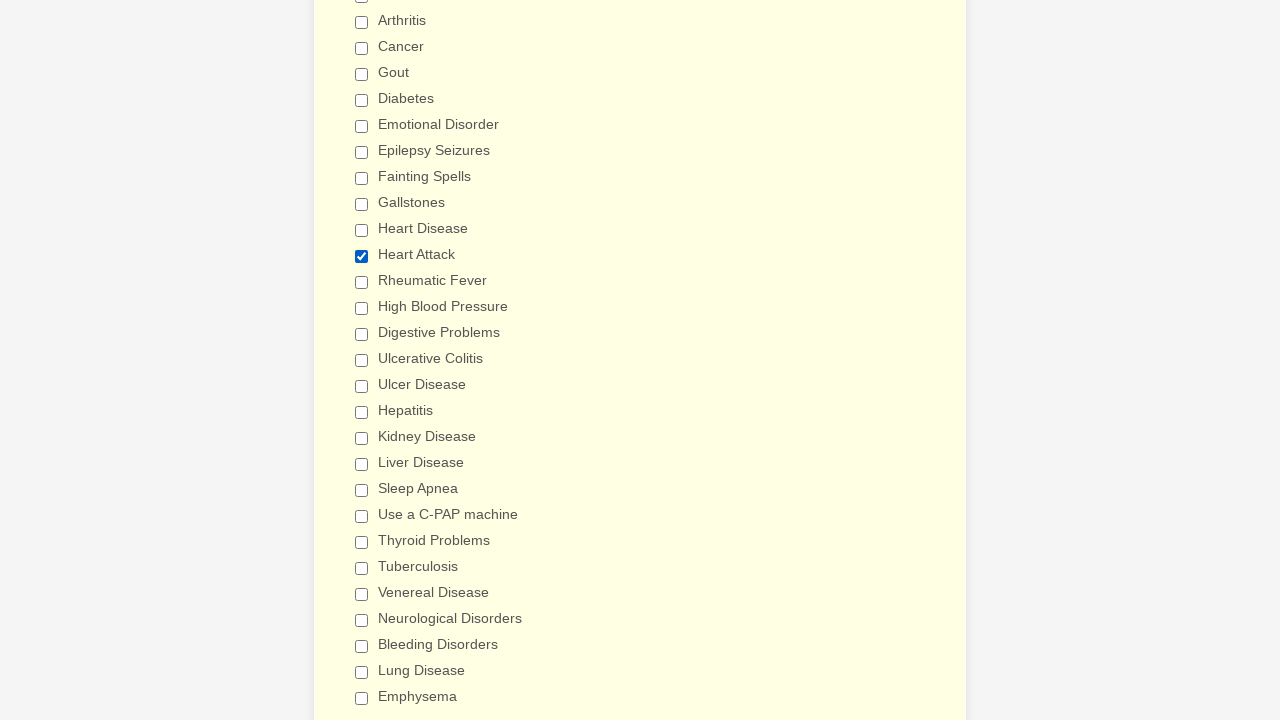

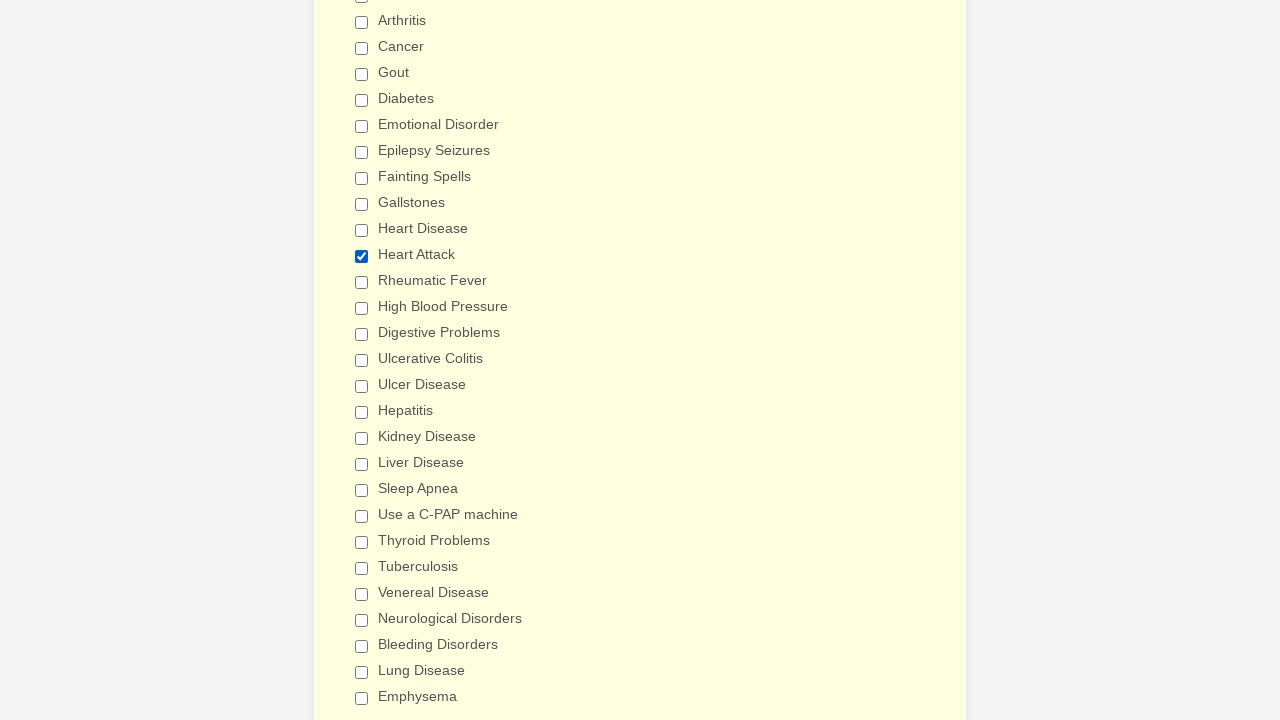